Searches for SEAT cars in Madrid on Yamovil, accepts cookies, extracts car details, and navigates to the last car's detail page

Starting URL: https://www.yamovil.es/coches-segunda-mano/seat-ocasion-en-madrid

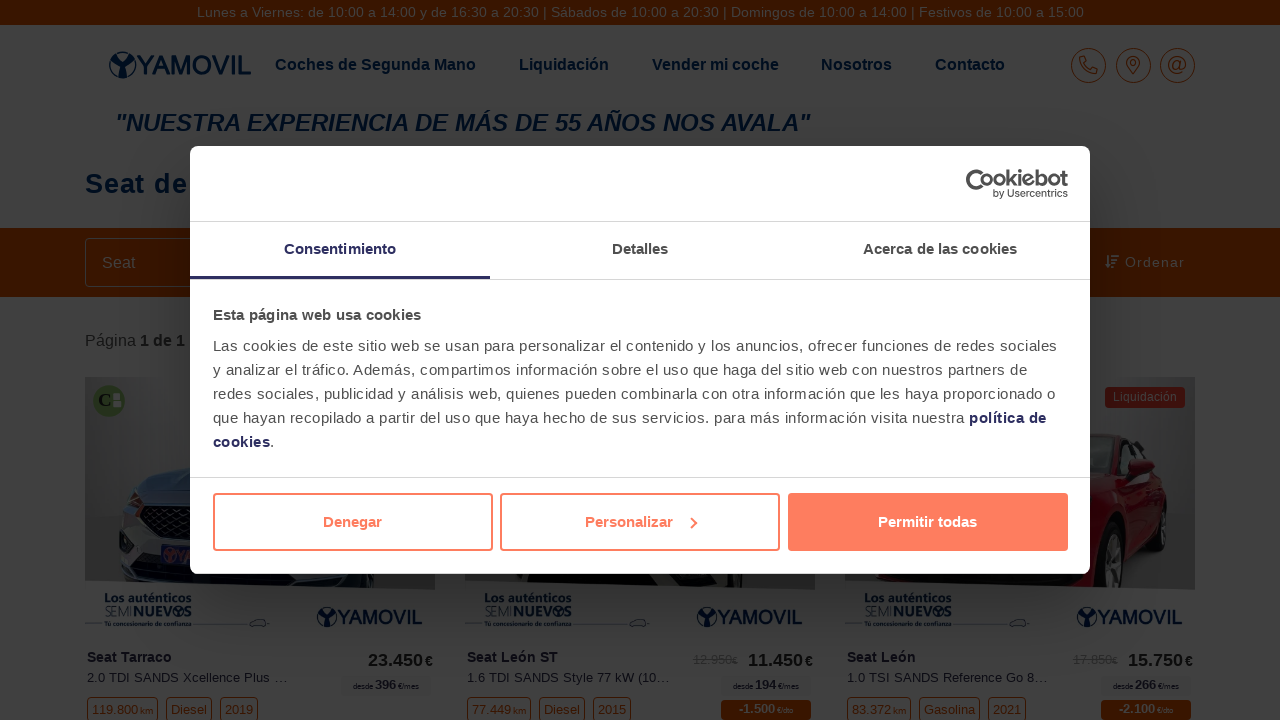

Retrieved cookie banner text content
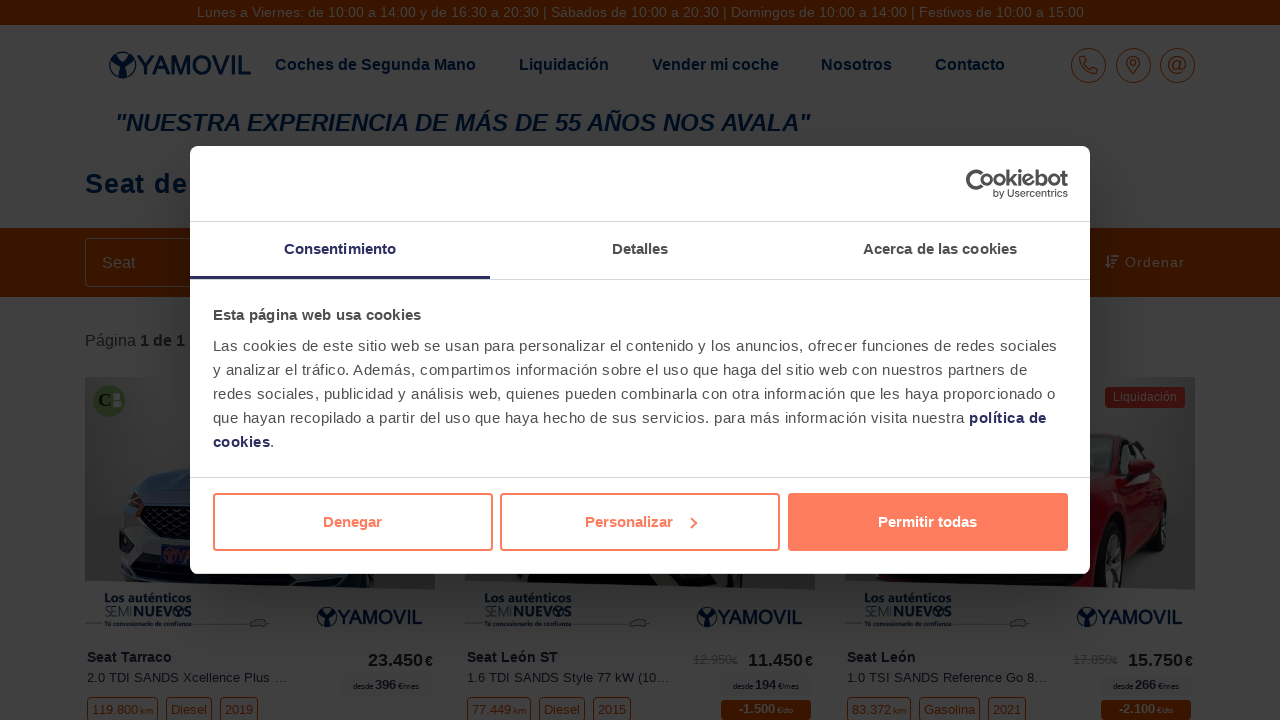

Clicked 'Permitir todas' (Accept all cookies) button at (928, 522) on button:has-text("Permitir todas")
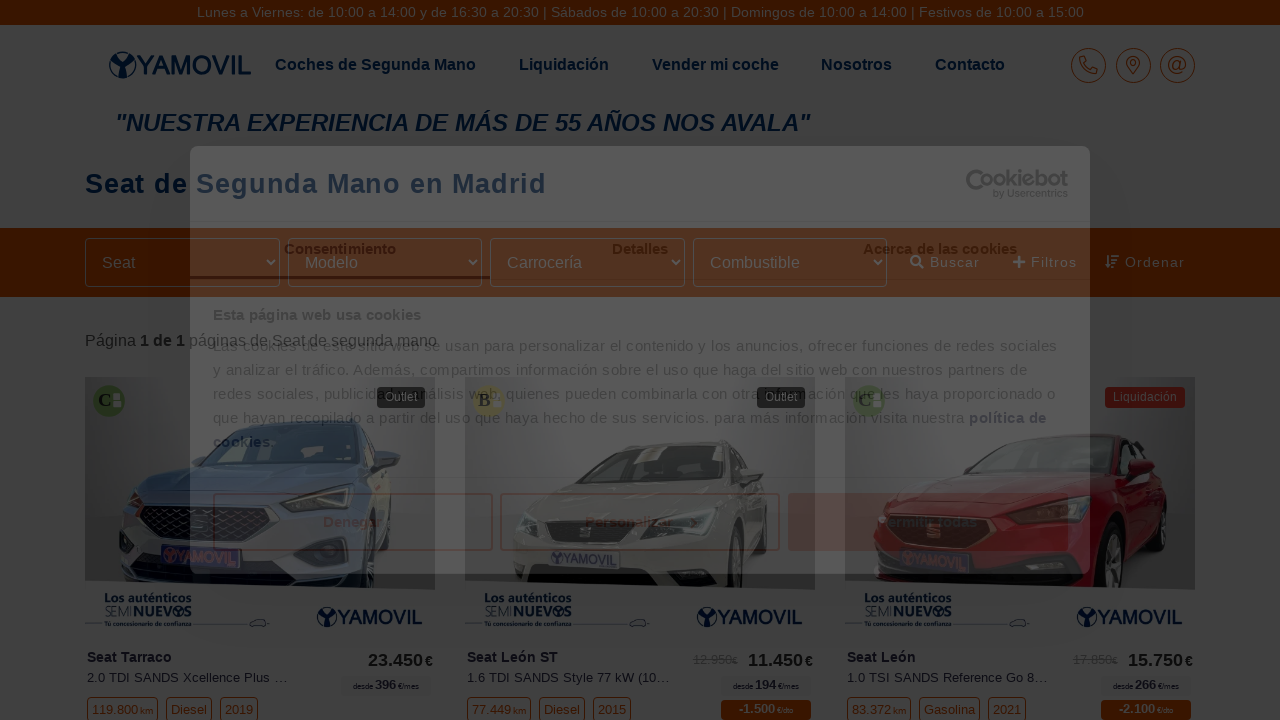

Found 29 vehicle list items on the page
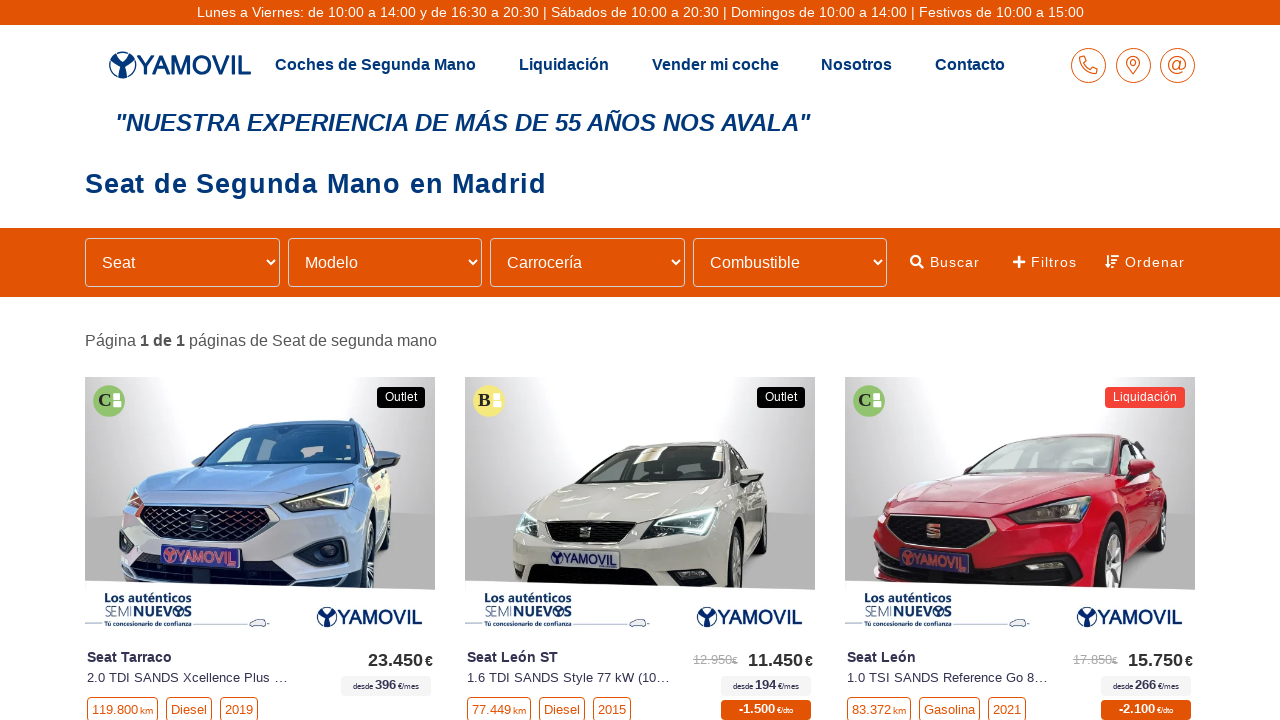

Extracted car make
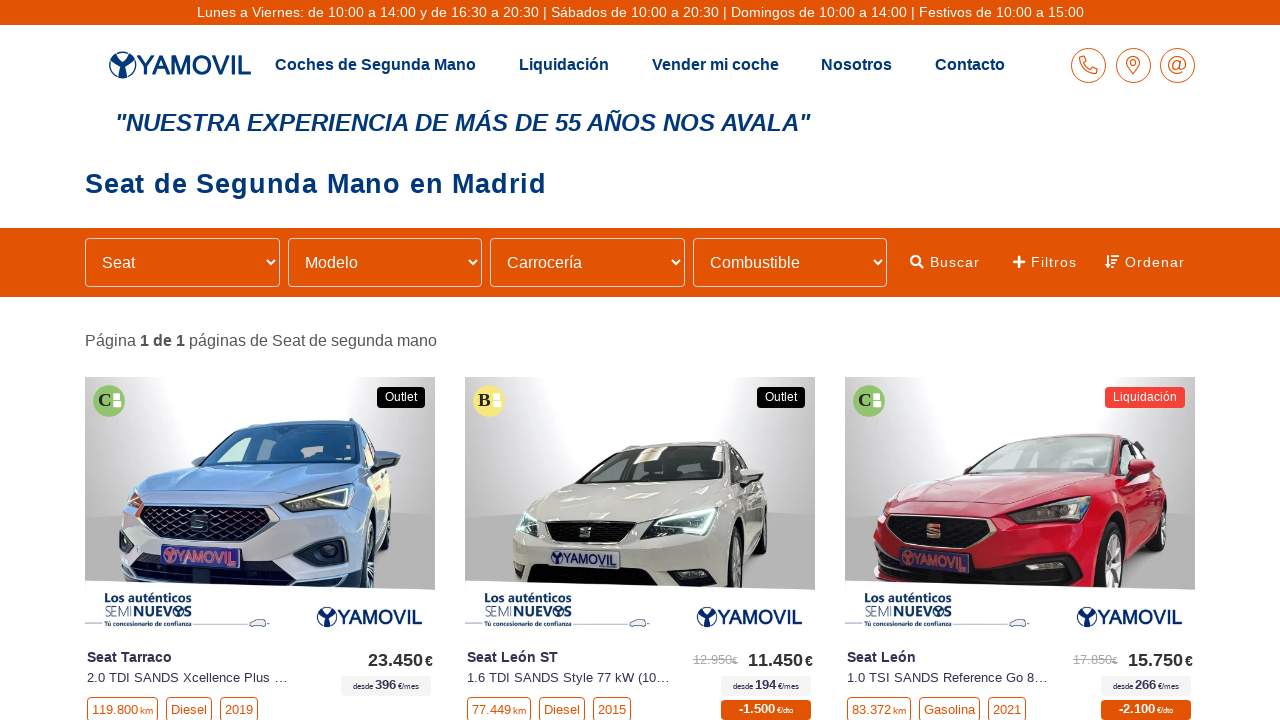

Extracted car model
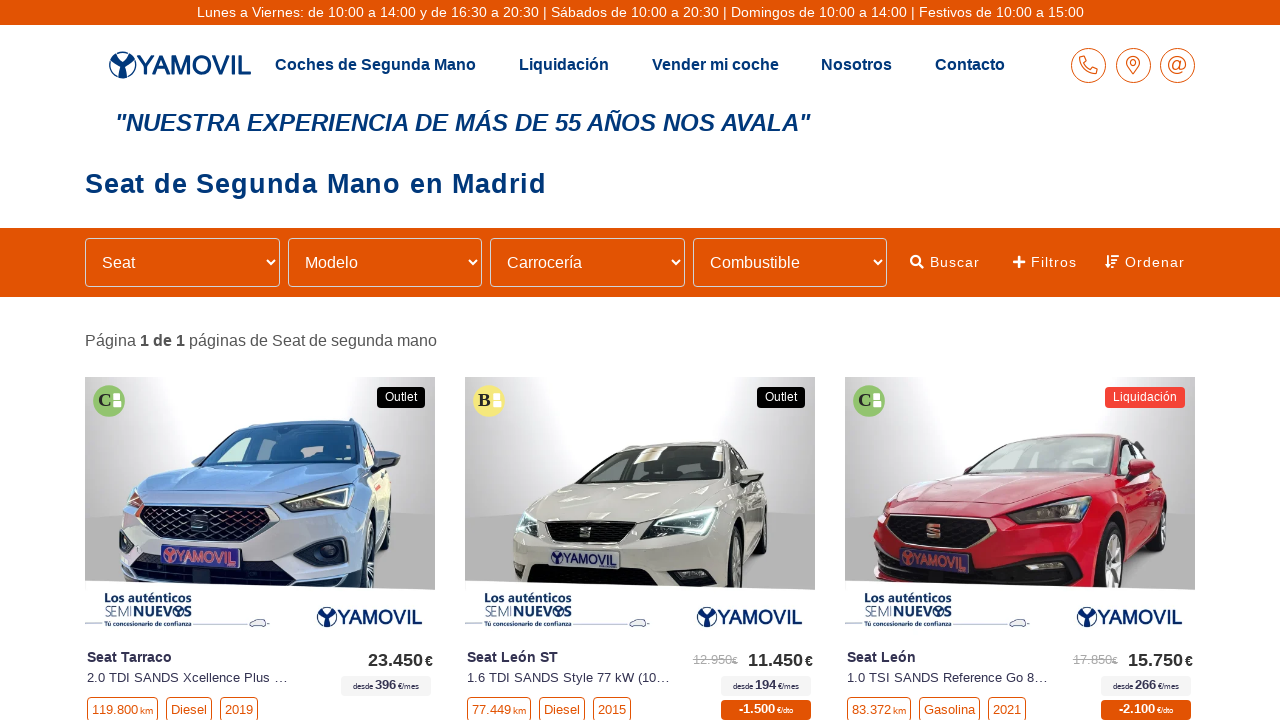

Extracted car version
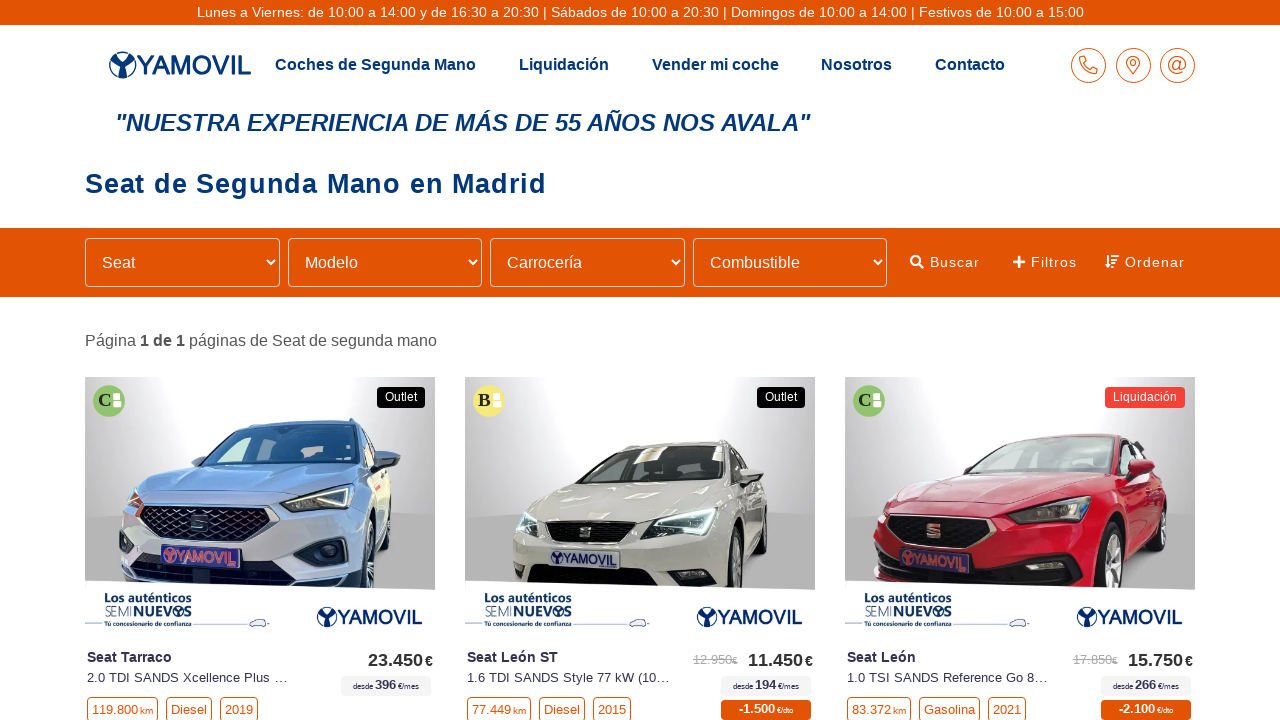

Extracted car price
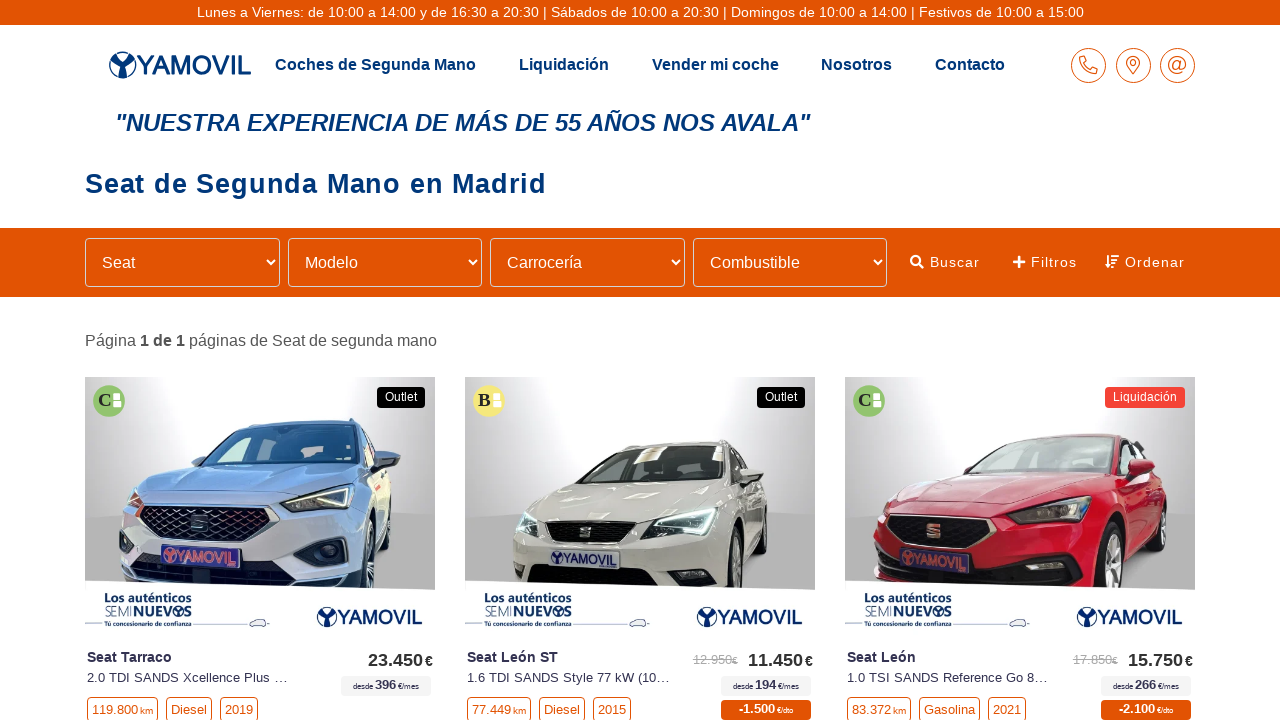

Extracted car make
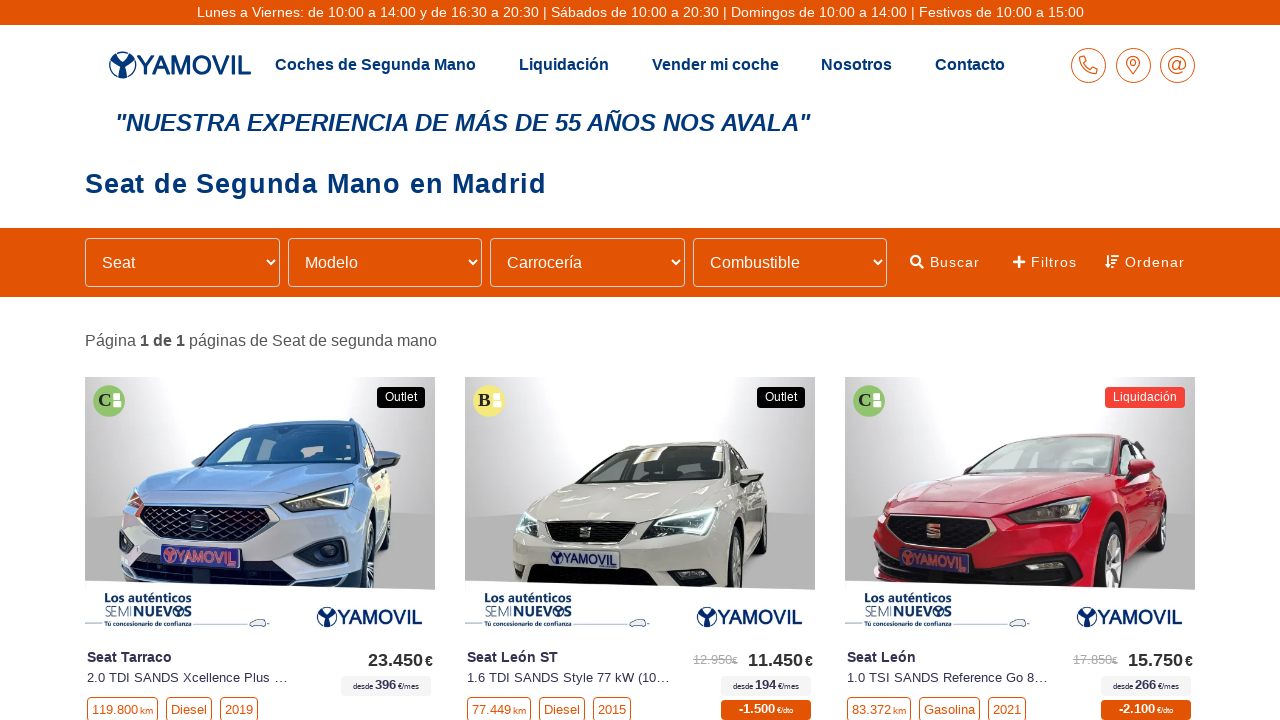

Extracted car model
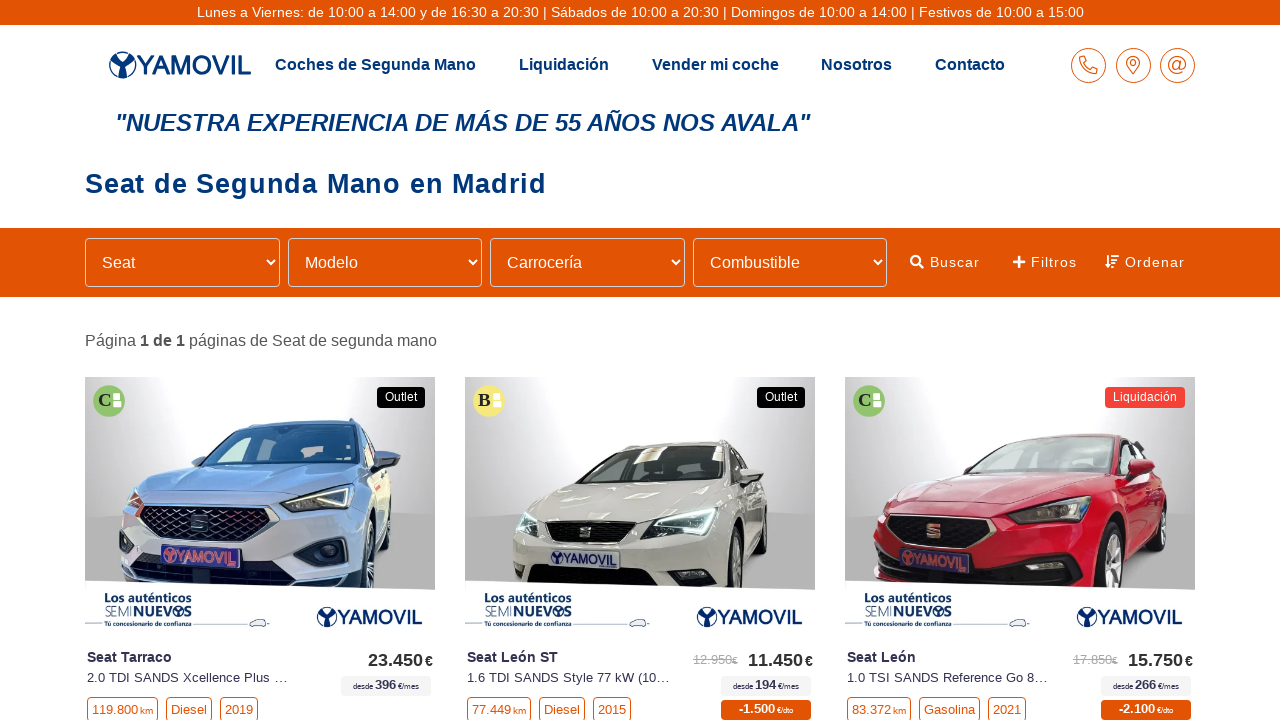

Extracted car version
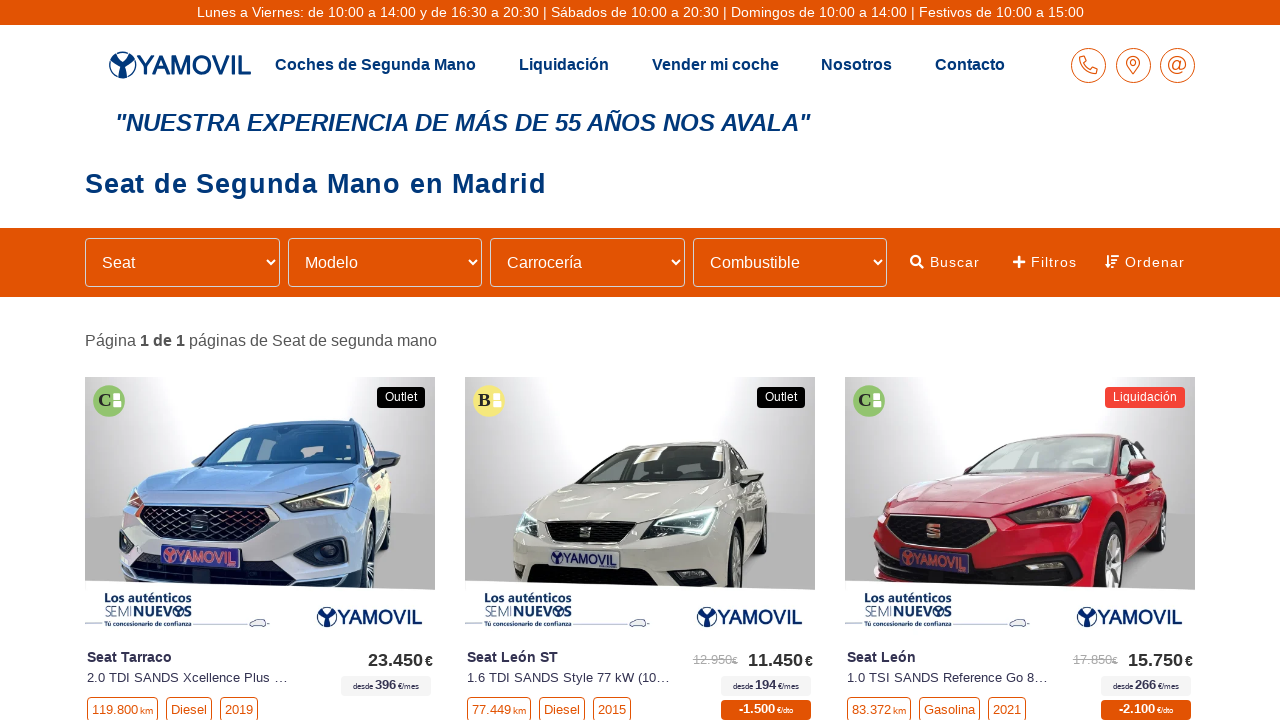

Extracted car price
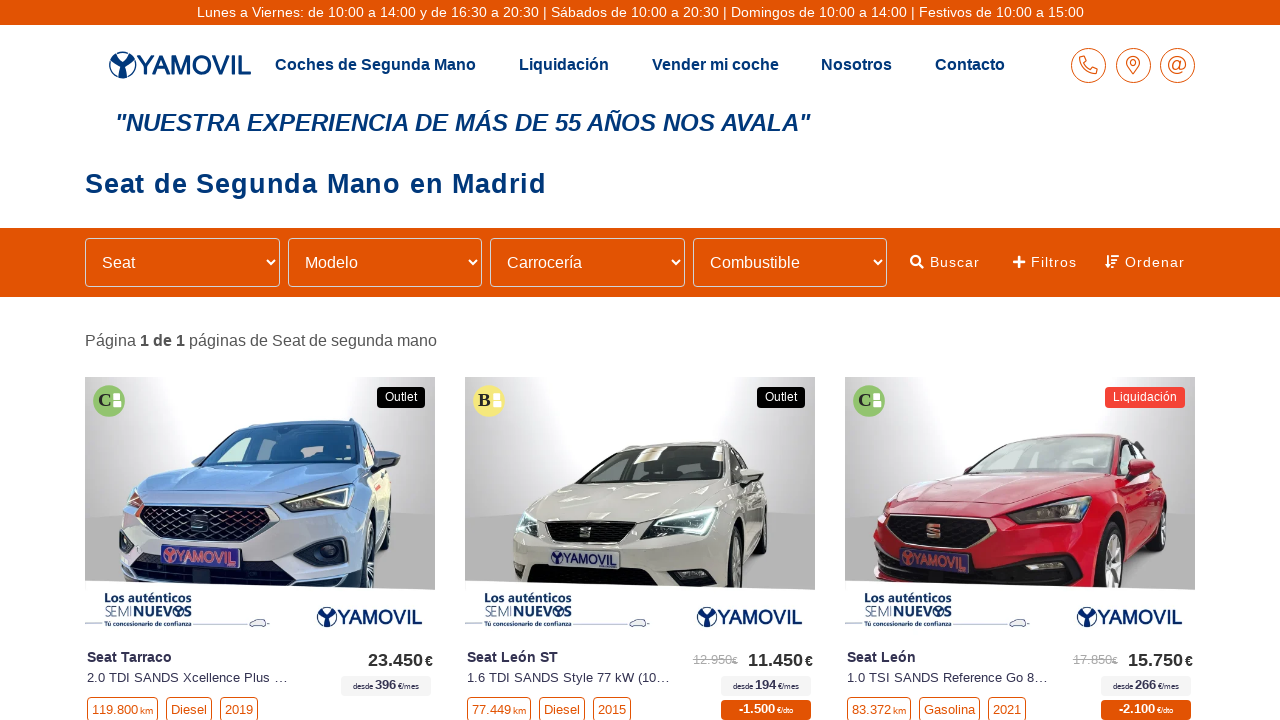

Extracted car make
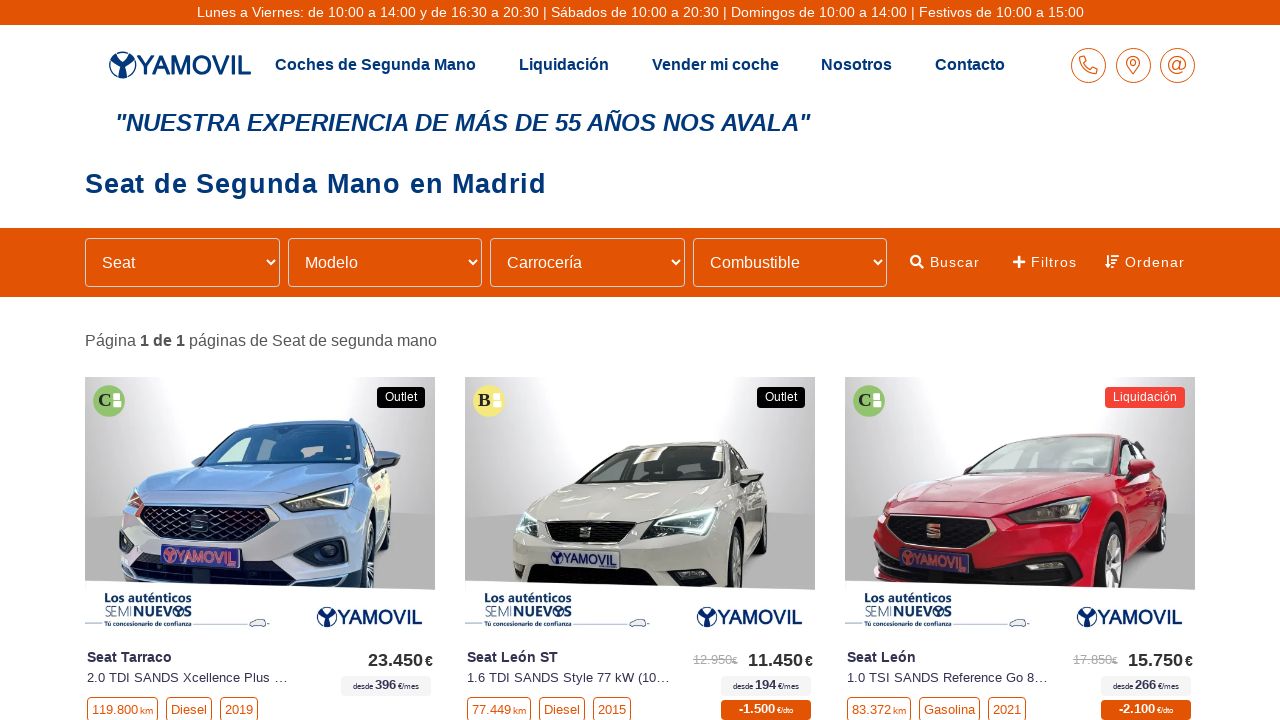

Extracted car model
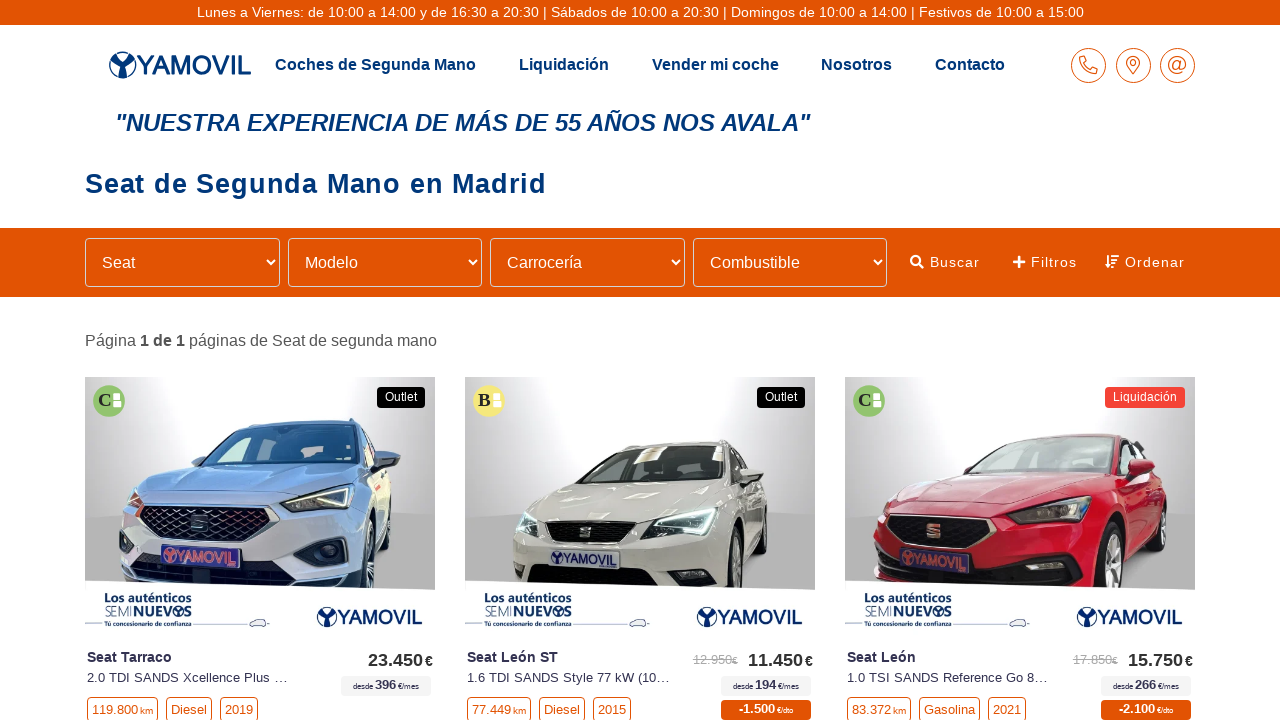

Extracted car version
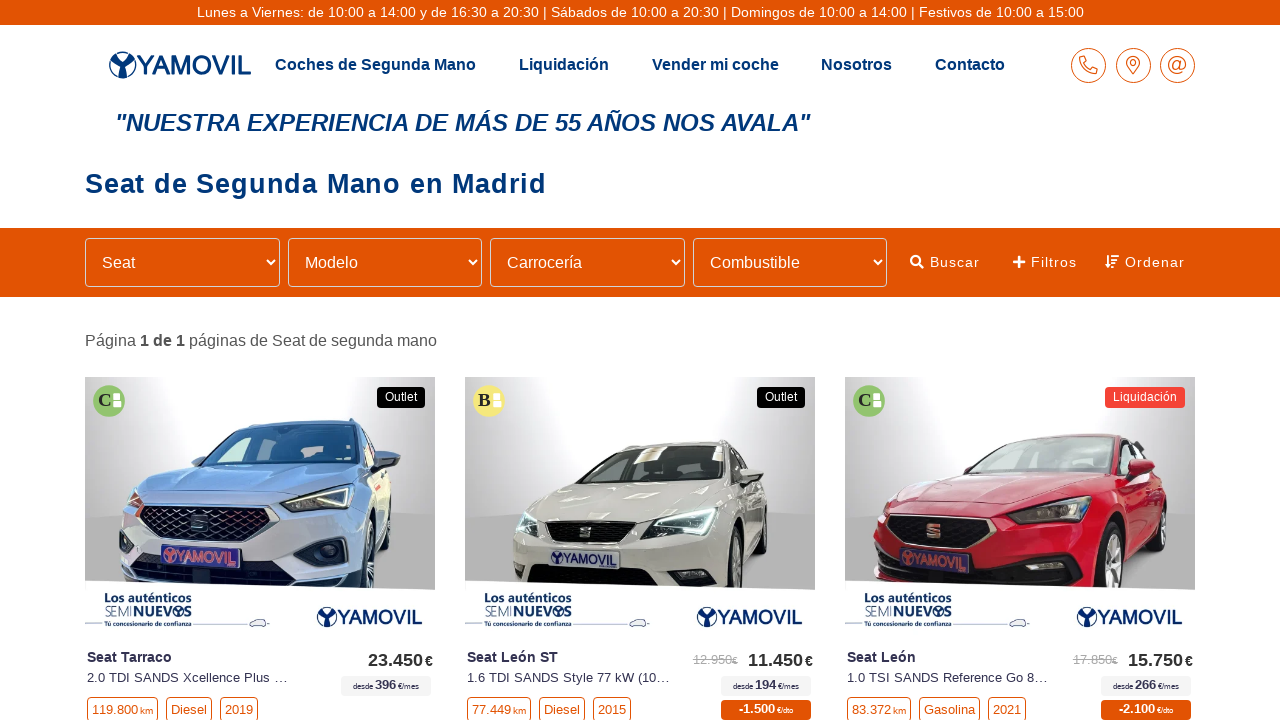

Extracted car price
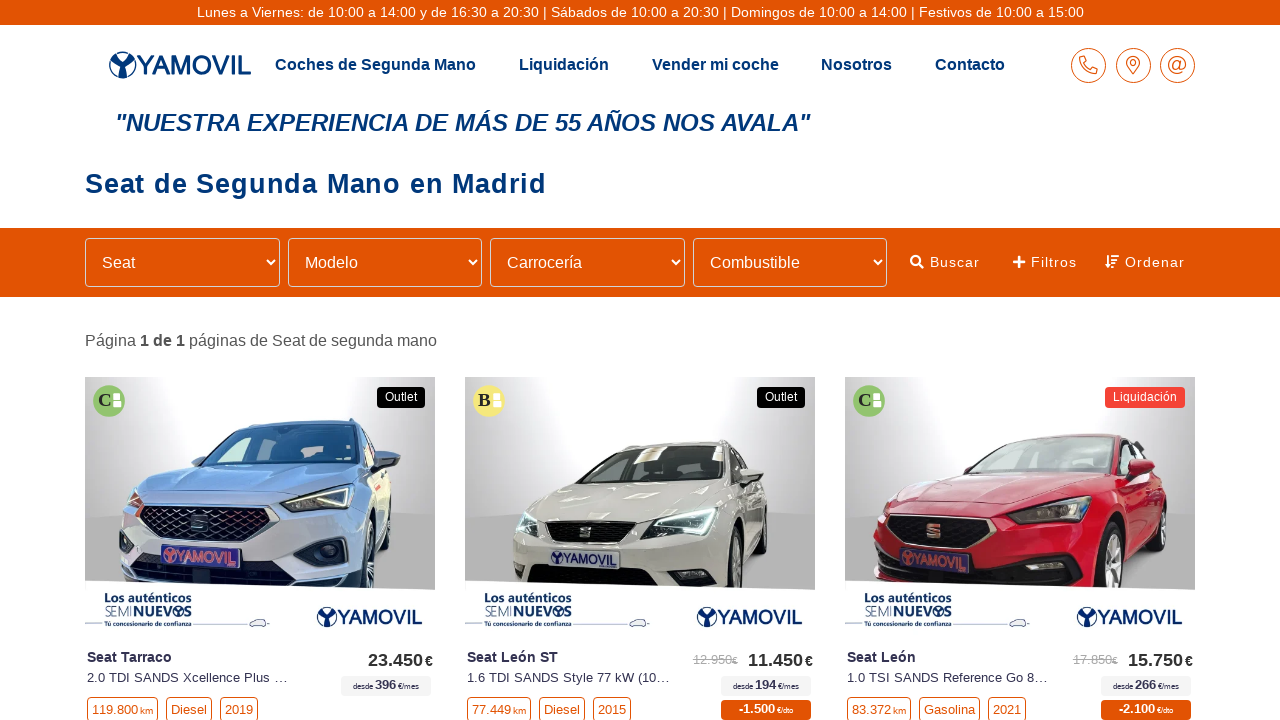

Extracted car make
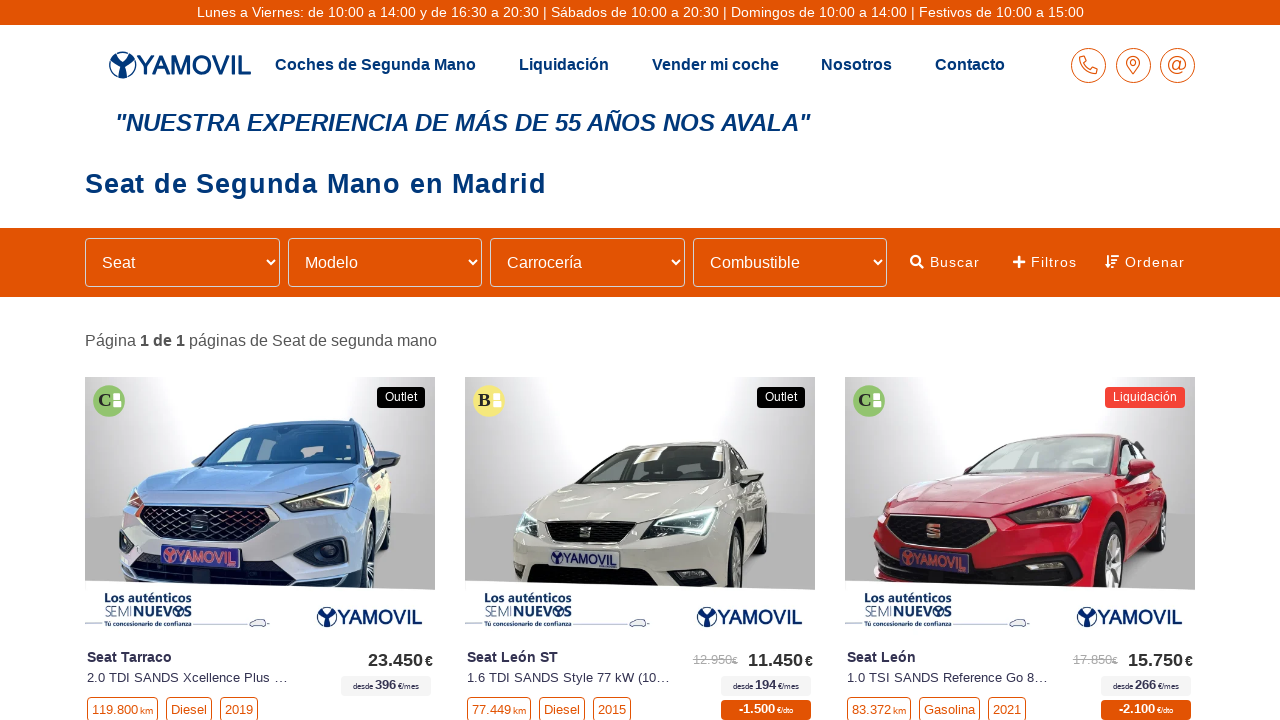

Extracted car model
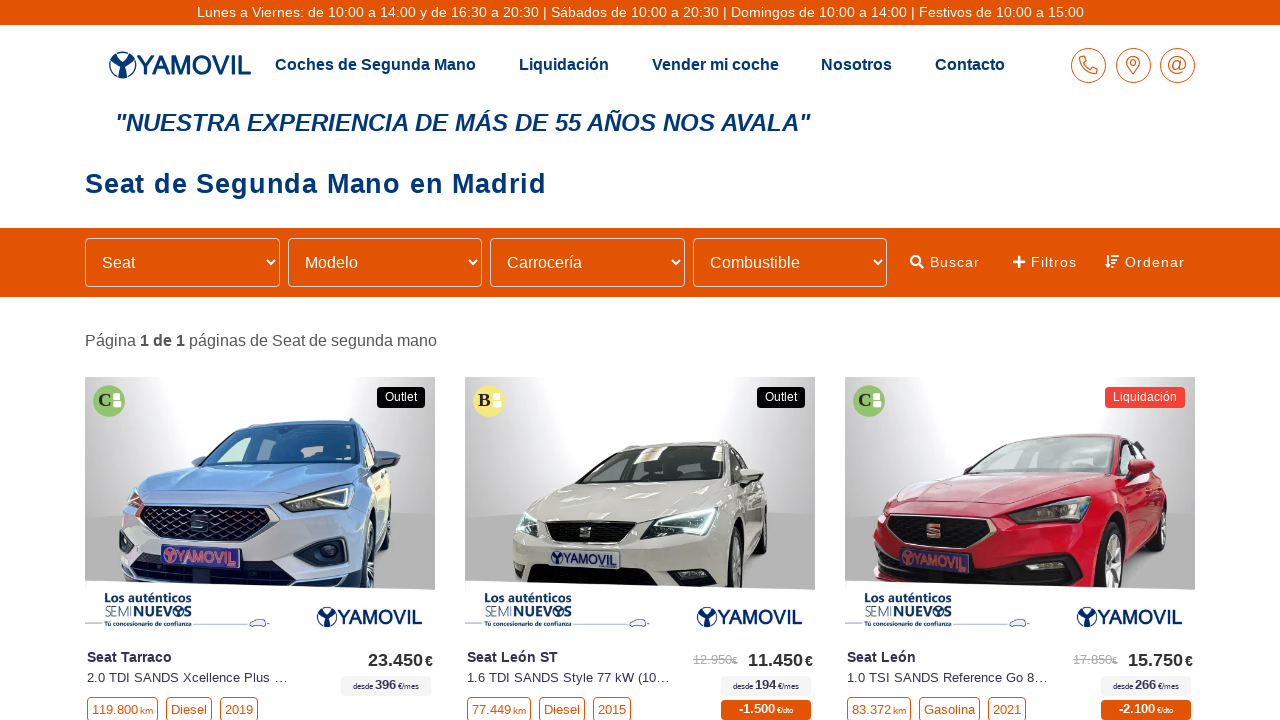

Extracted car version
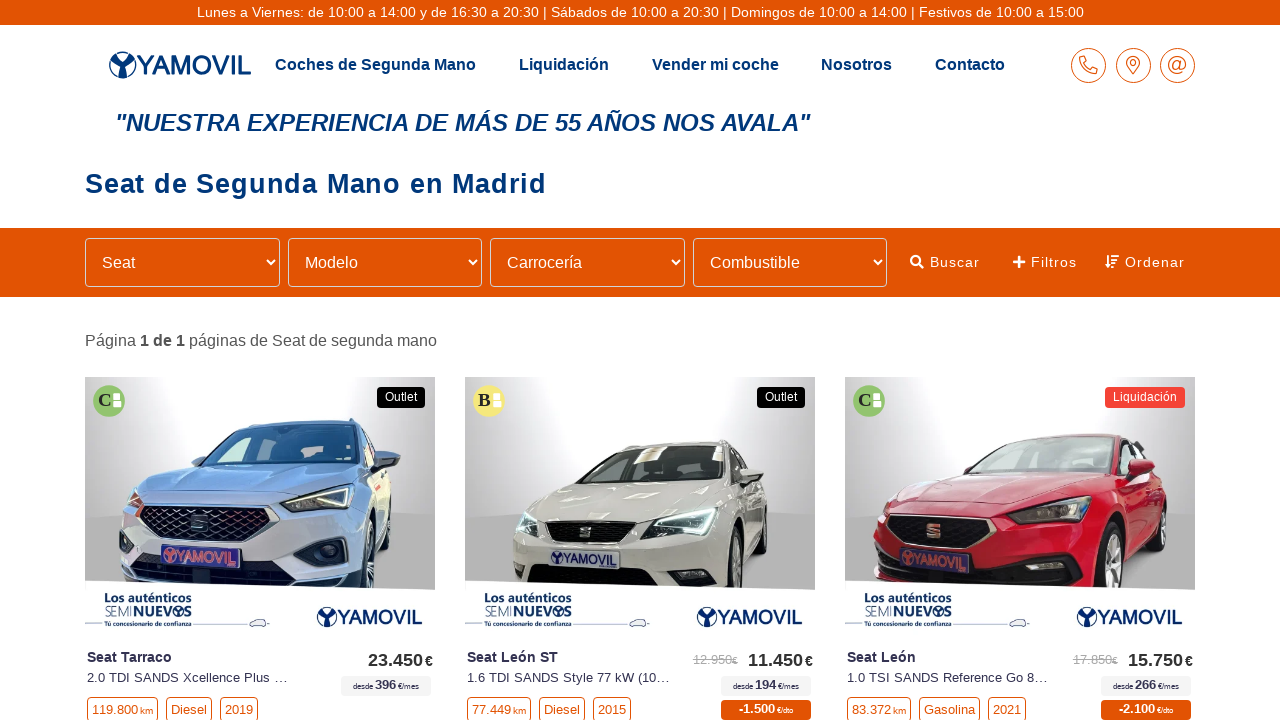

Extracted car price
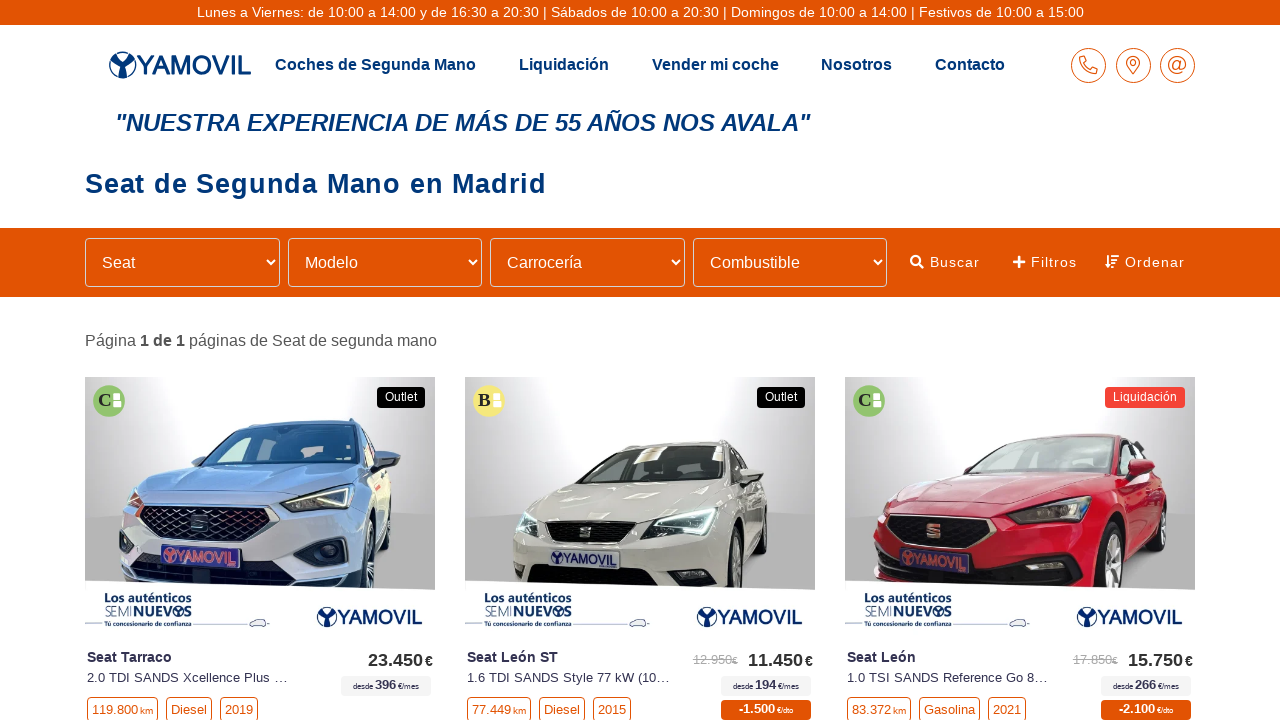

Extracted car make
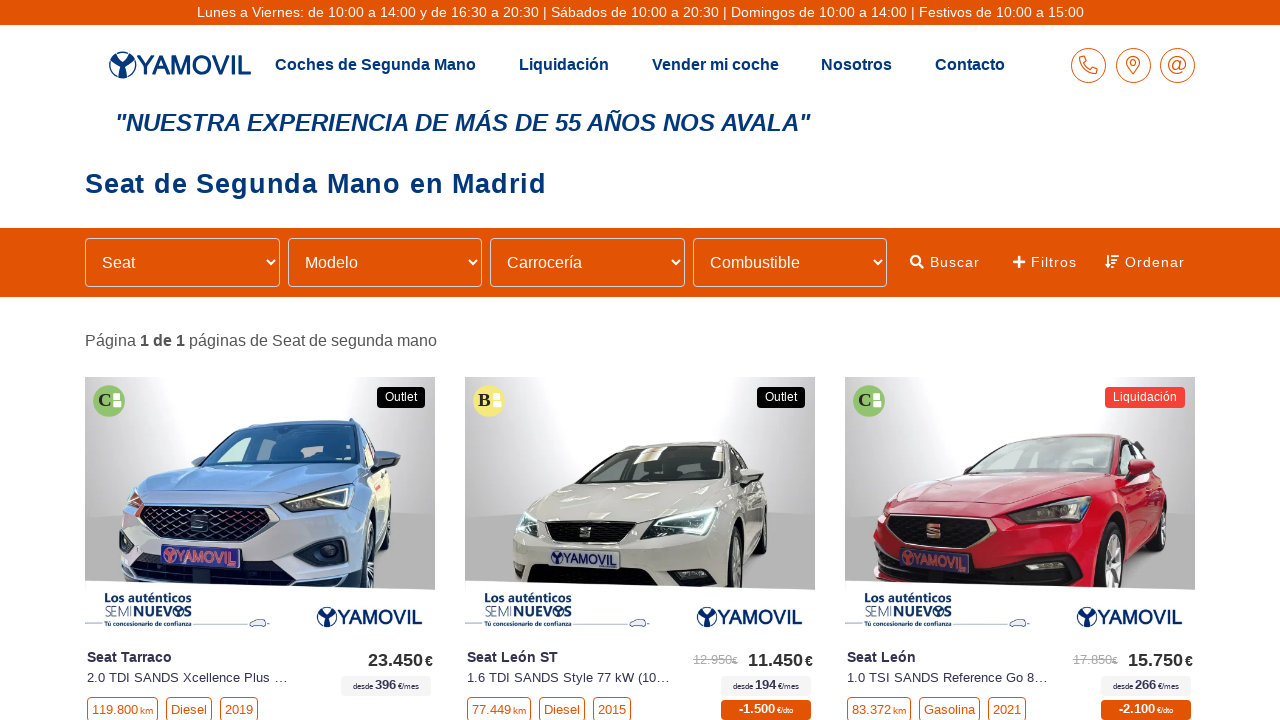

Extracted car model
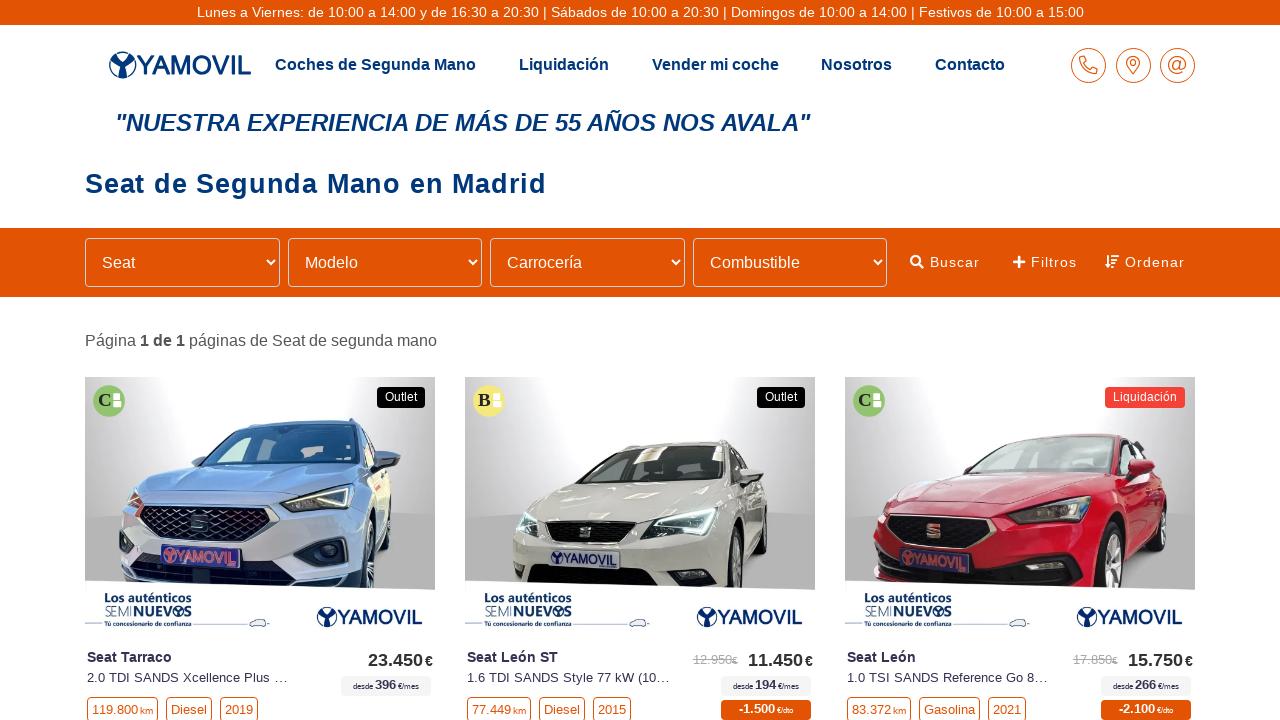

Extracted car version
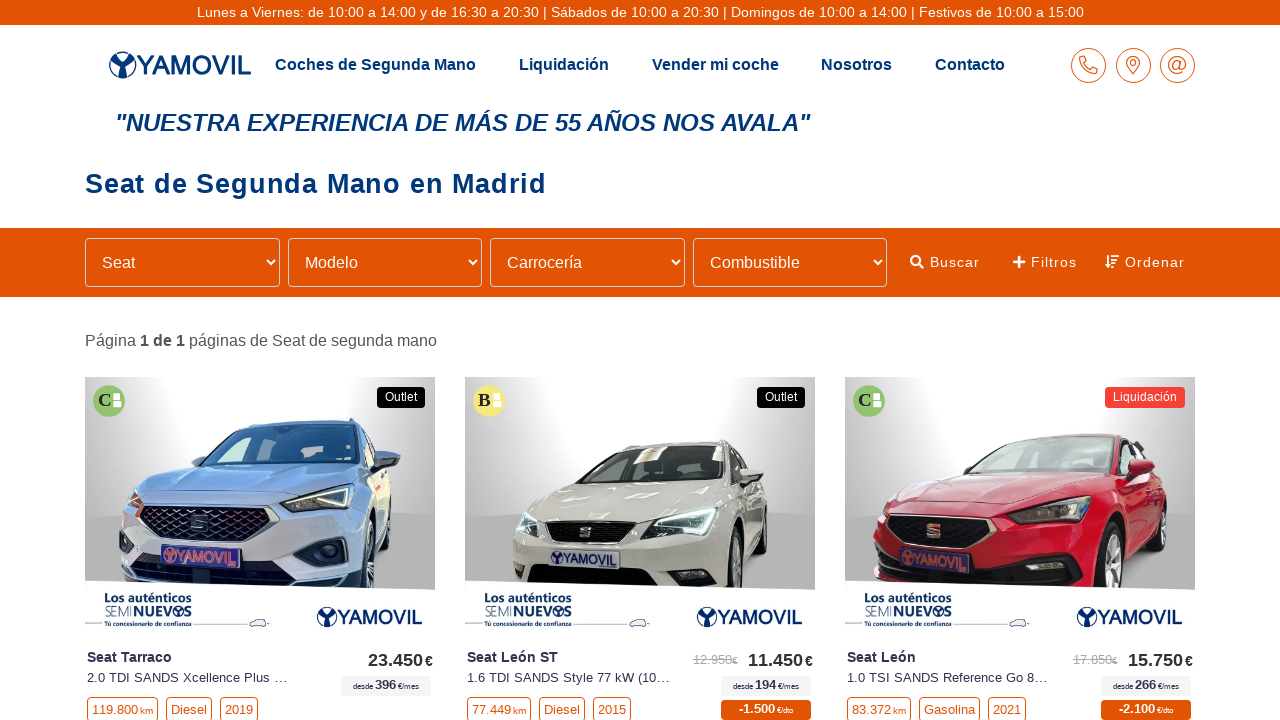

Extracted car price
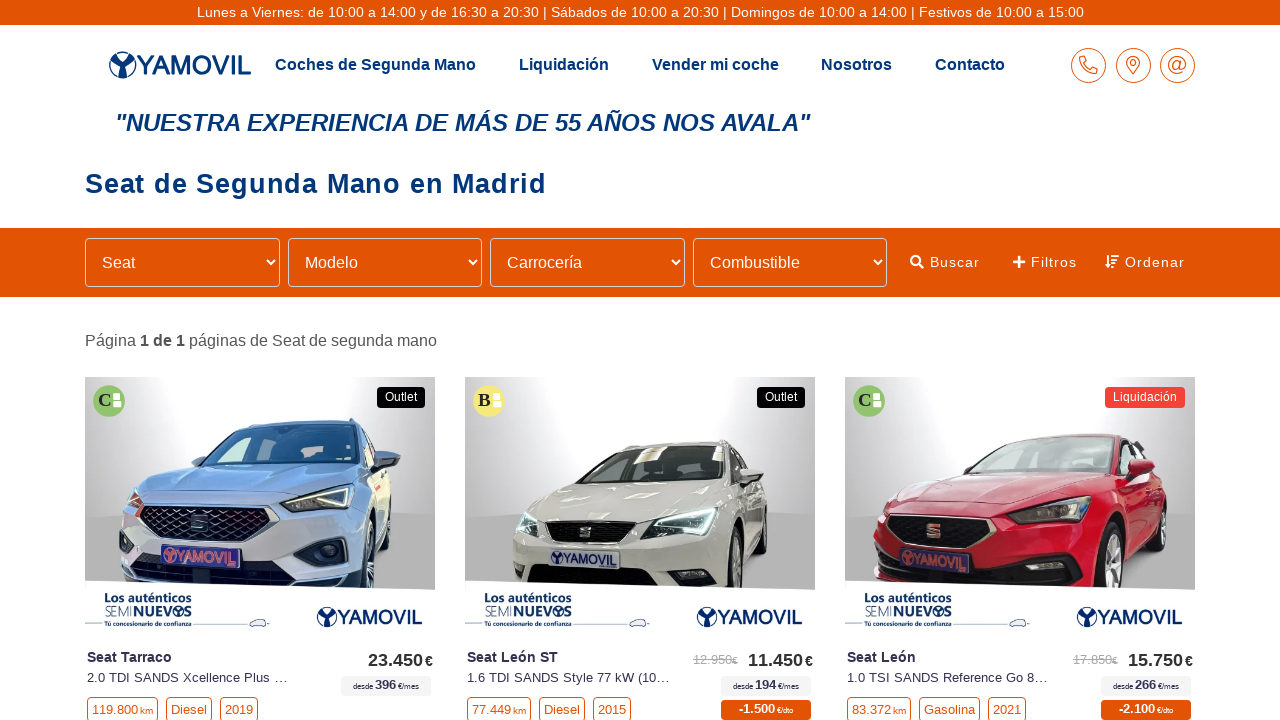

Extracted car make
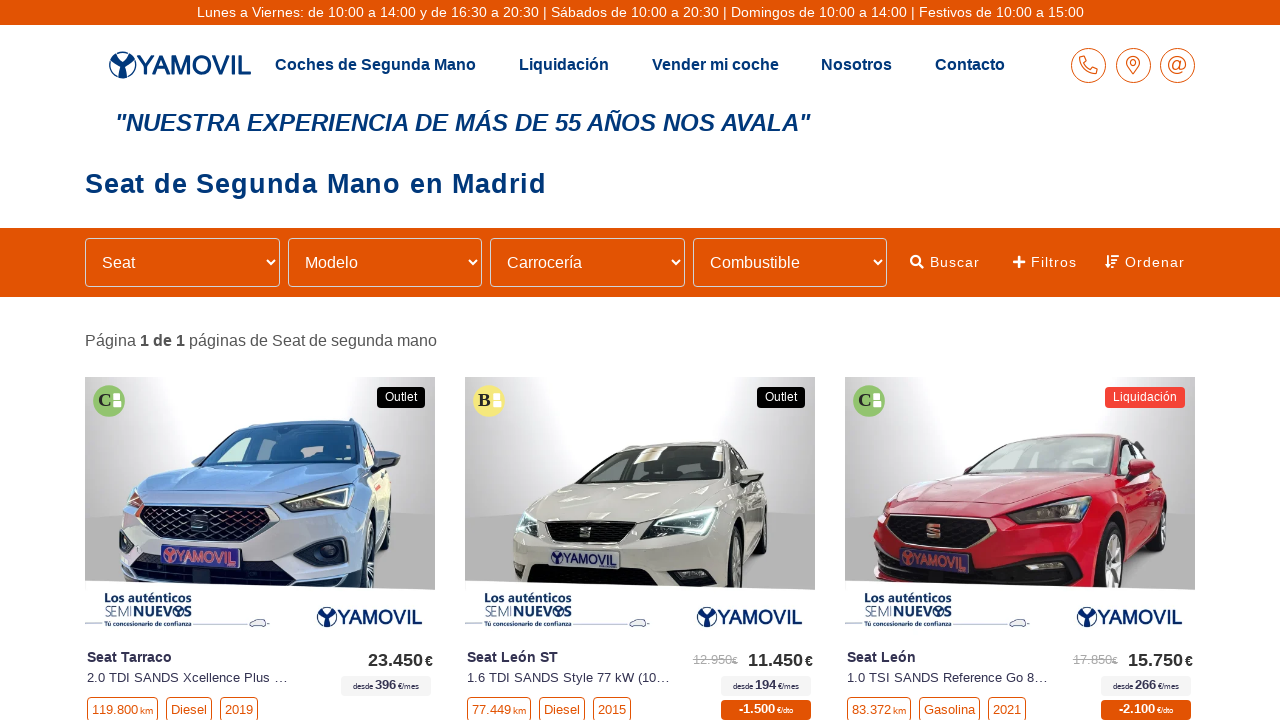

Extracted car model
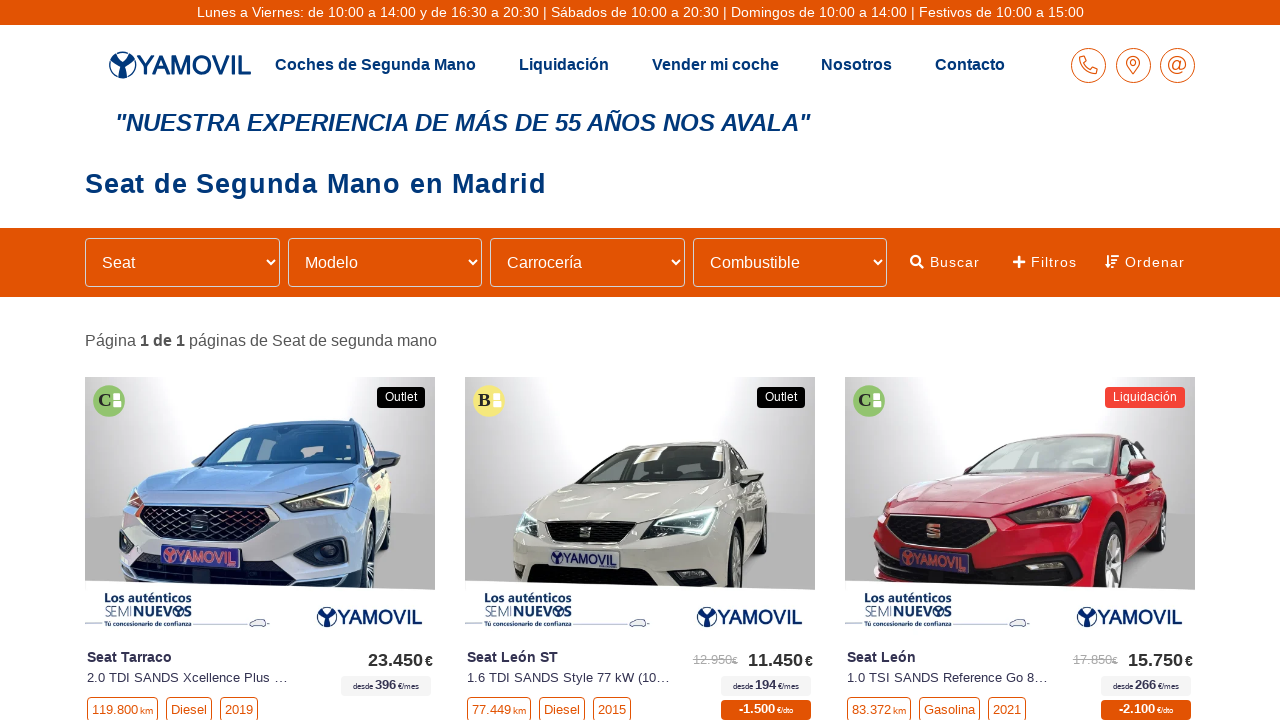

Extracted car version
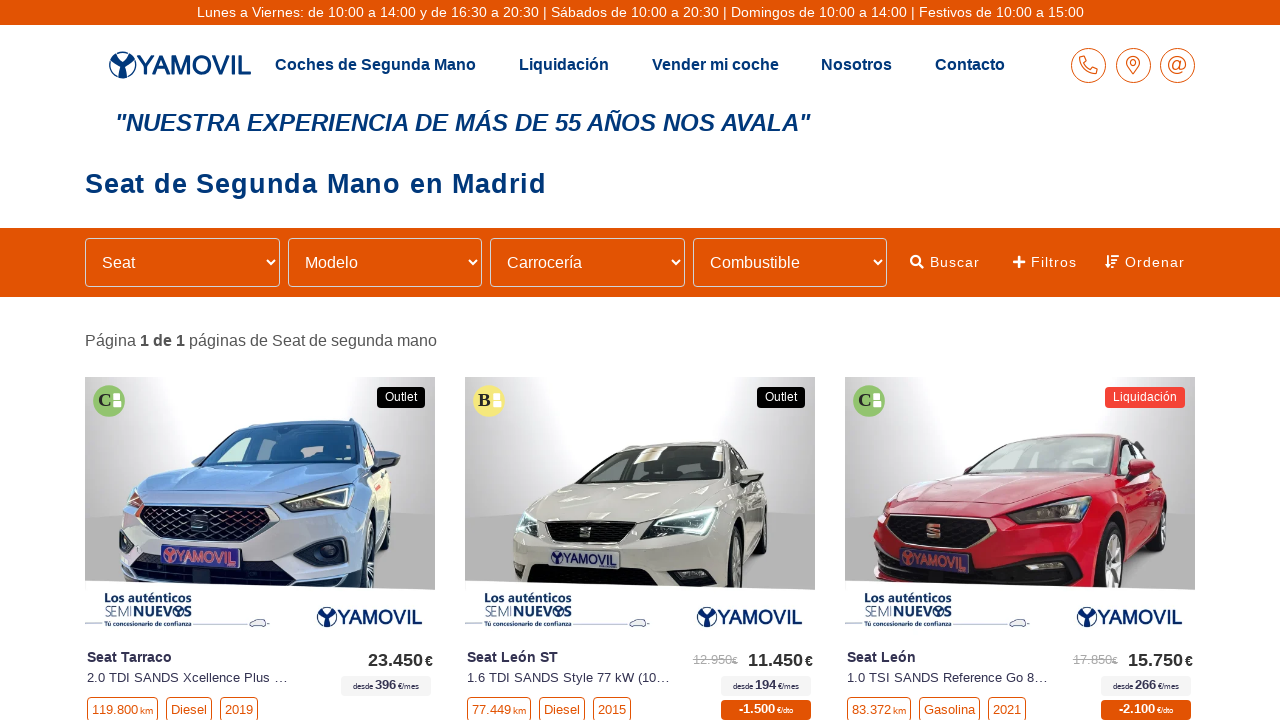

Extracted car price
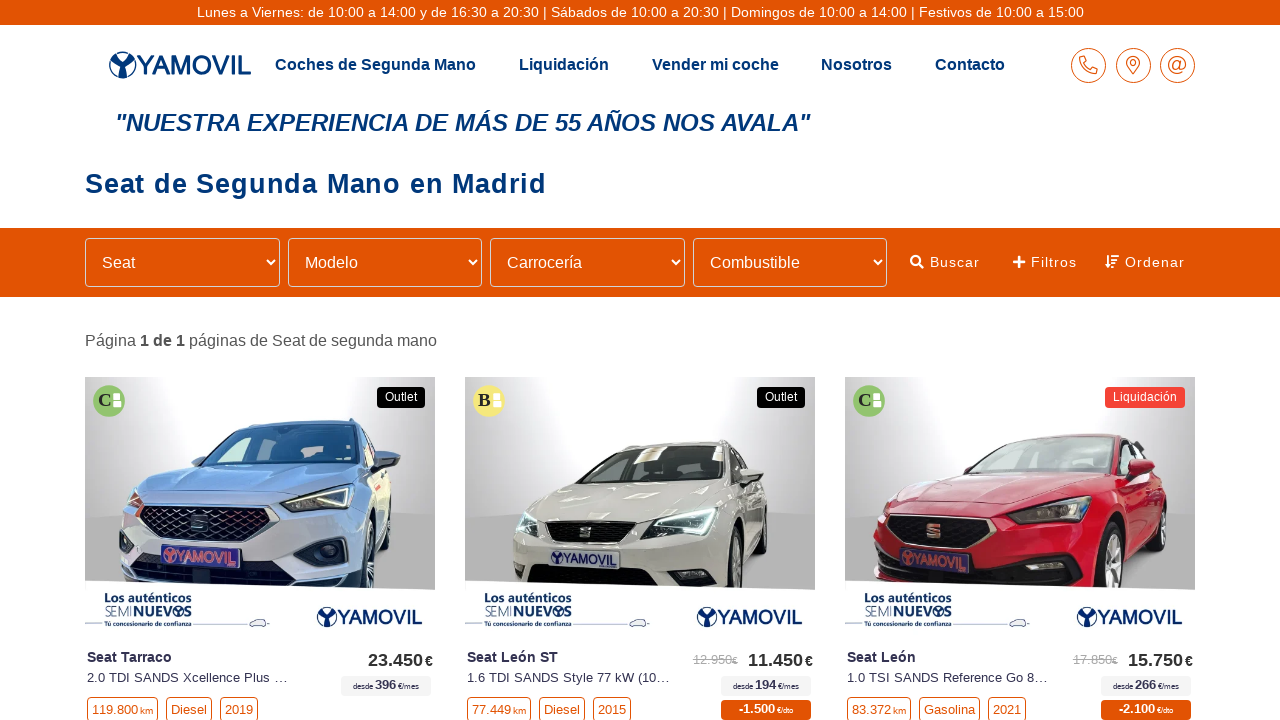

Extracted car make
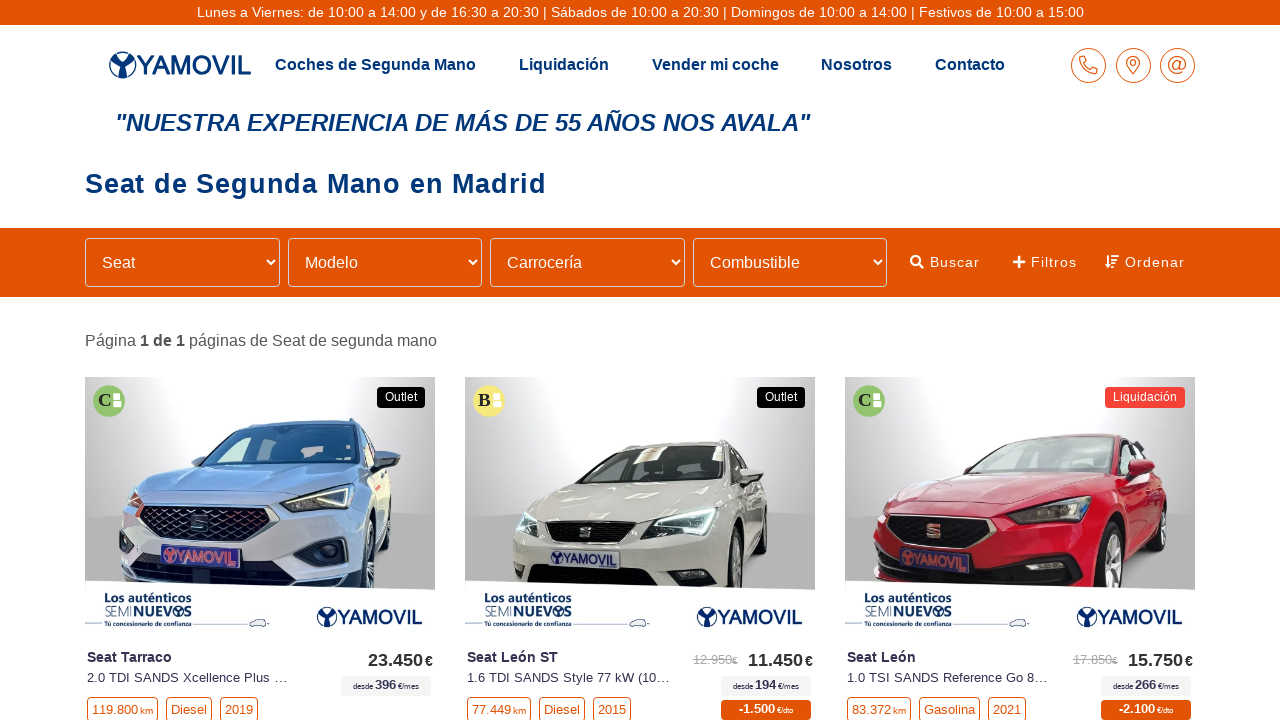

Extracted car model
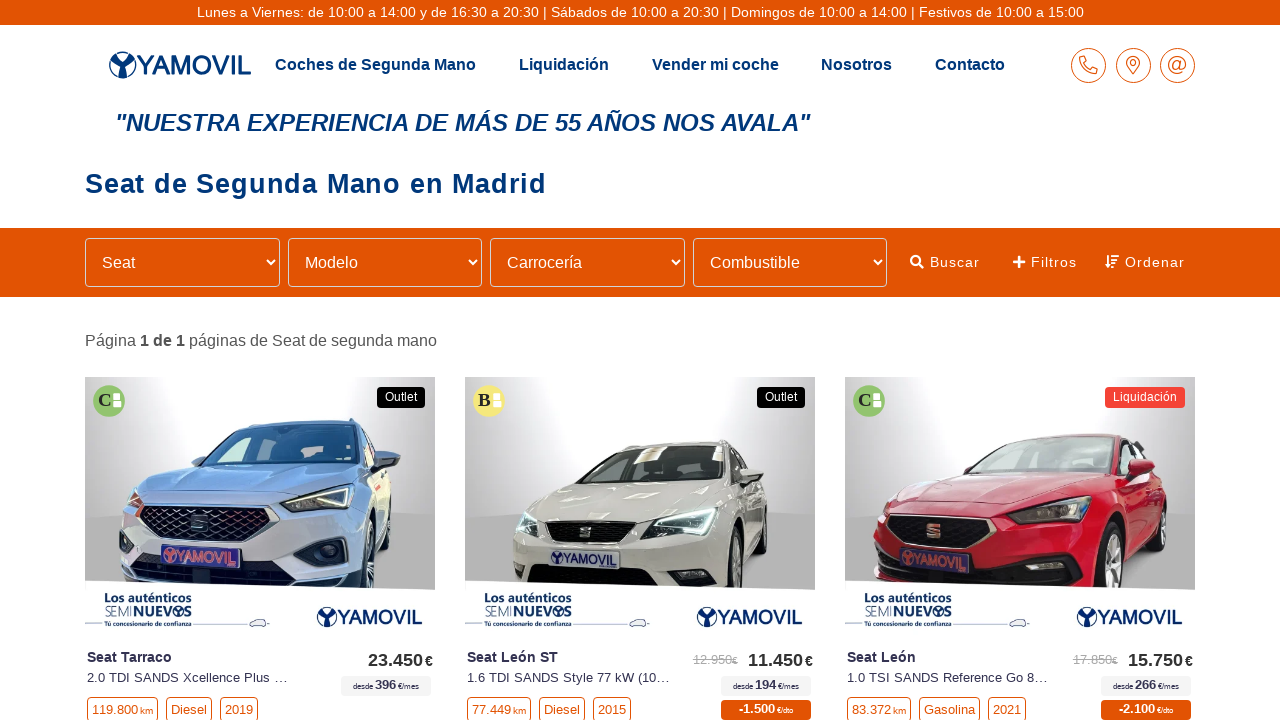

Extracted car version
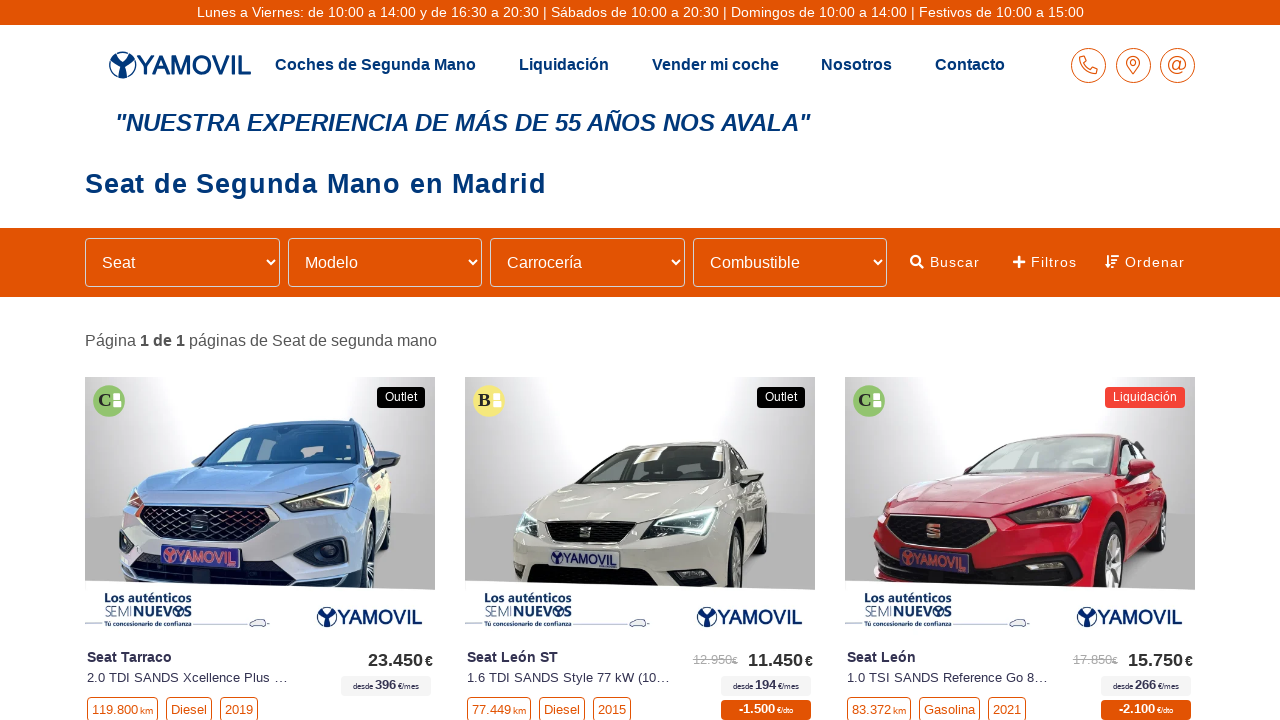

Extracted car price
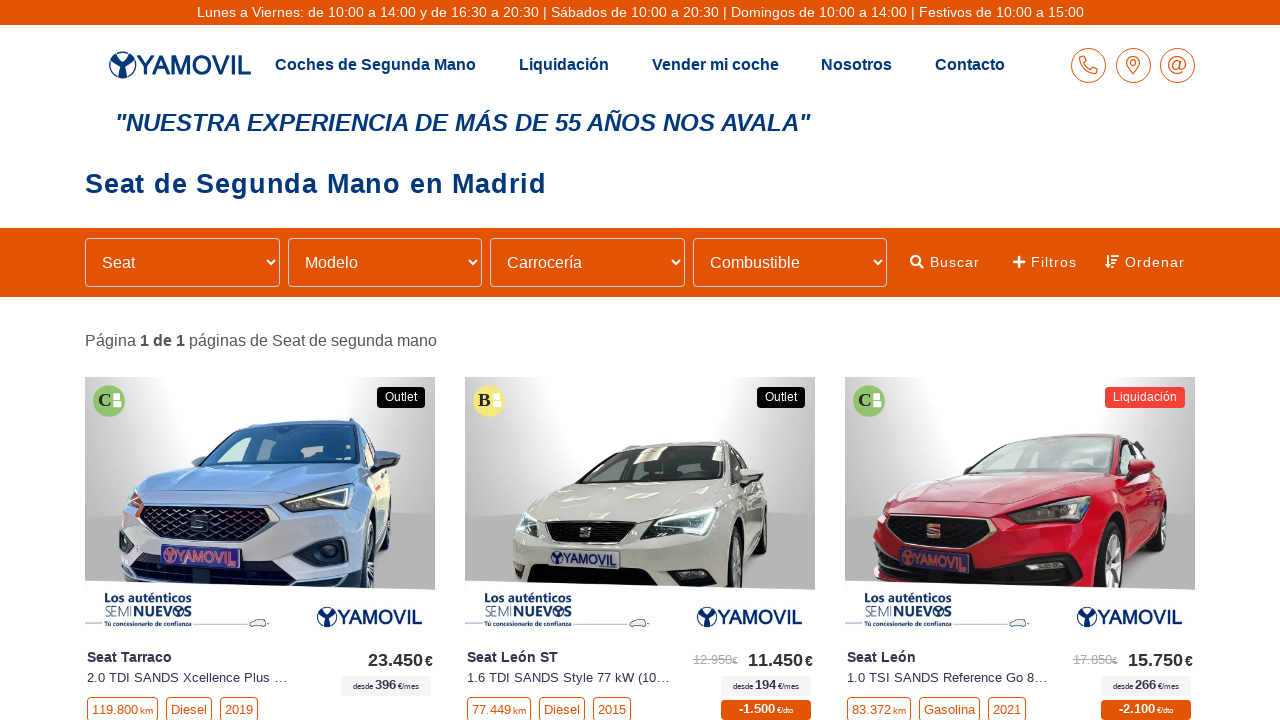

Extracted car make
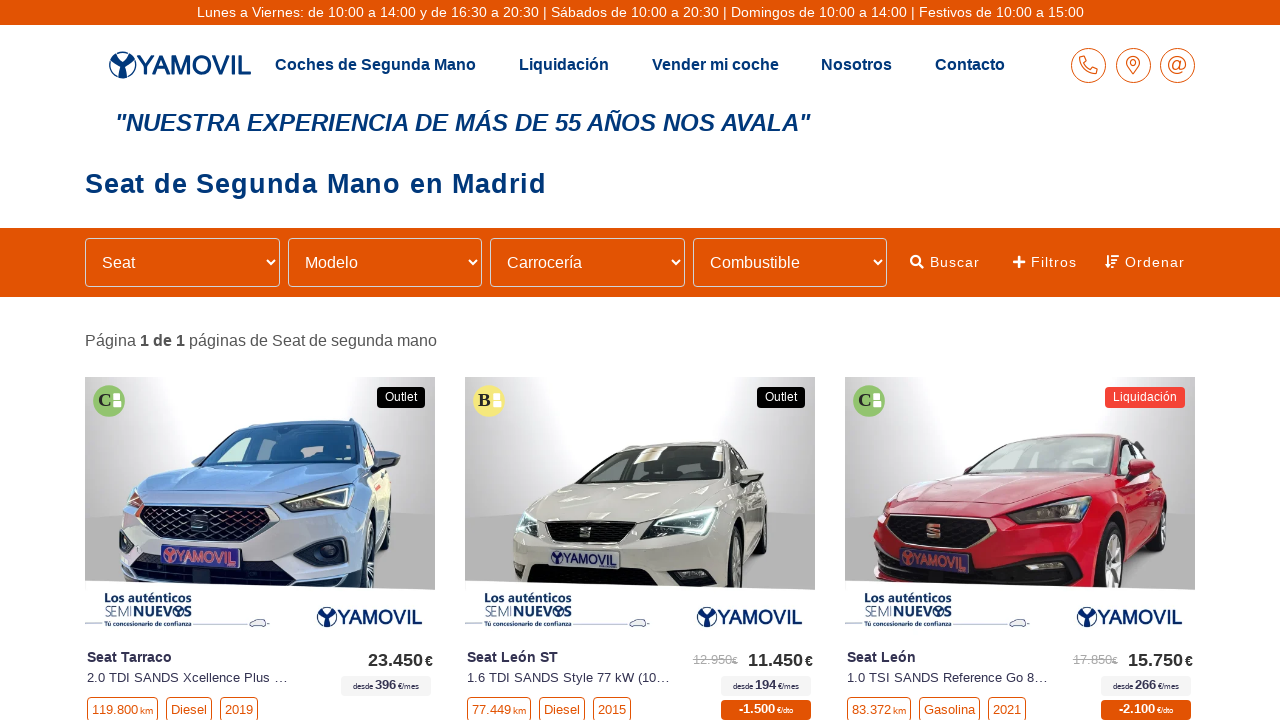

Extracted car model
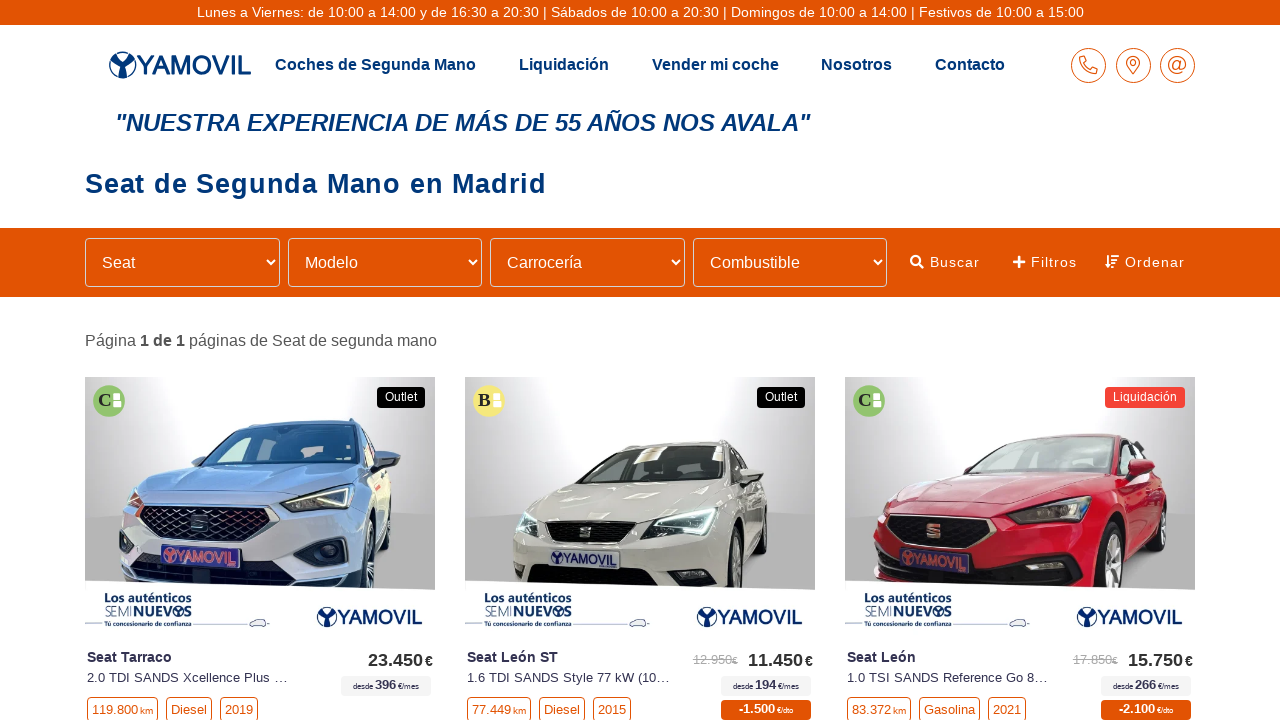

Extracted car version
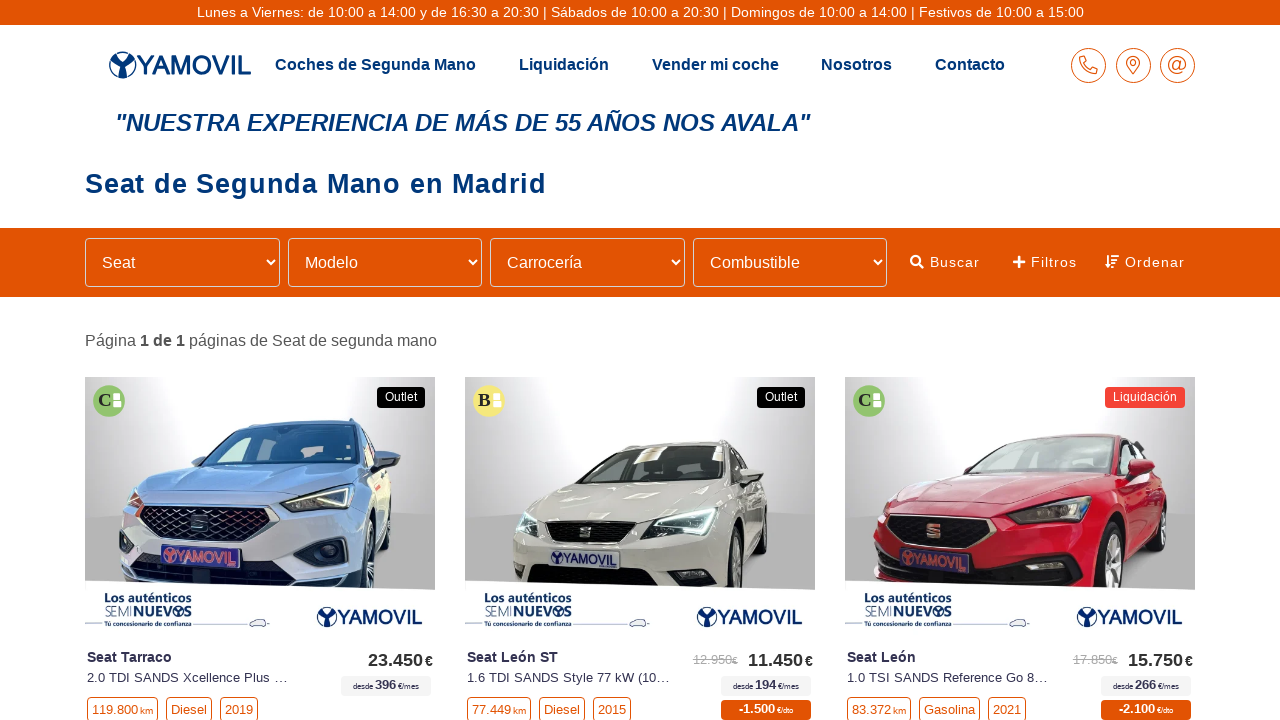

Extracted car price
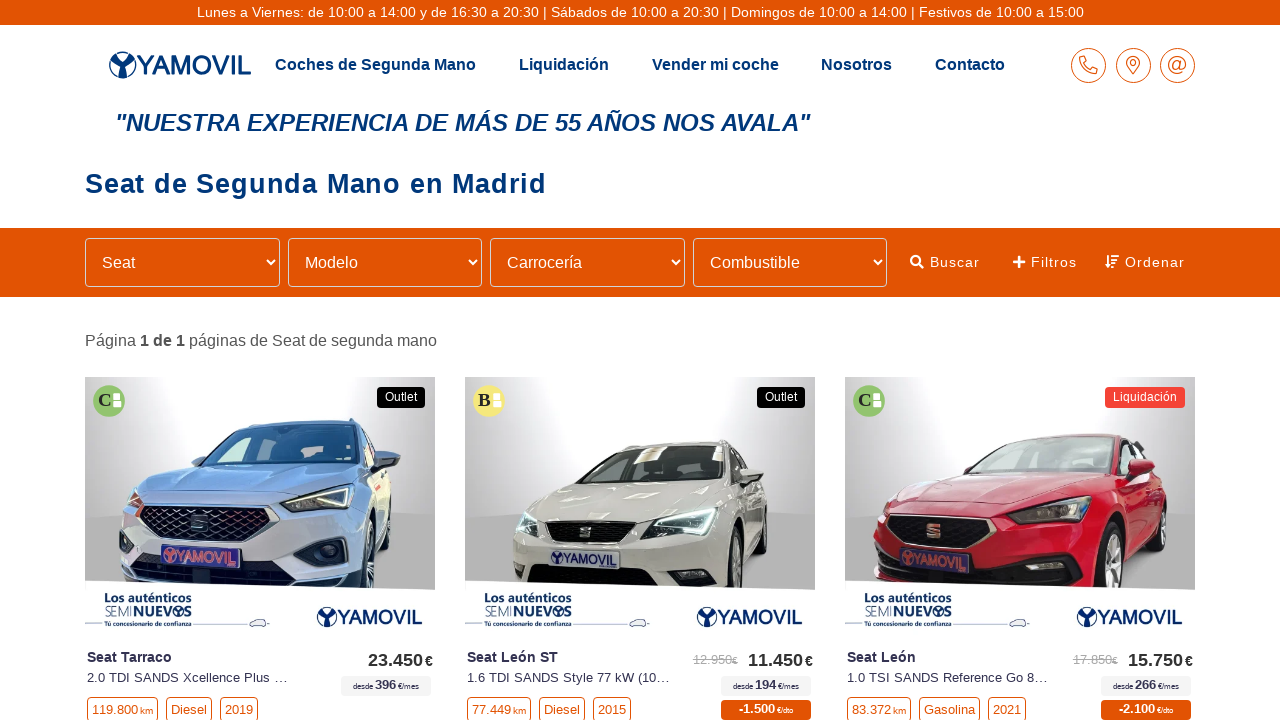

Extracted car make
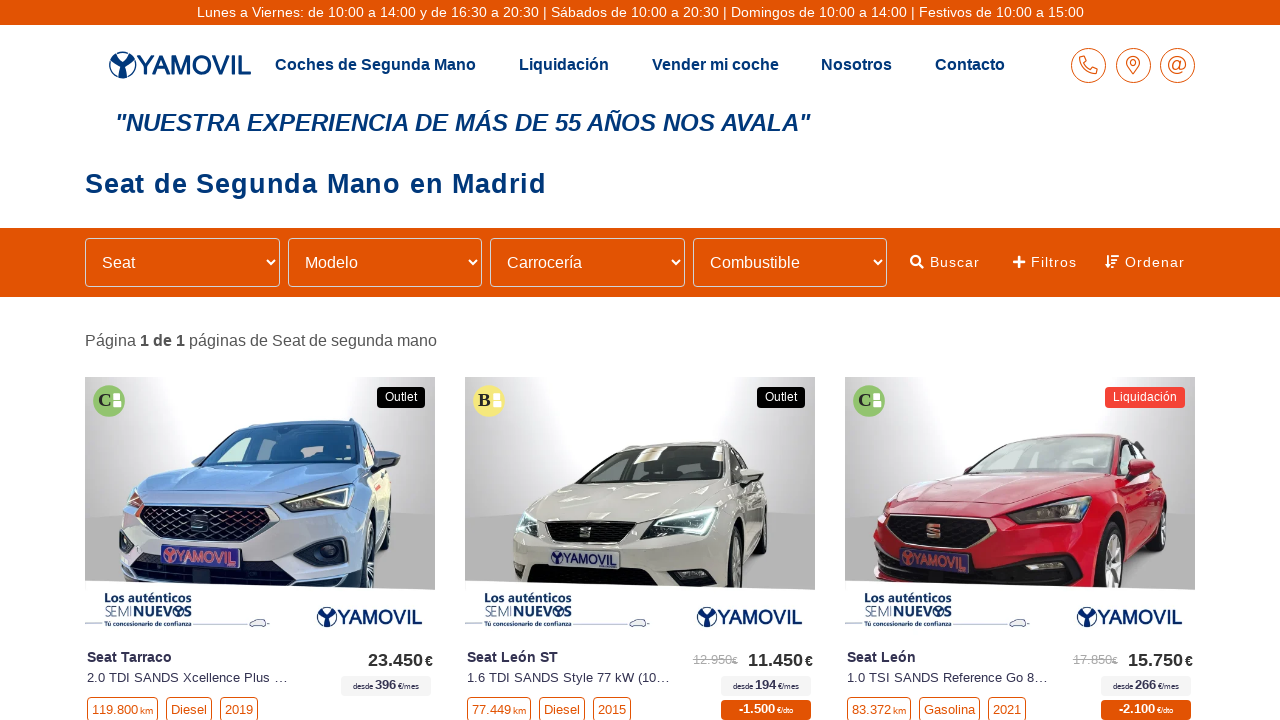

Extracted car model
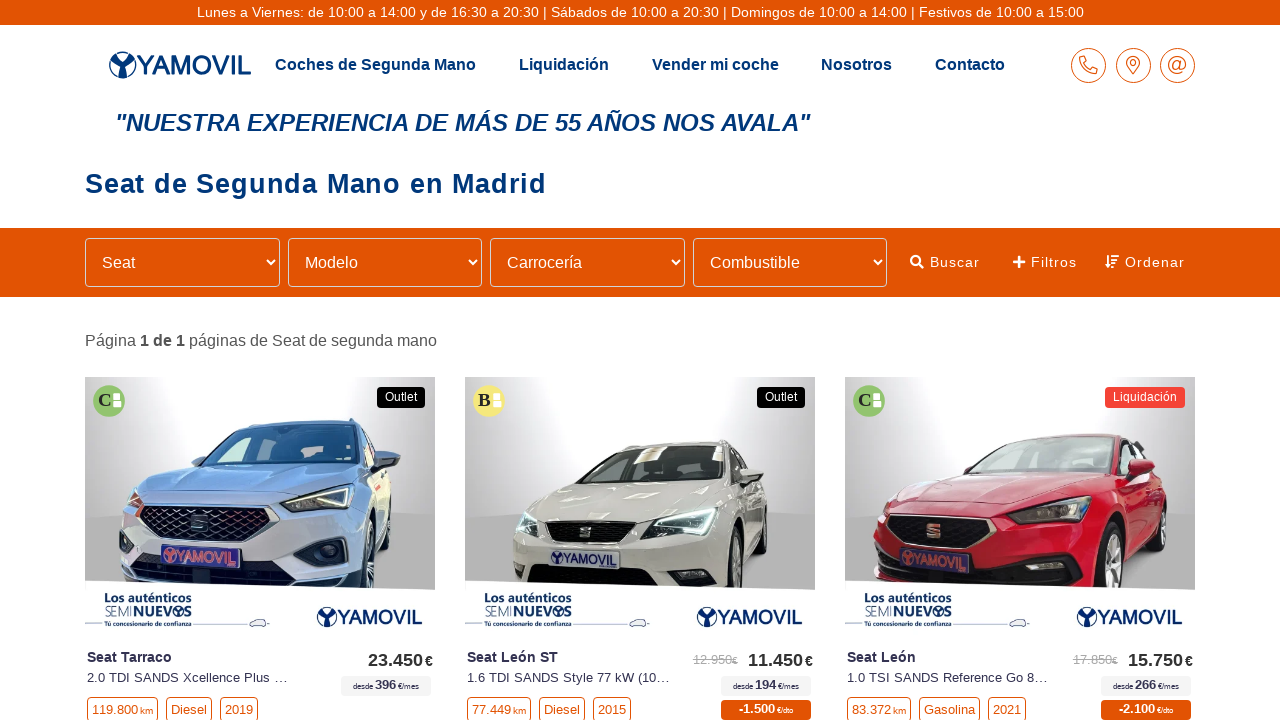

Extracted car version
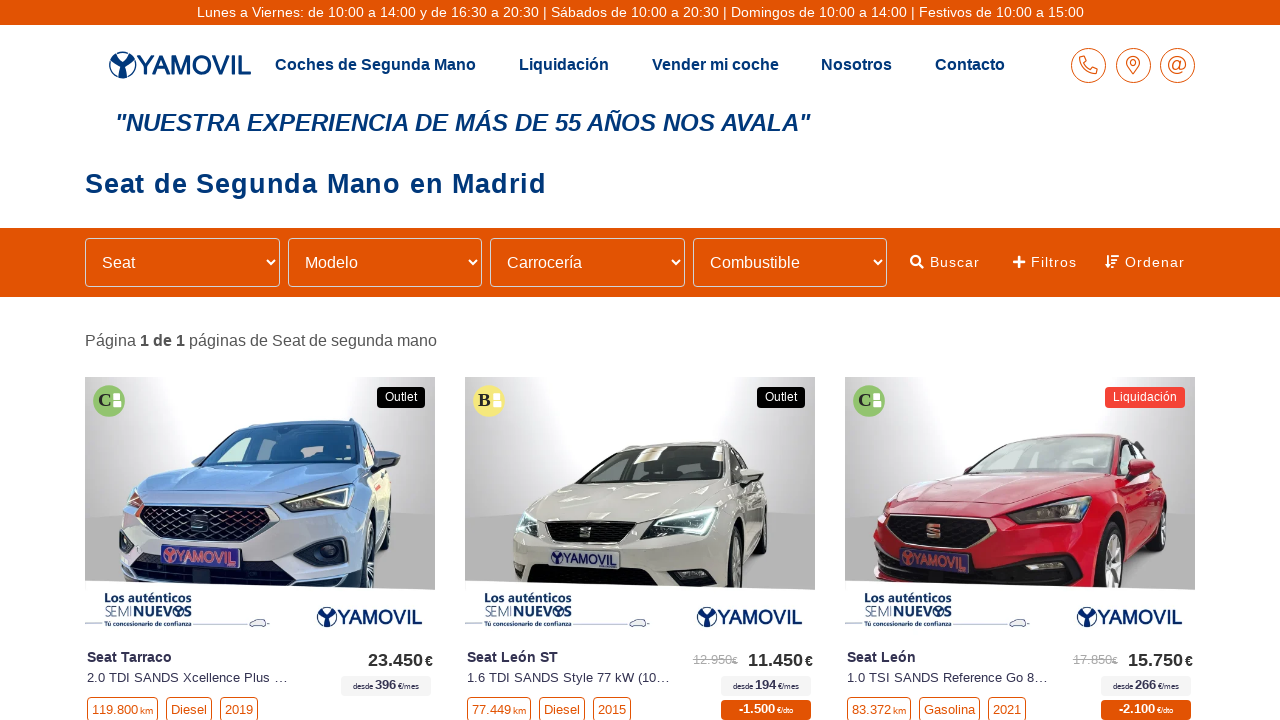

Extracted car price
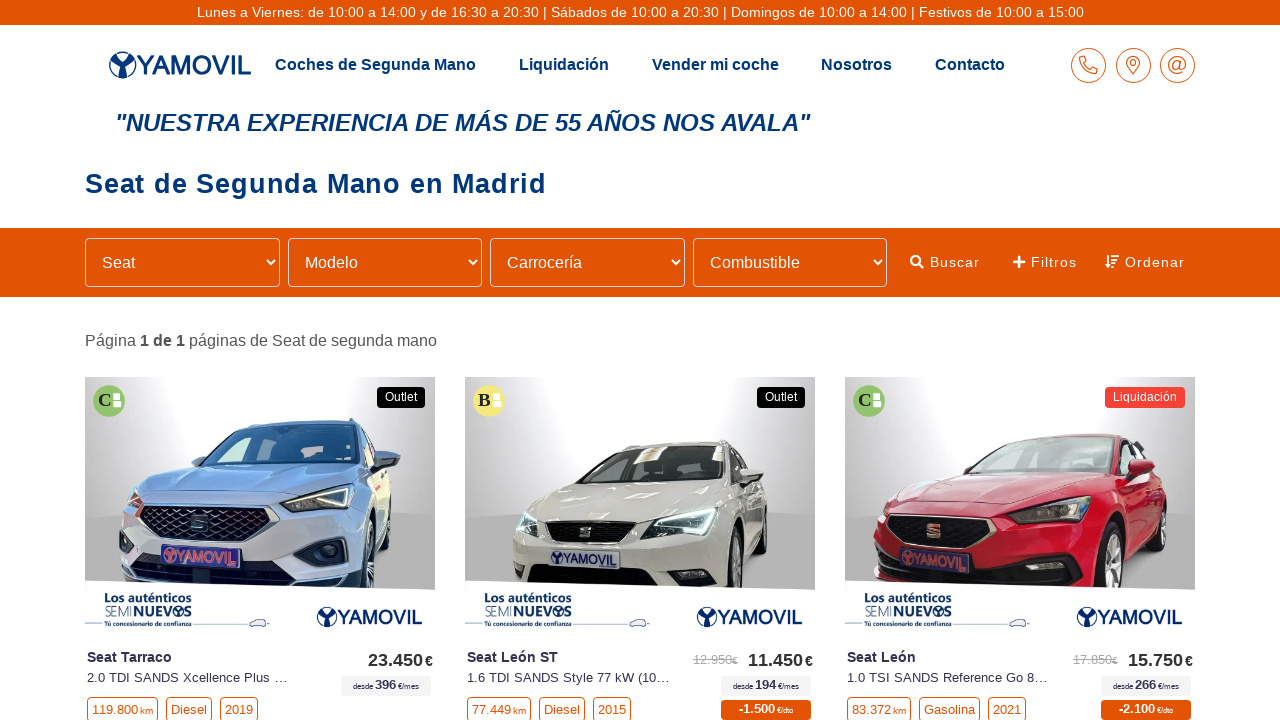

Extracted car make
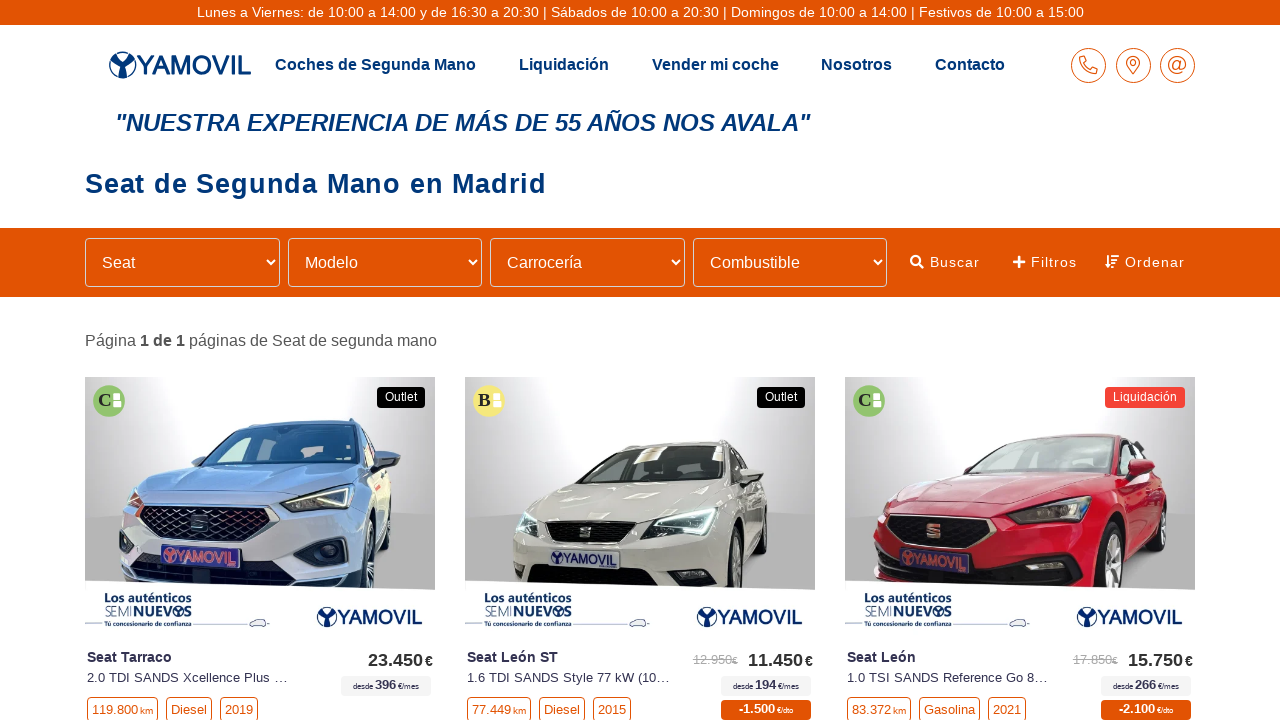

Extracted car model
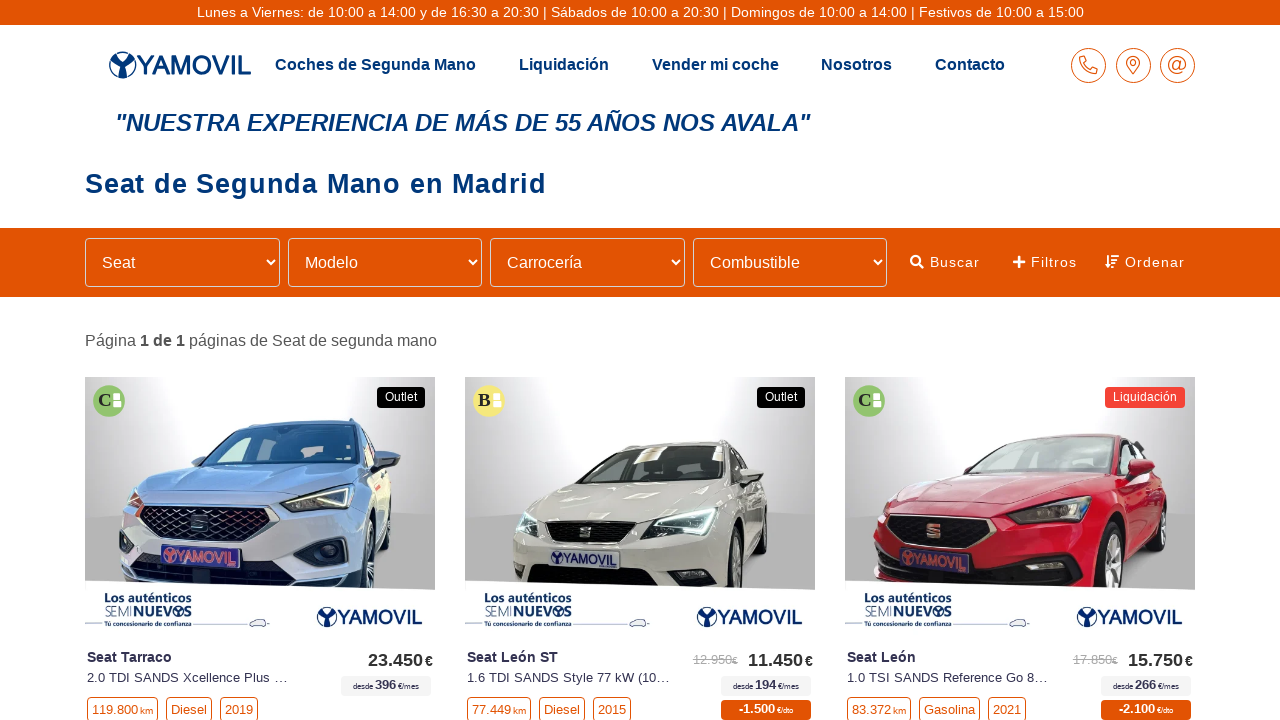

Extracted car version
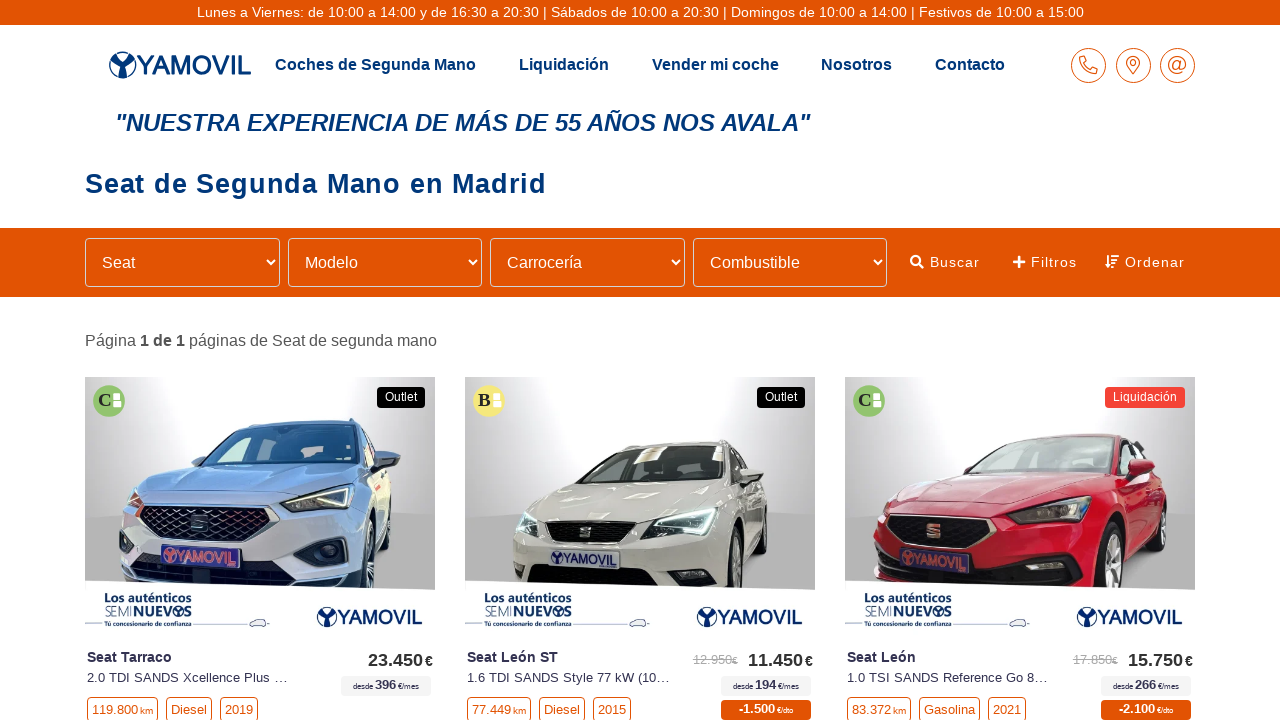

Extracted car price
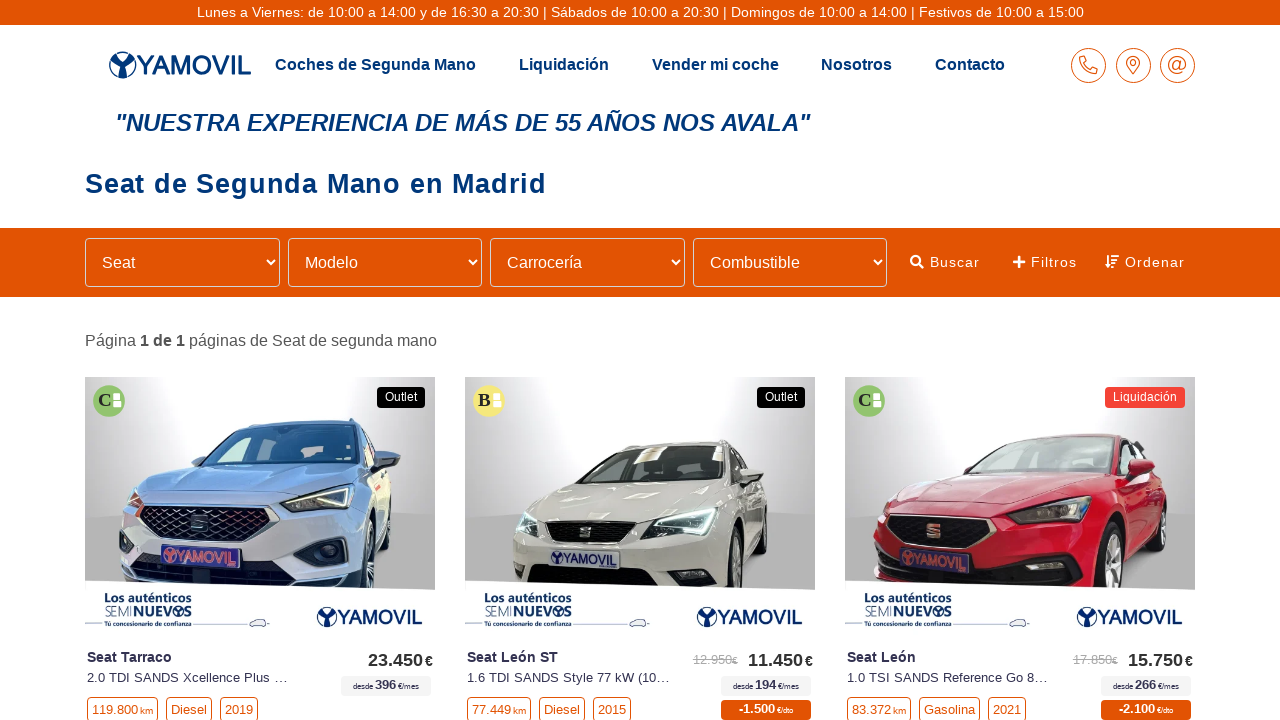

Extracted car make
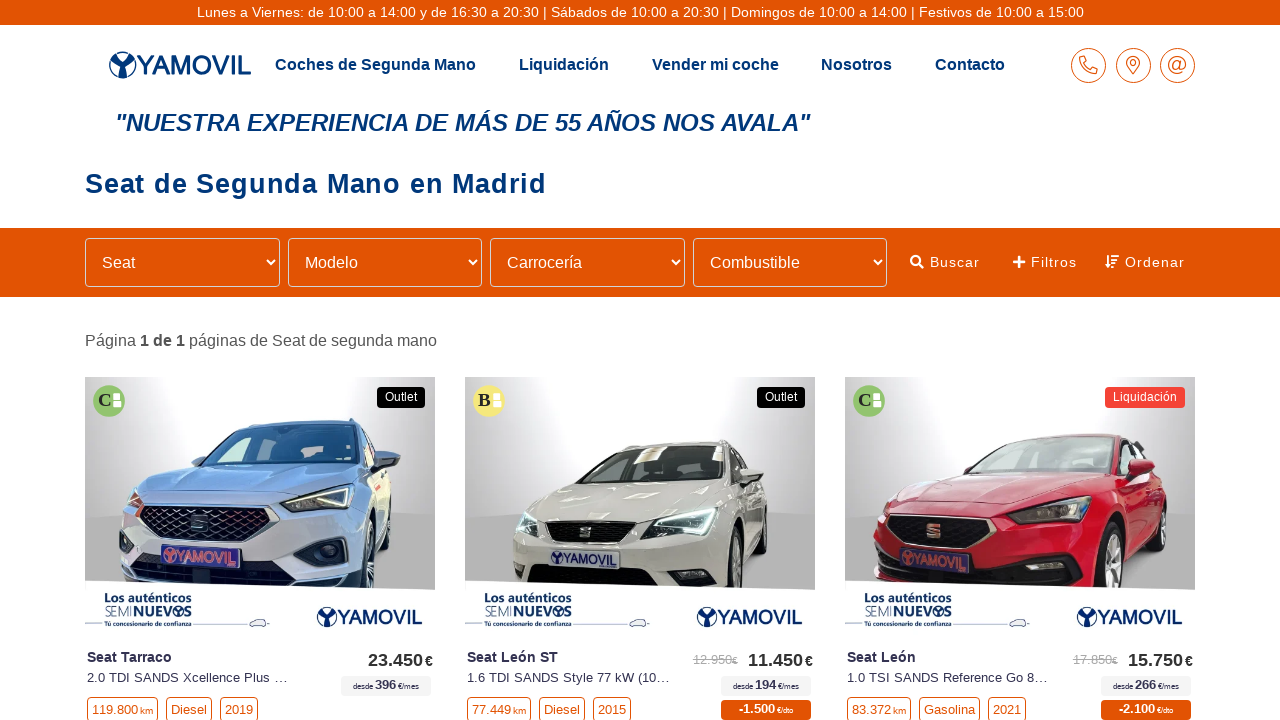

Extracted car model
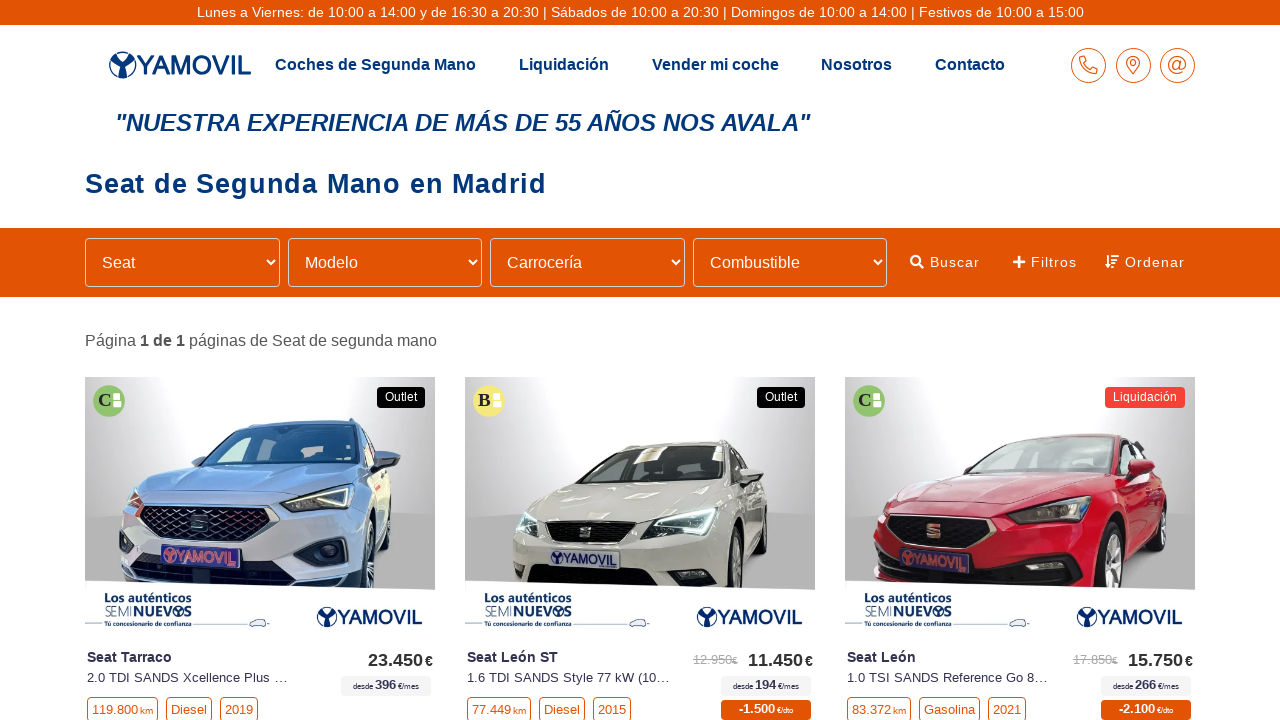

Extracted car version
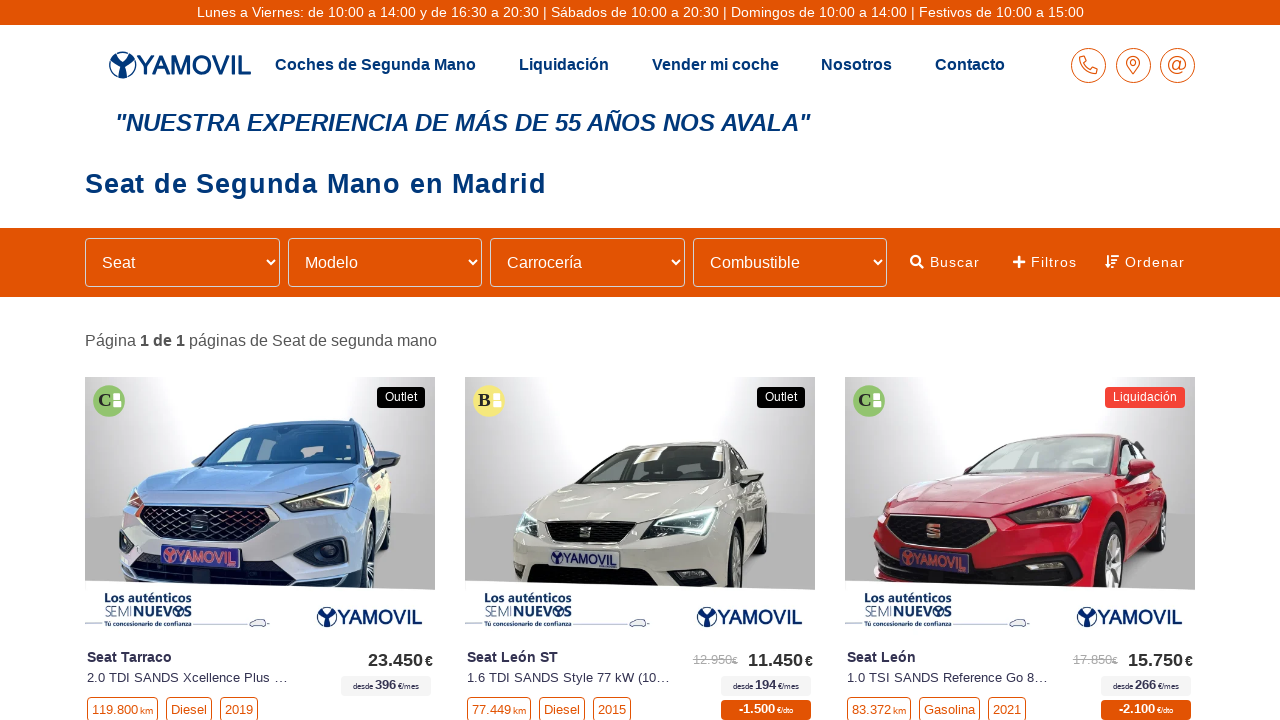

Extracted car price
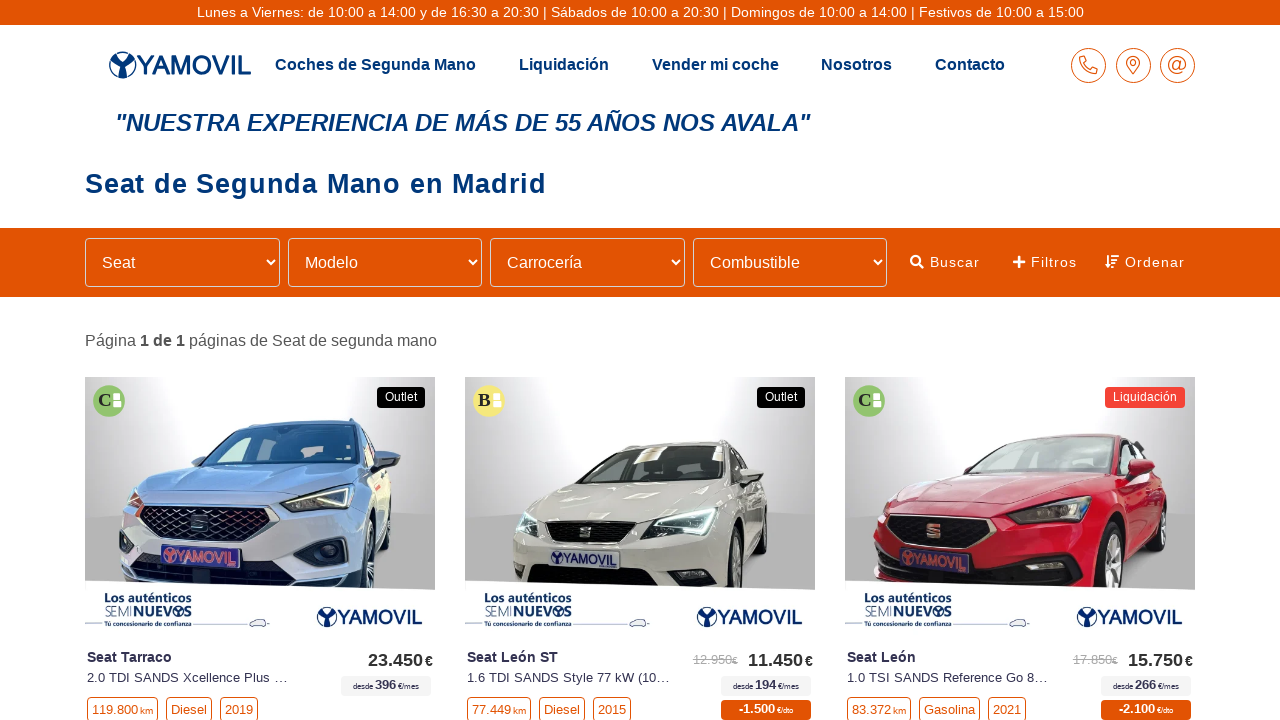

Extracted car make
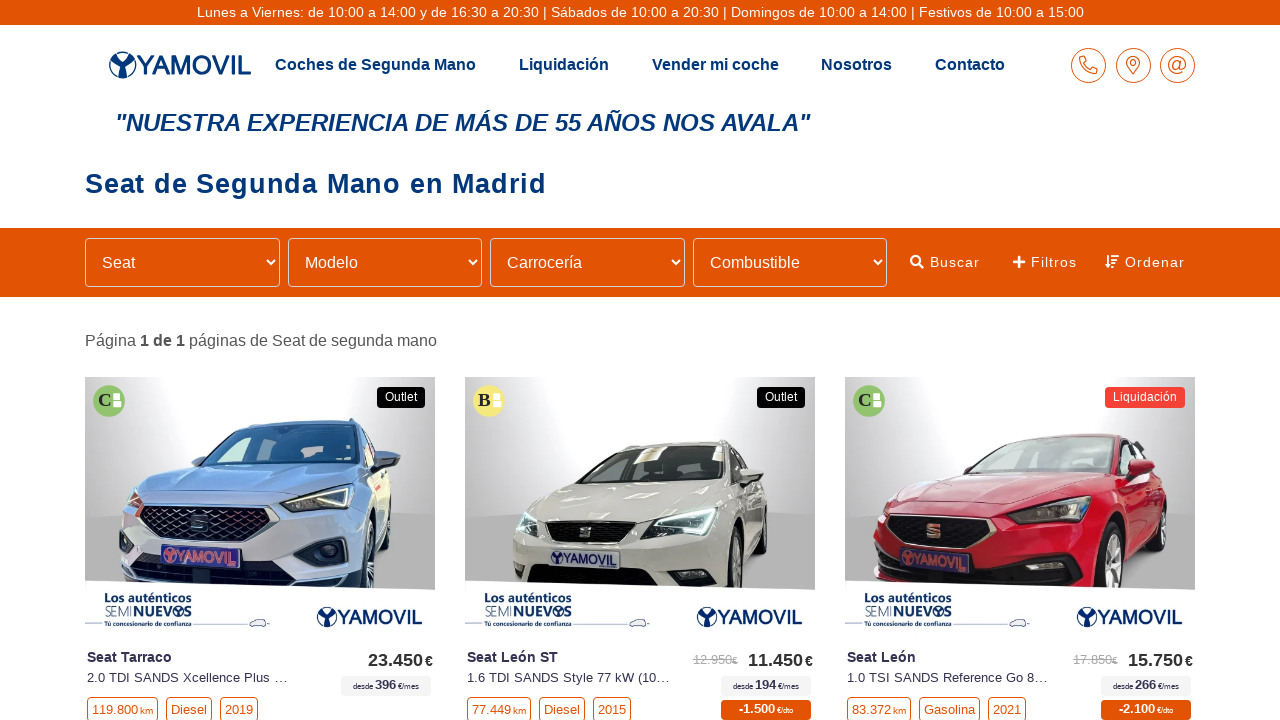

Extracted car model
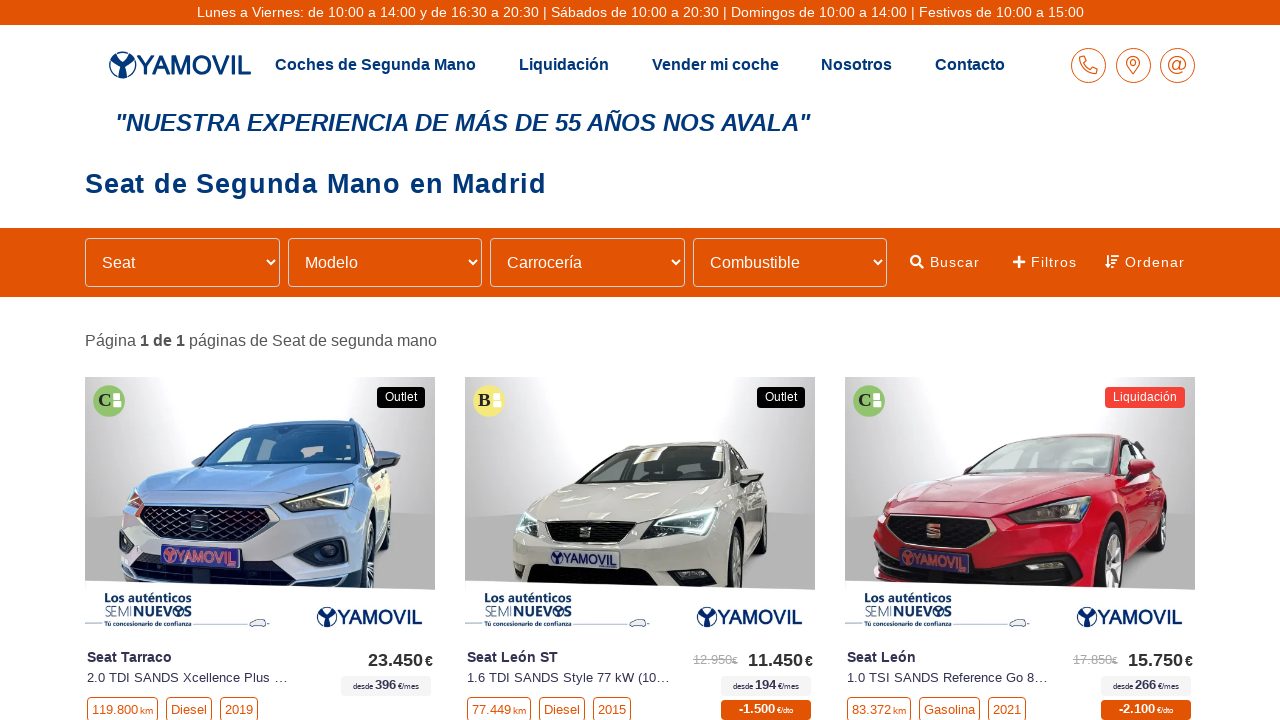

Extracted car version
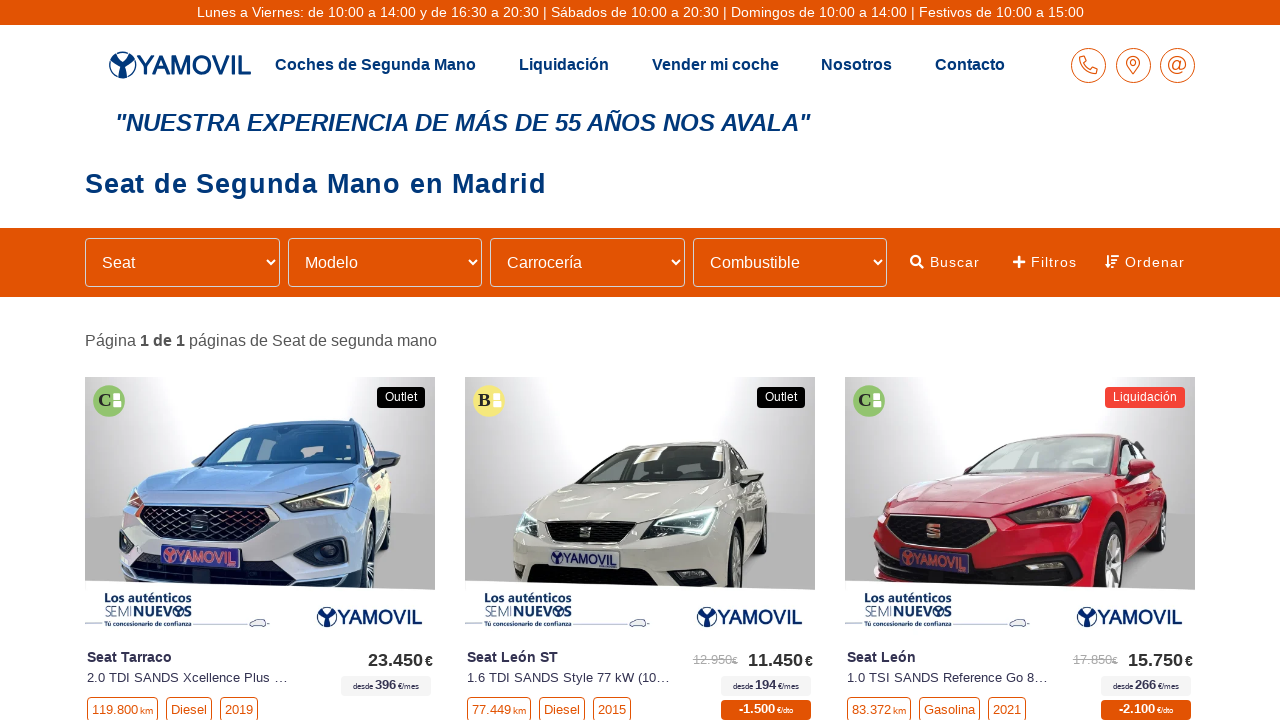

Extracted car price
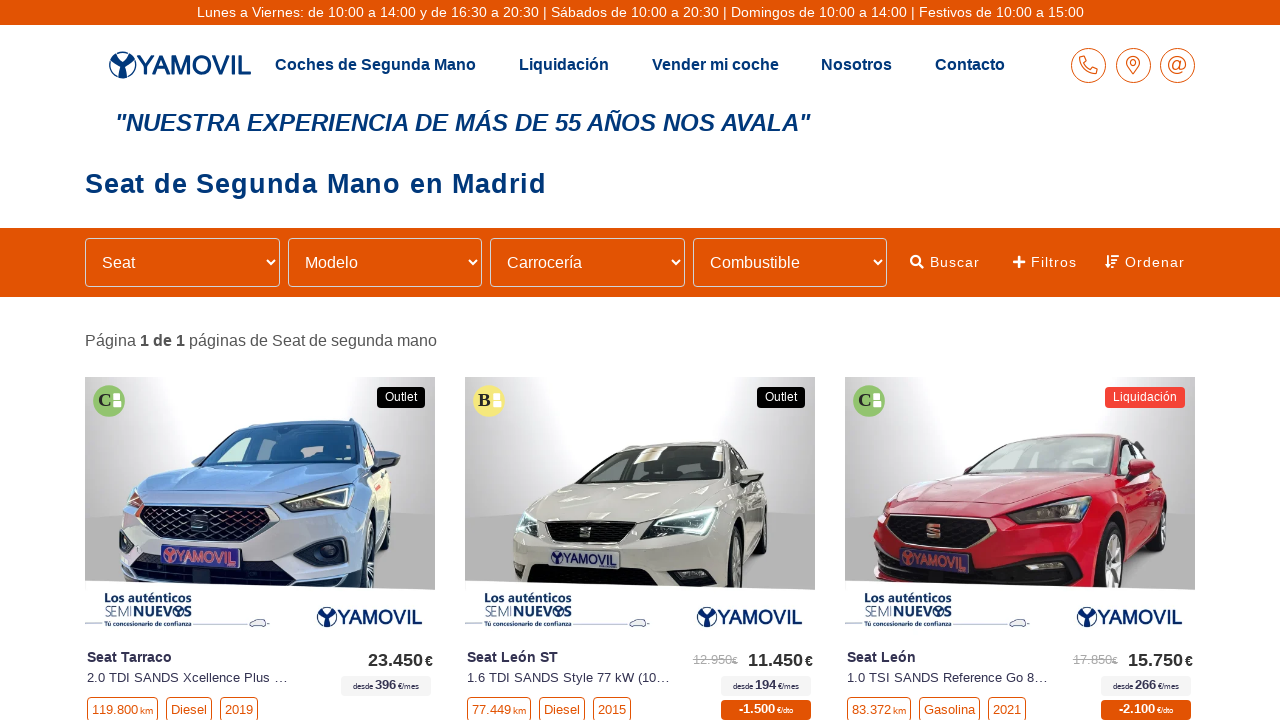

Extracted car make
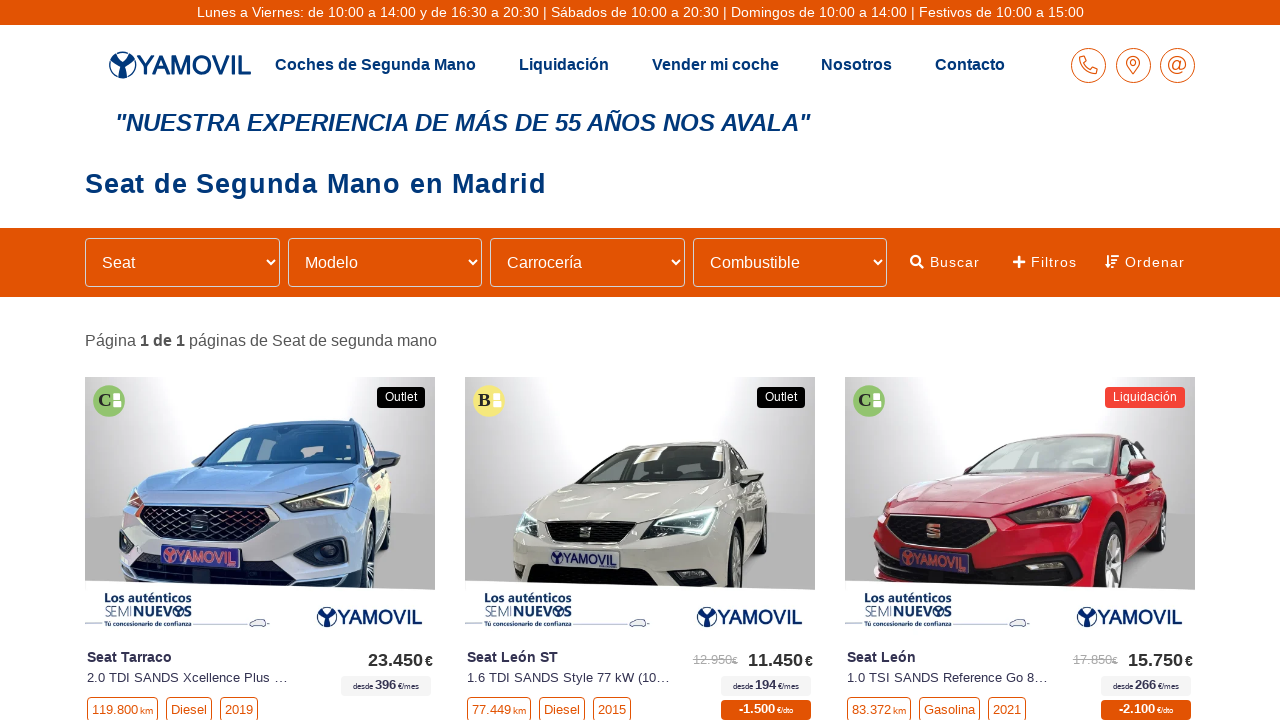

Extracted car model
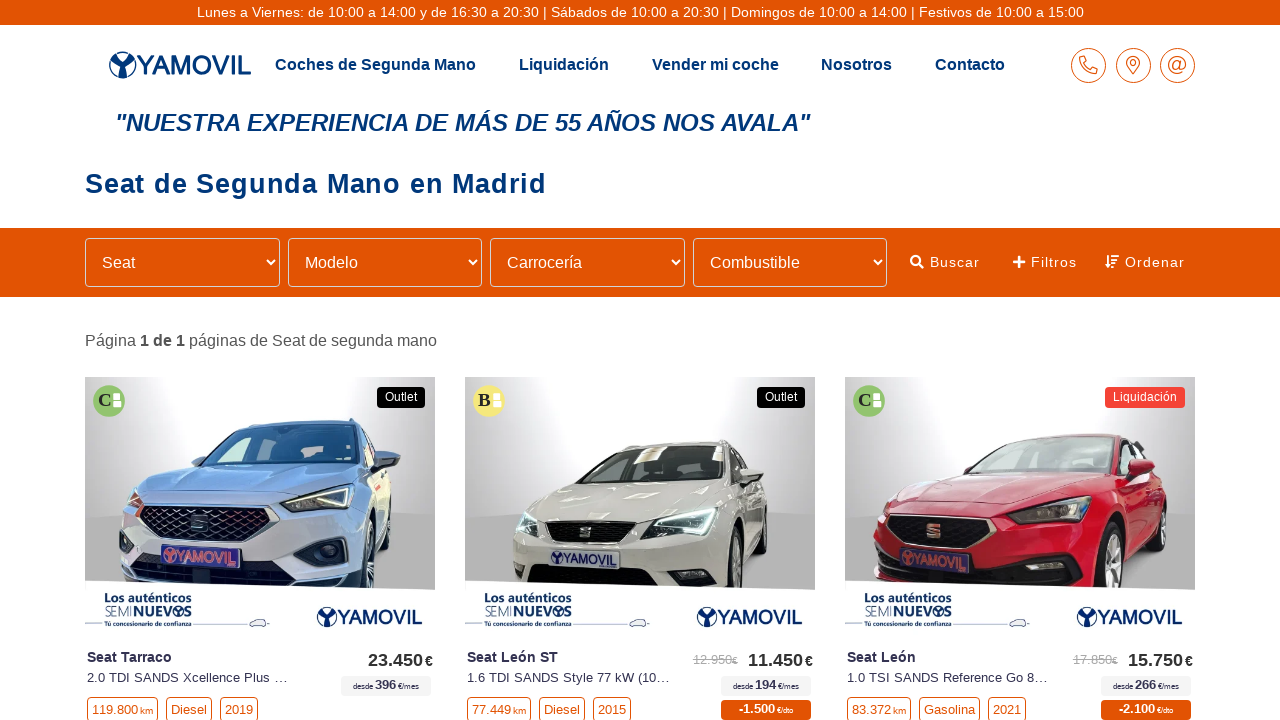

Extracted car version
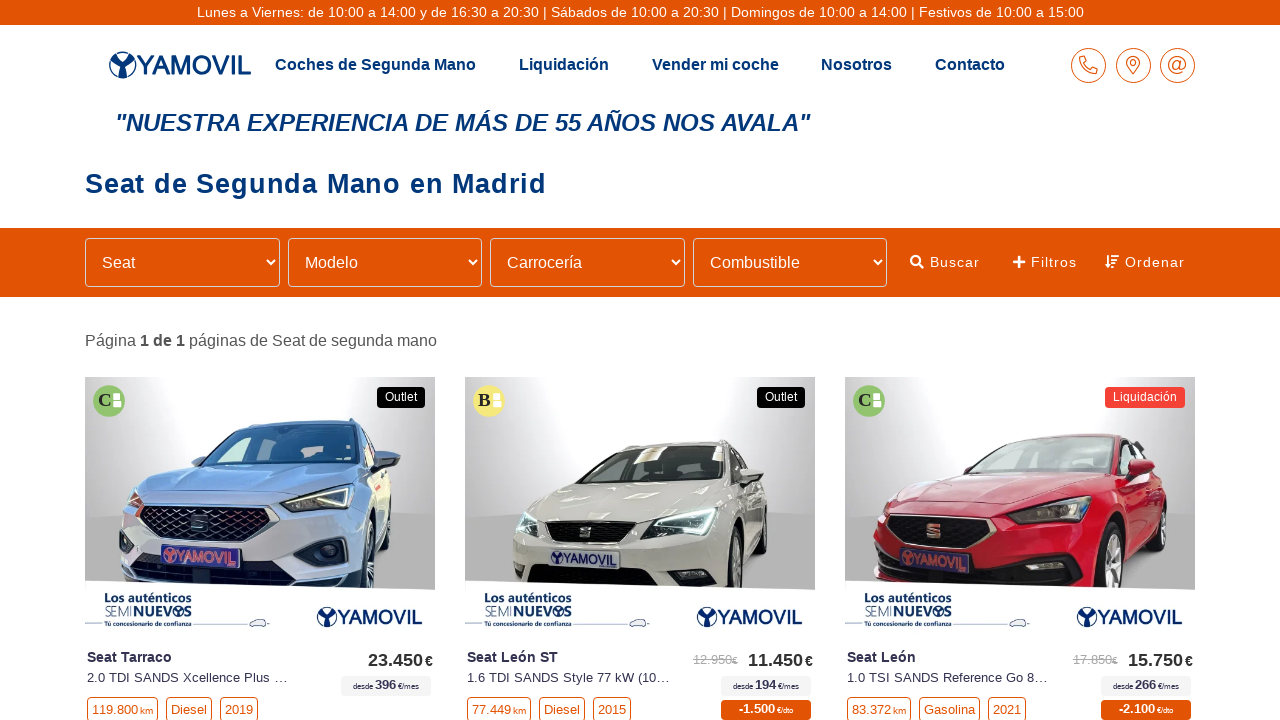

Extracted car price
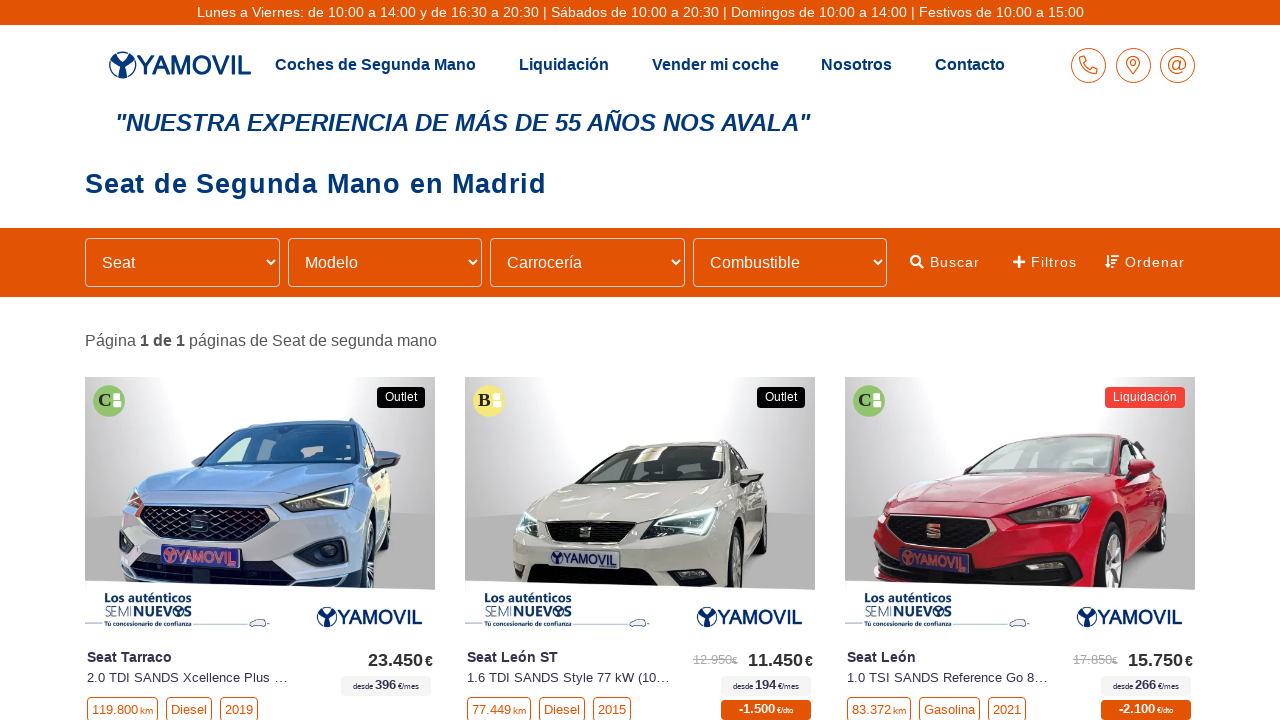

Extracted car make
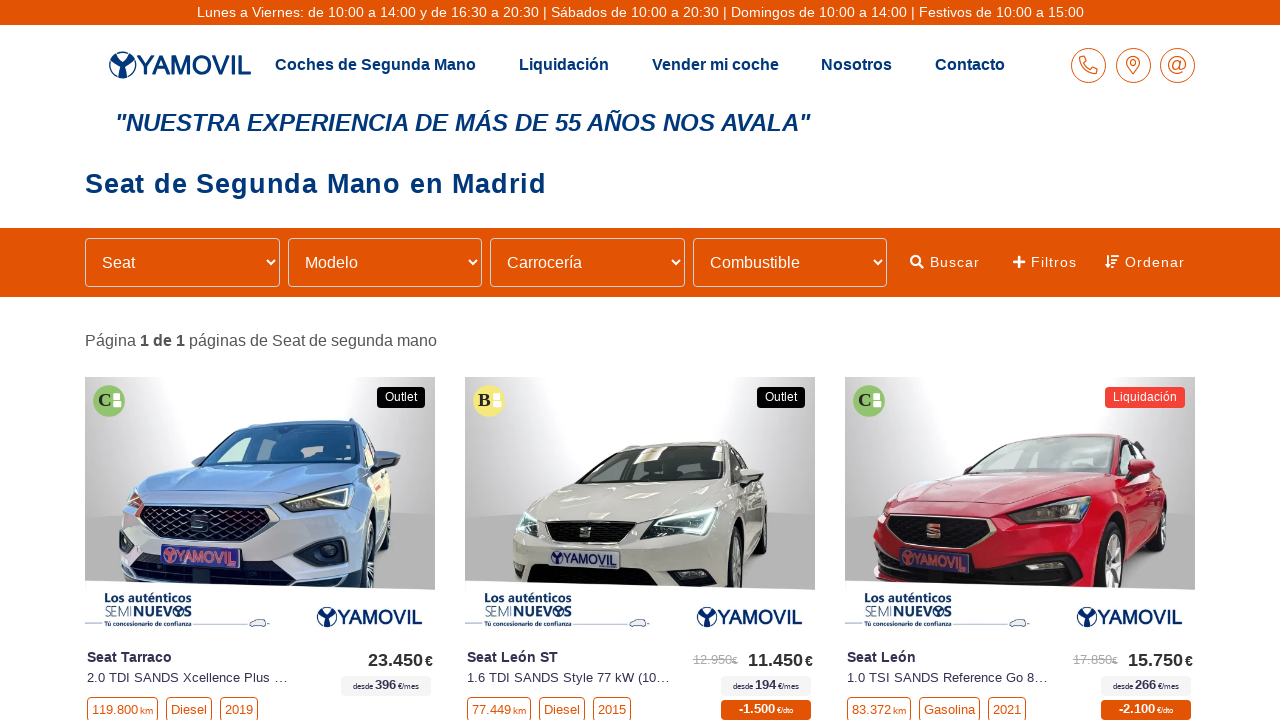

Extracted car model
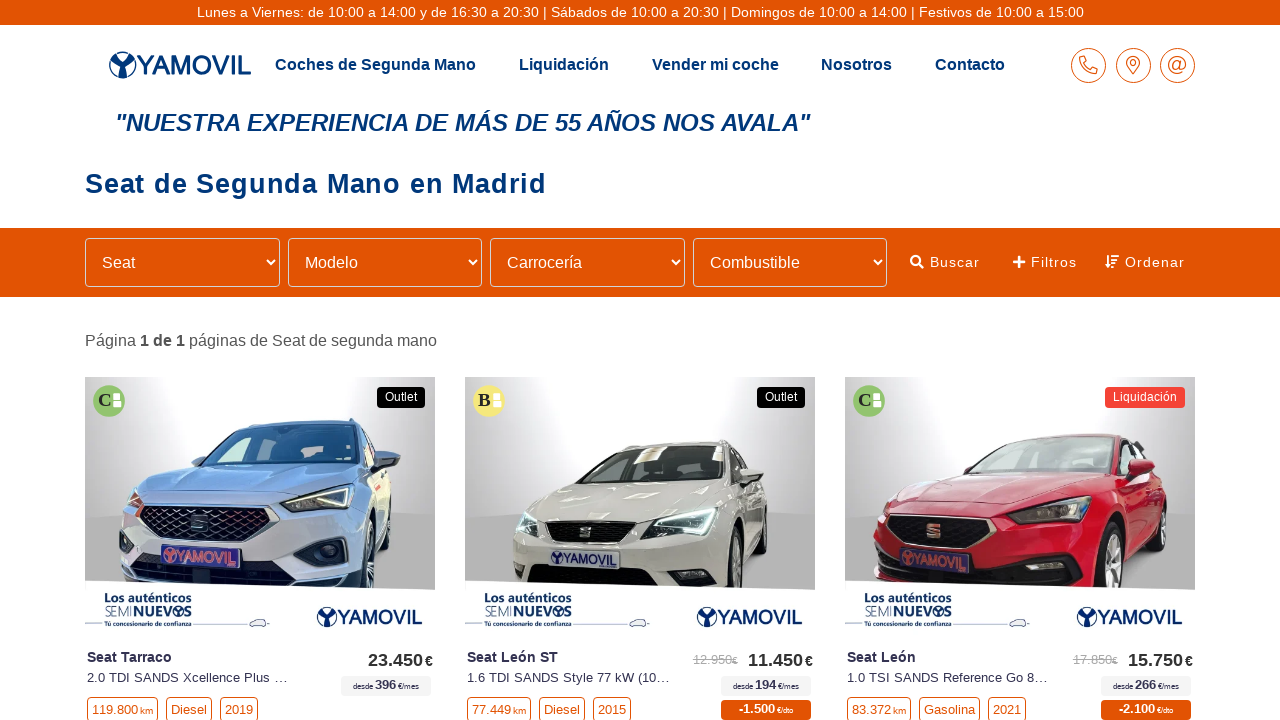

Extracted car version
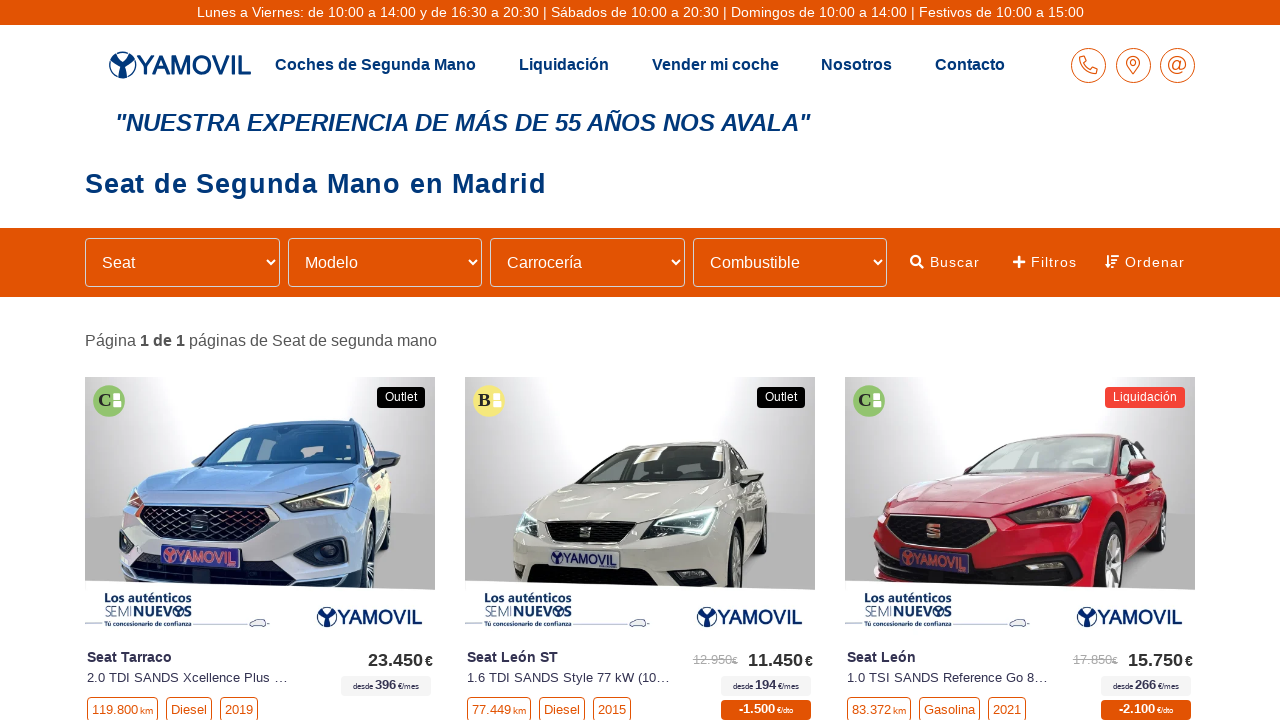

Extracted car price
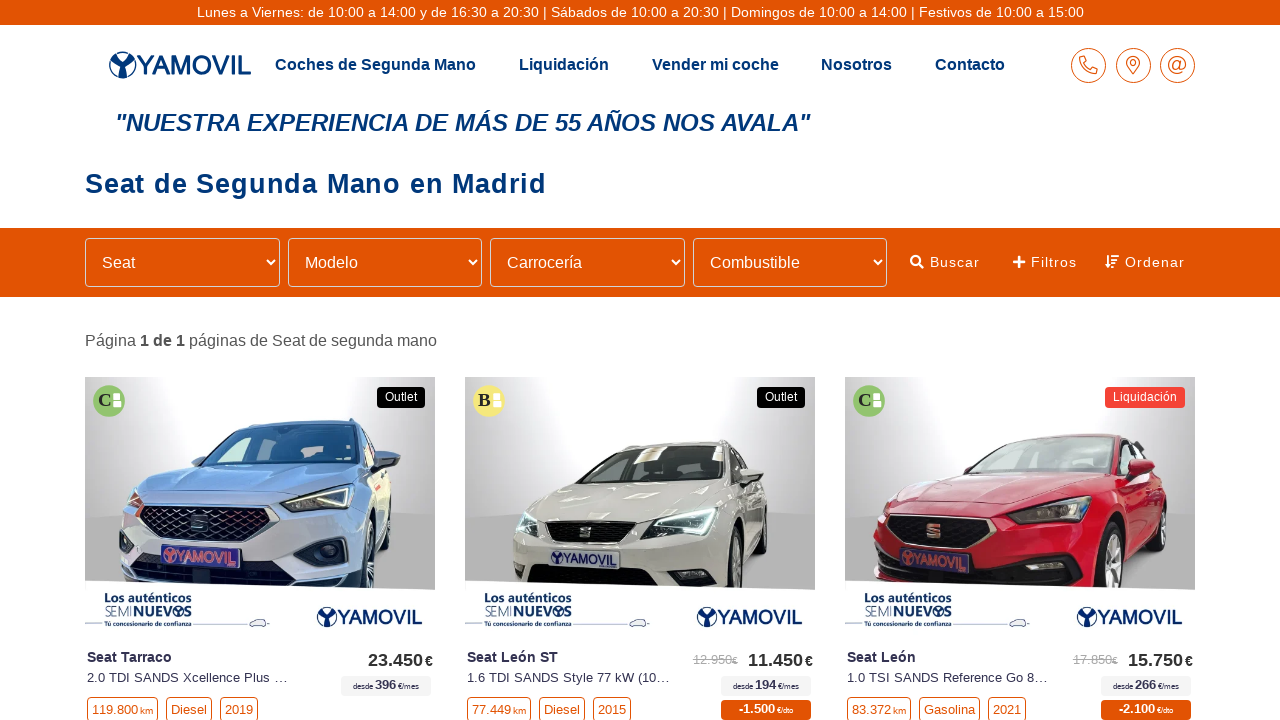

Extracted car make
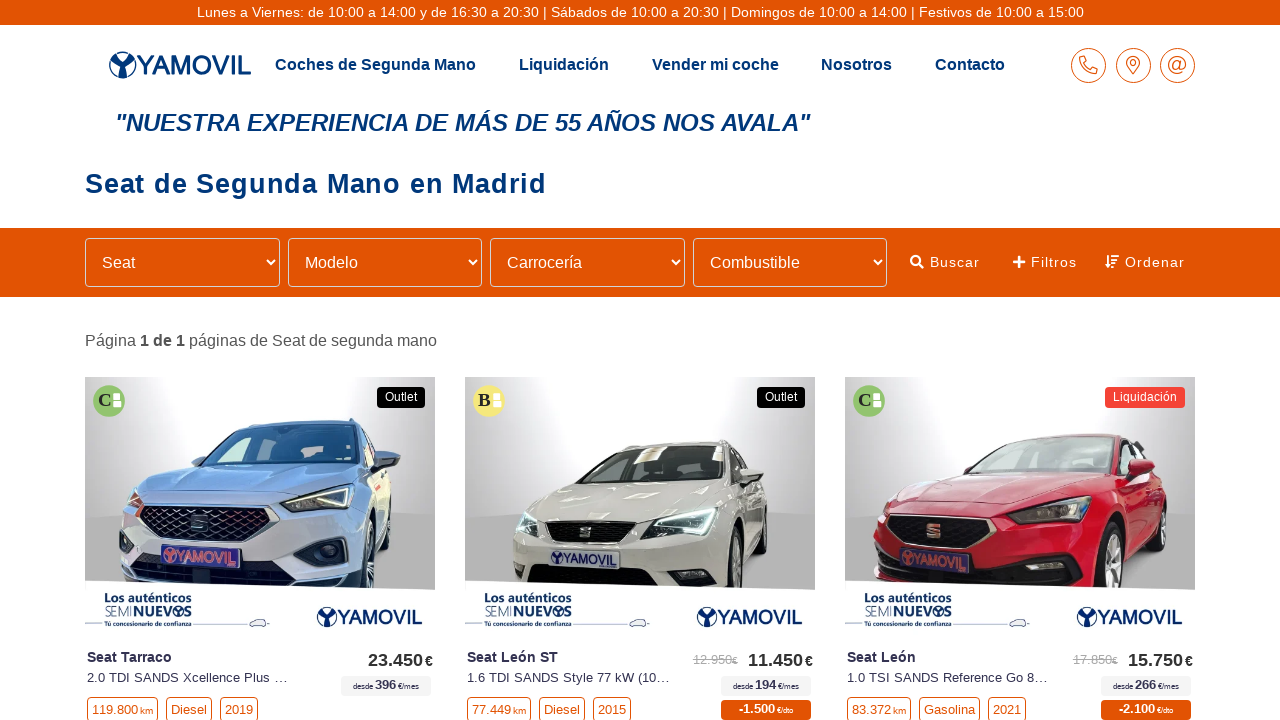

Extracted car model
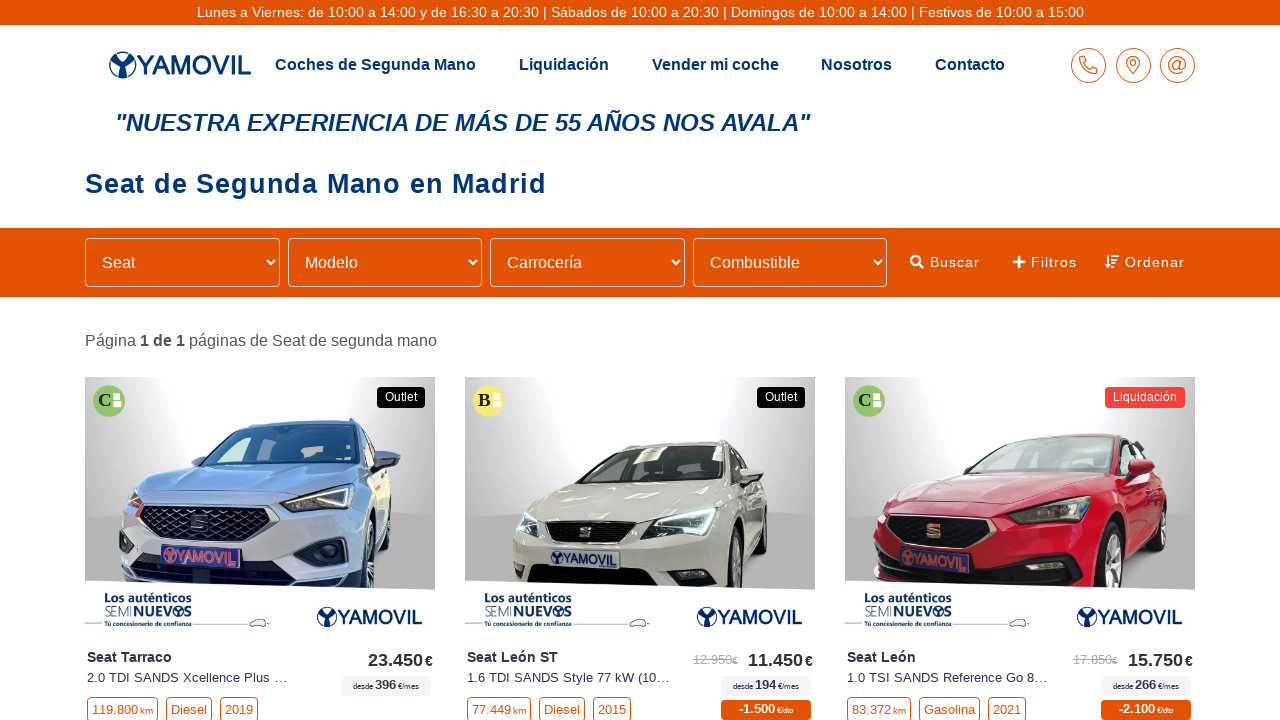

Extracted car version
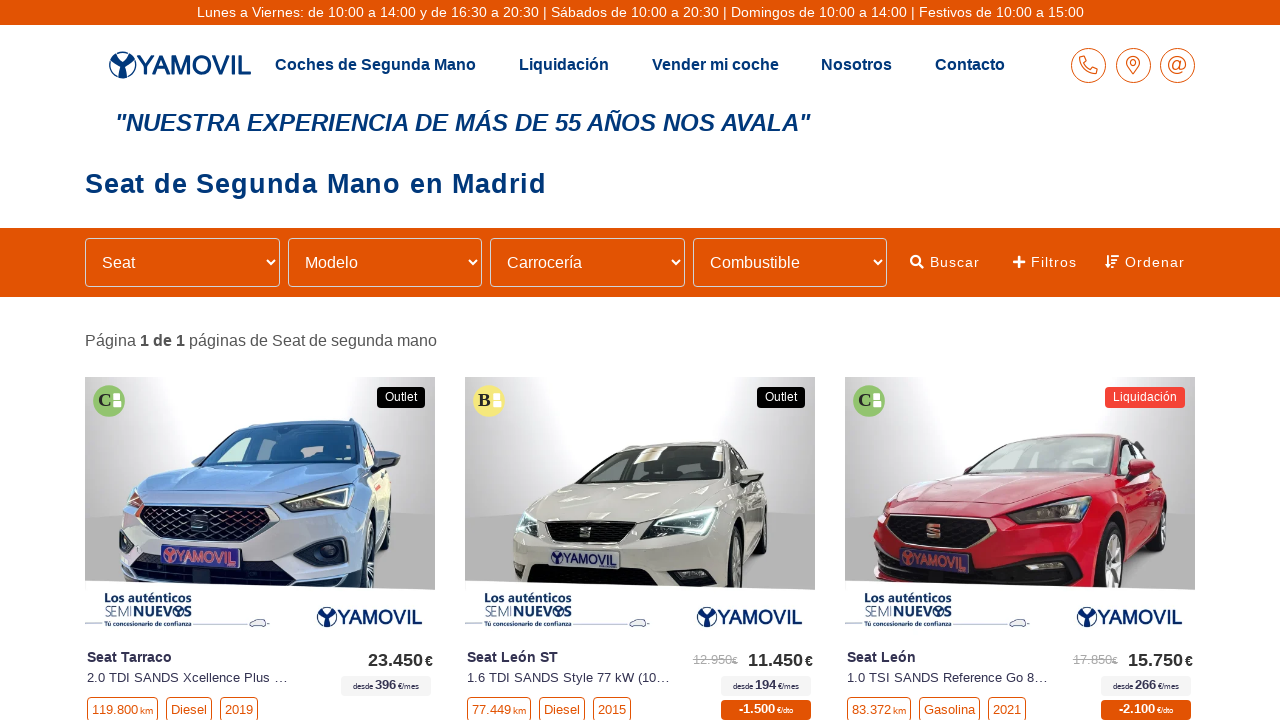

Extracted car price
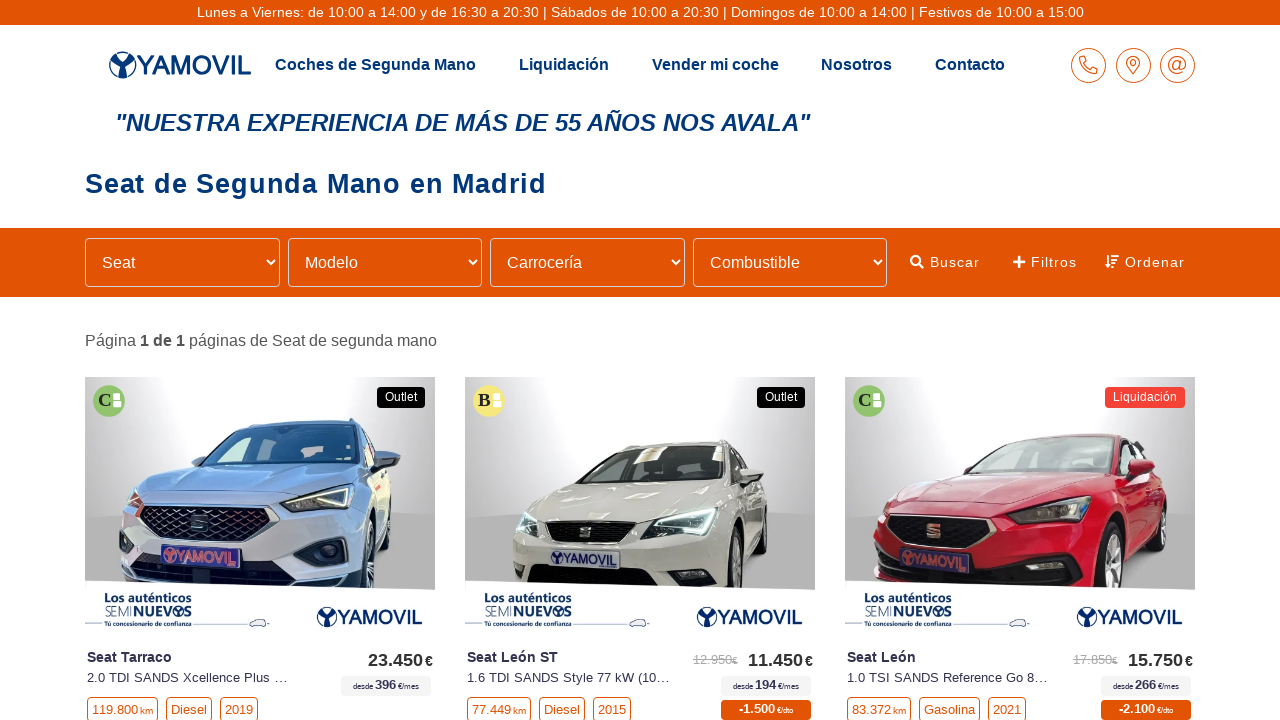

Extracted car make
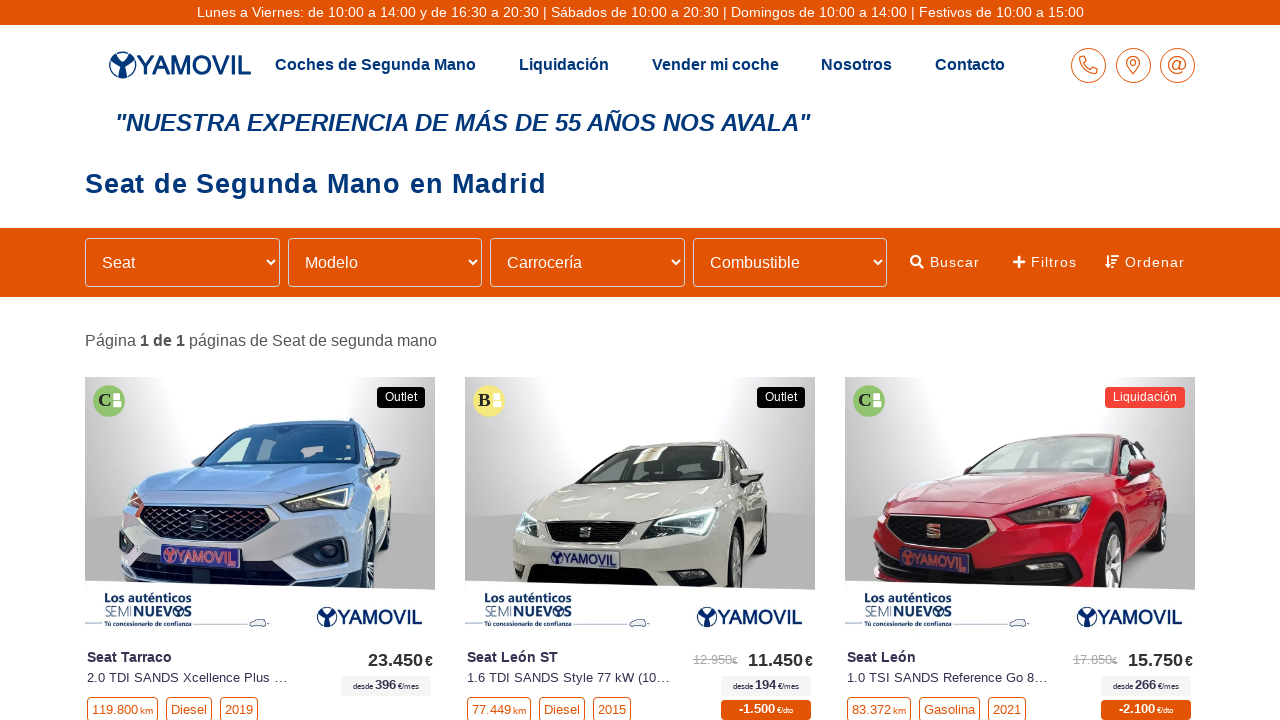

Extracted car model
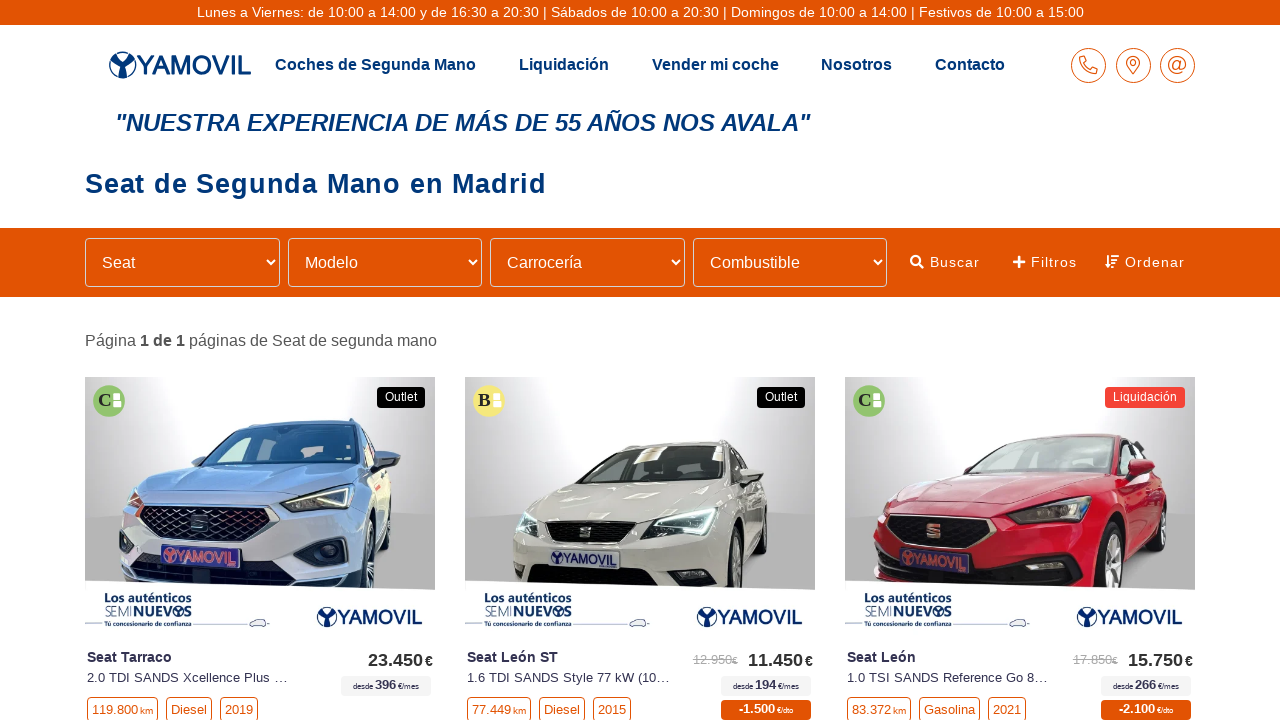

Extracted car version
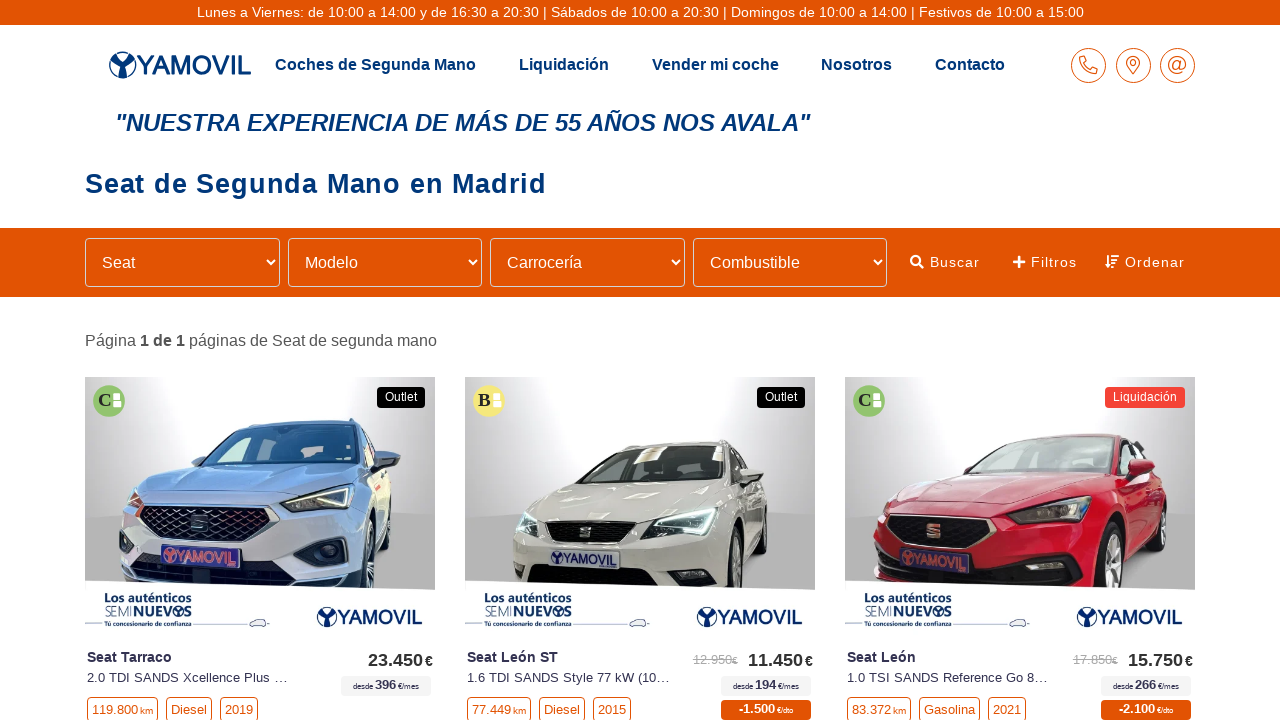

Extracted car price
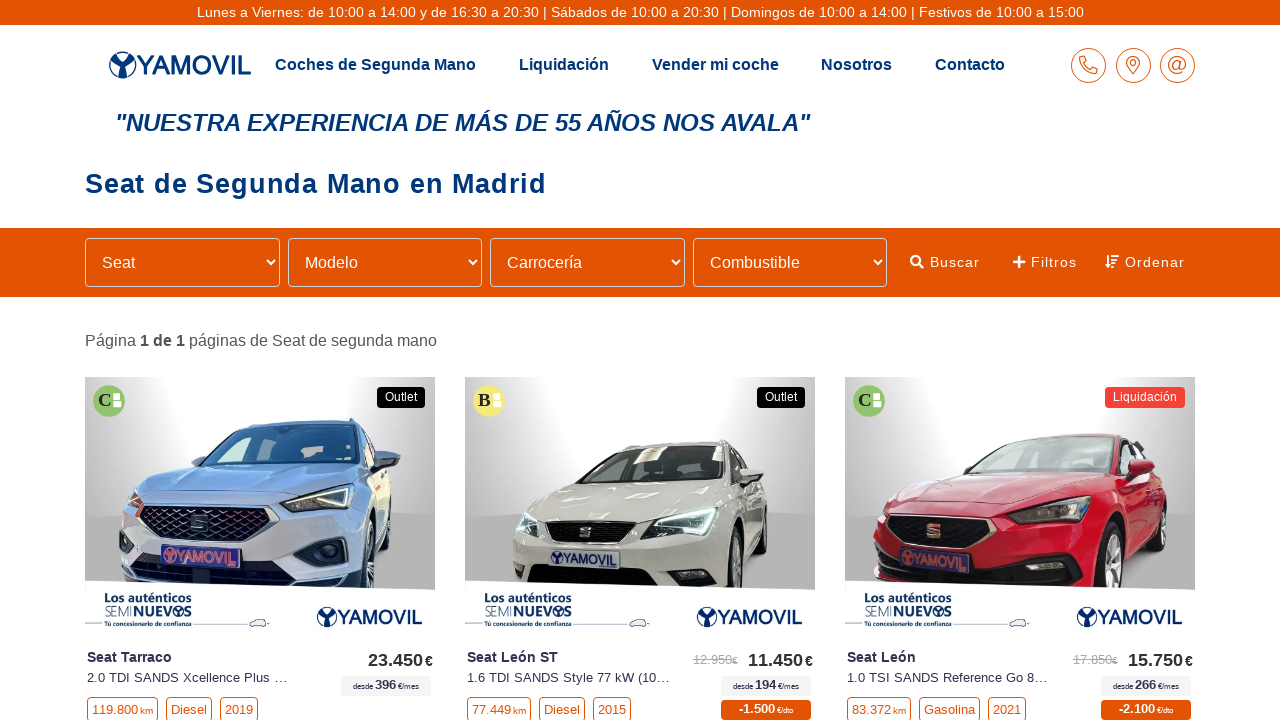

Extracted car make
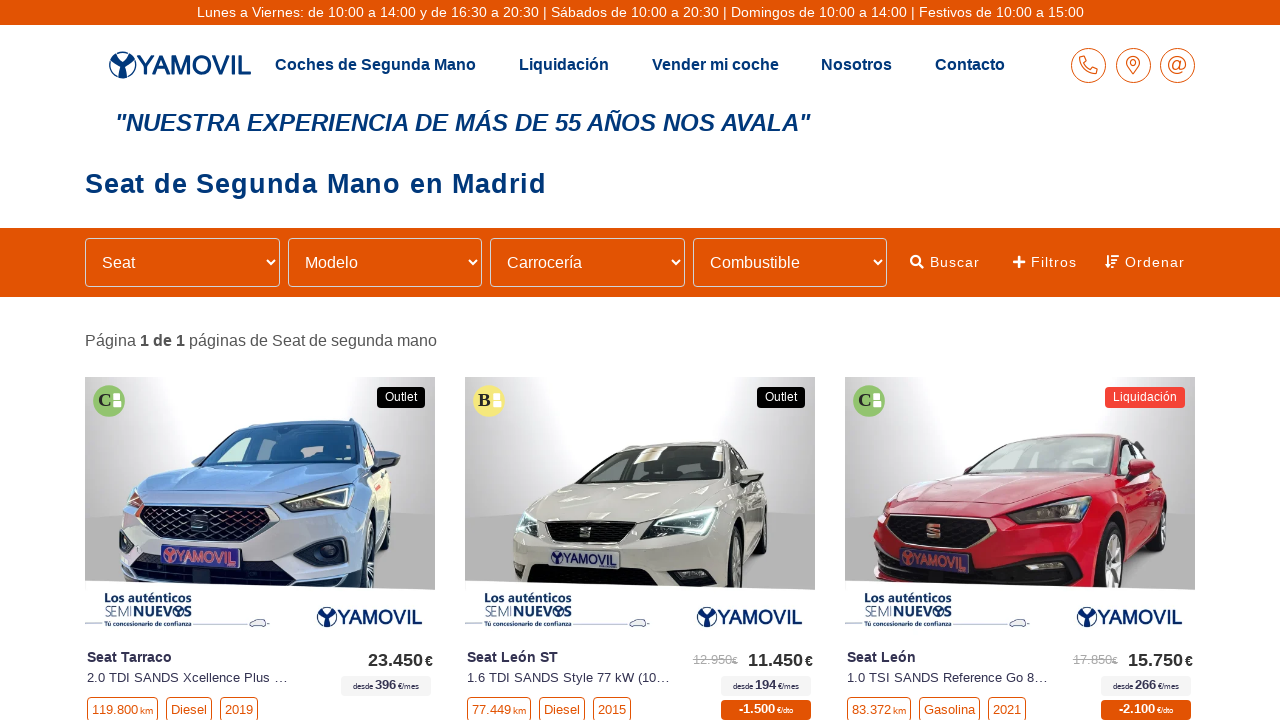

Extracted car model
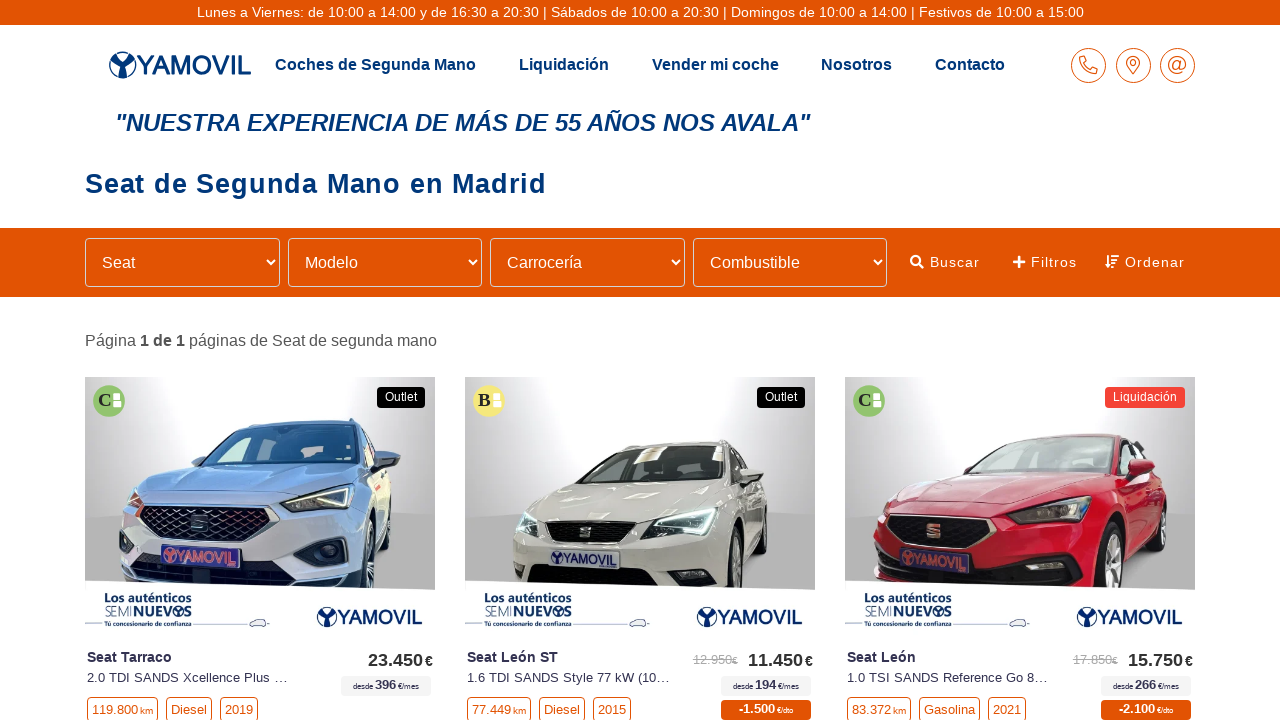

Extracted car version
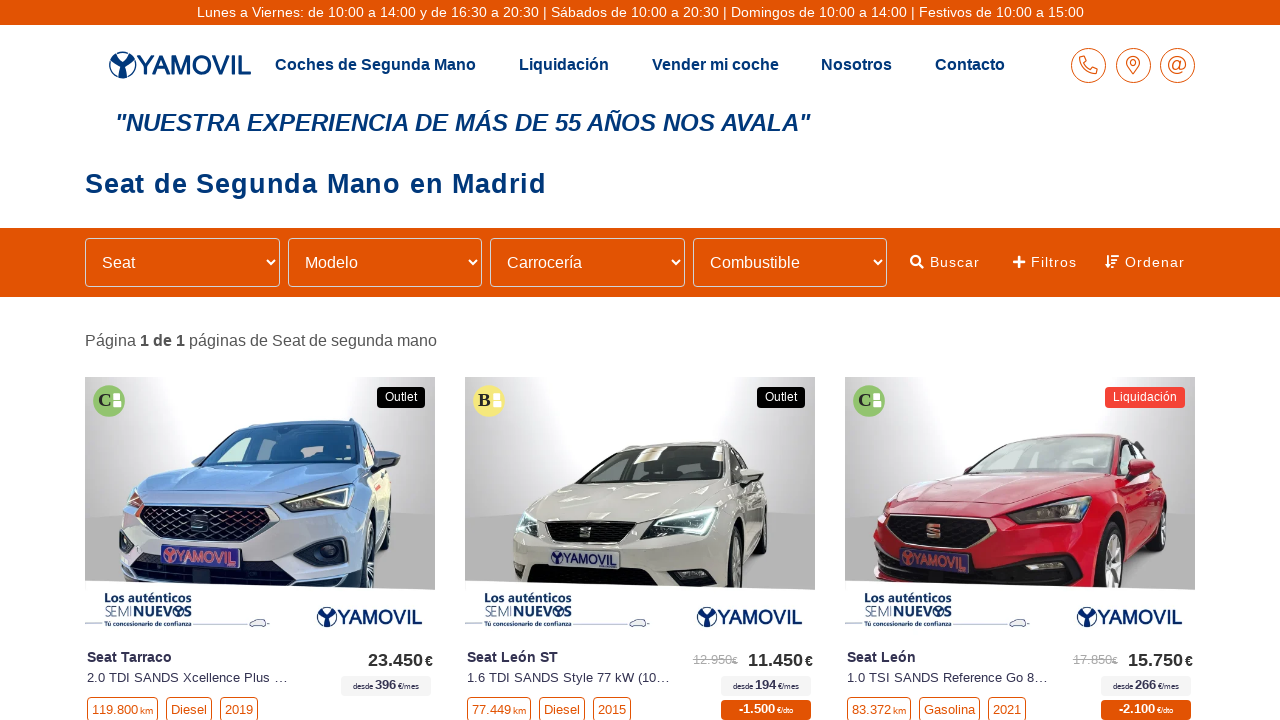

Extracted car price
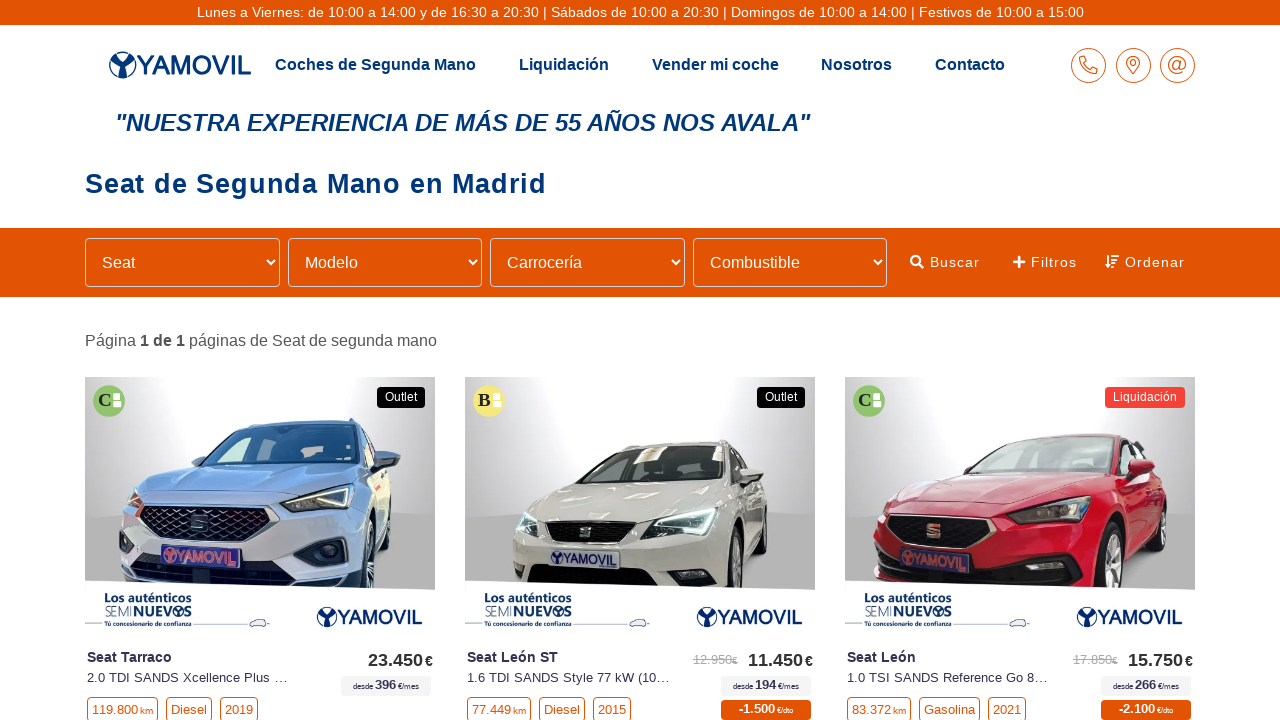

Extracted car make
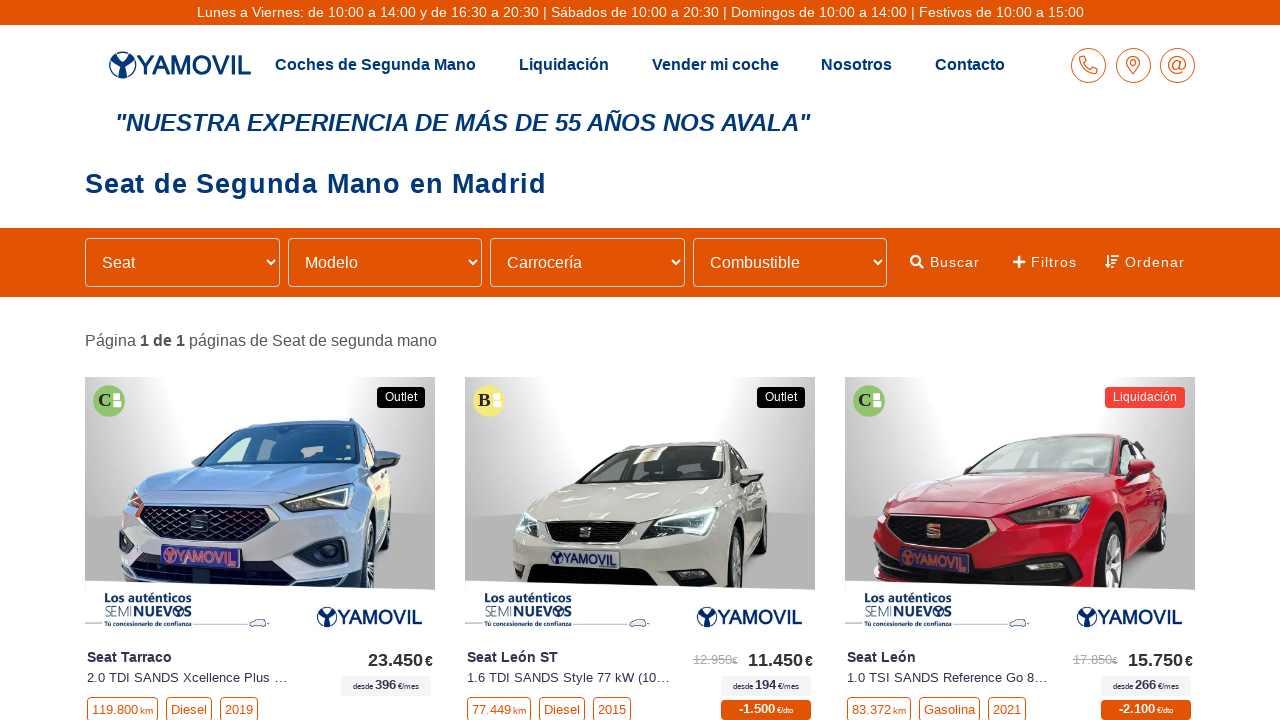

Extracted car model
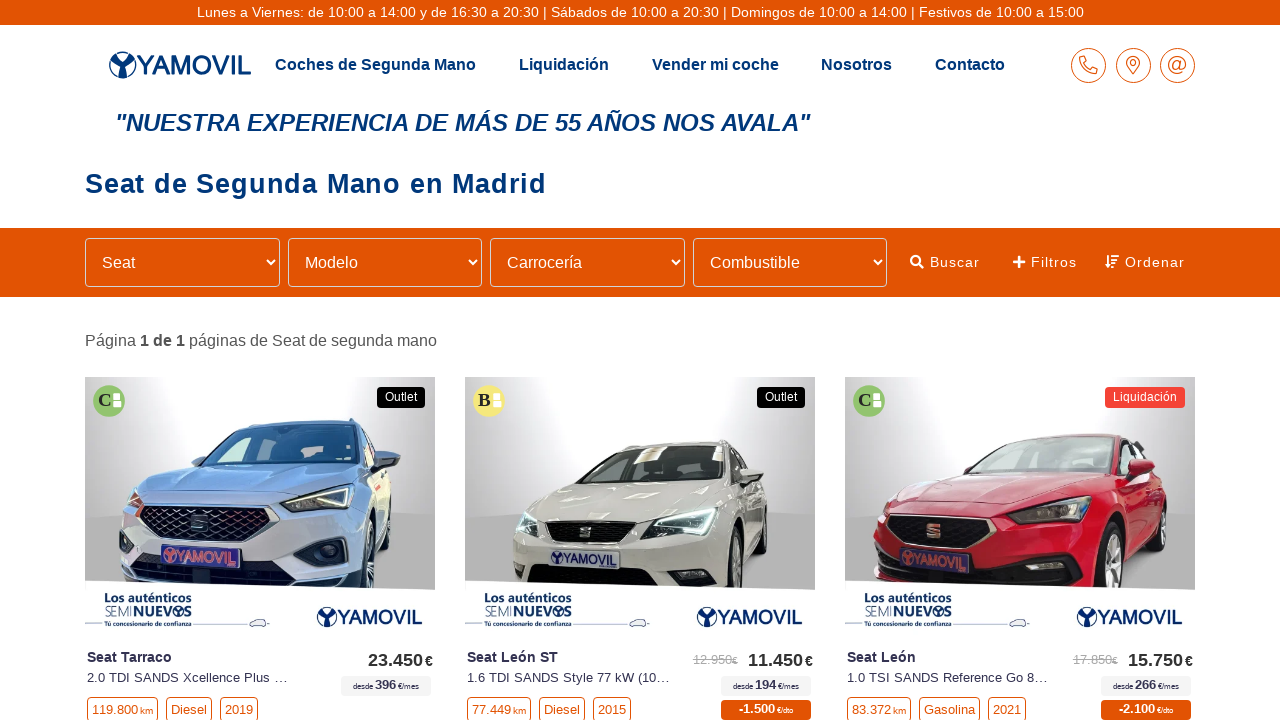

Extracted car version
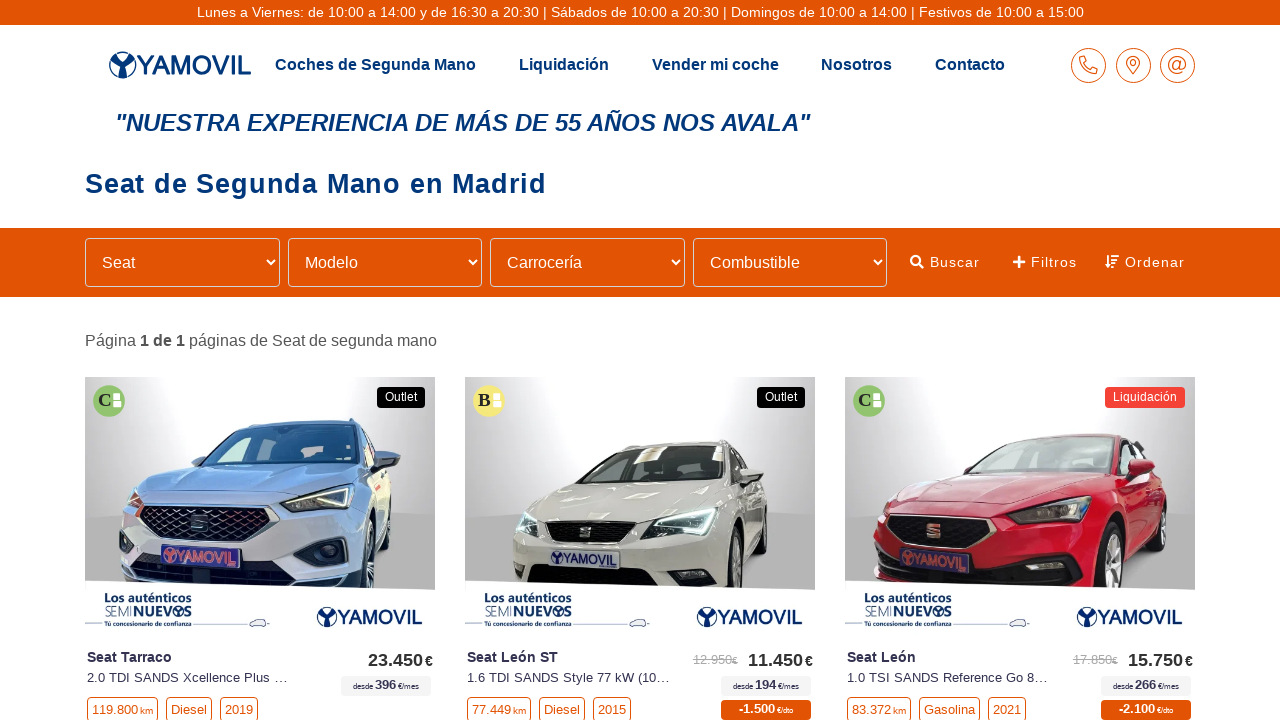

Extracted car price
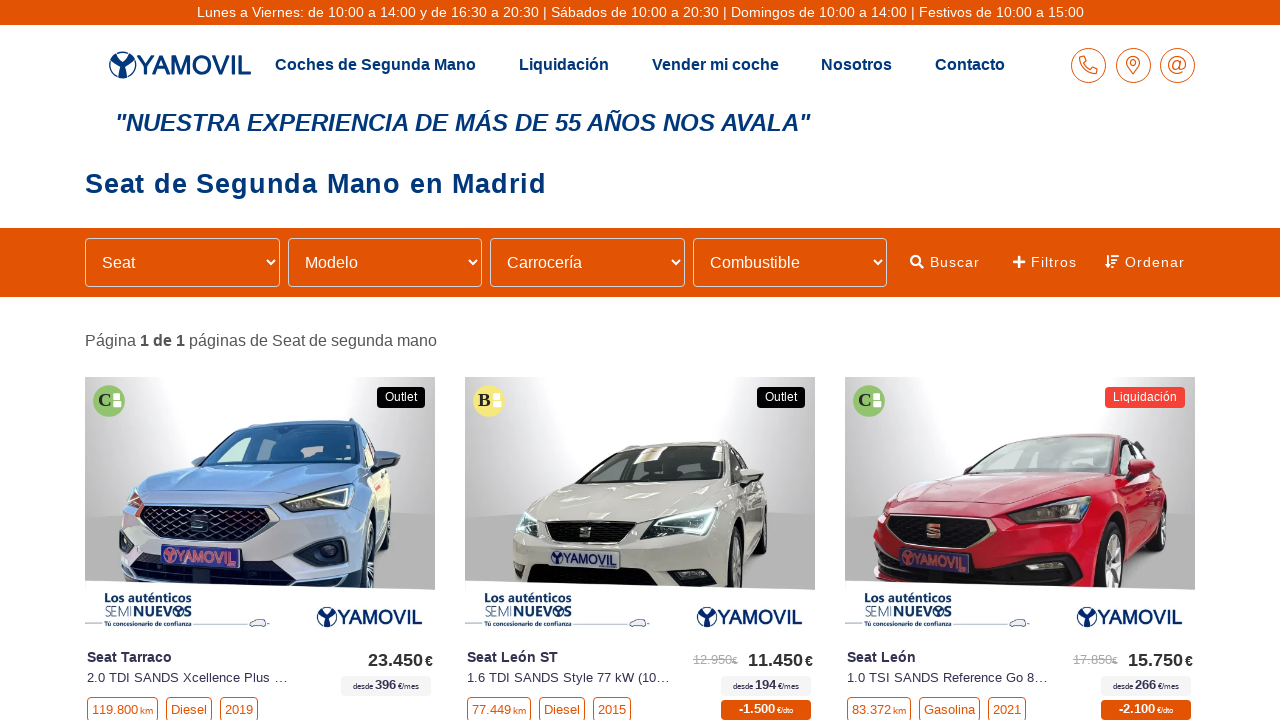

Extracted car make
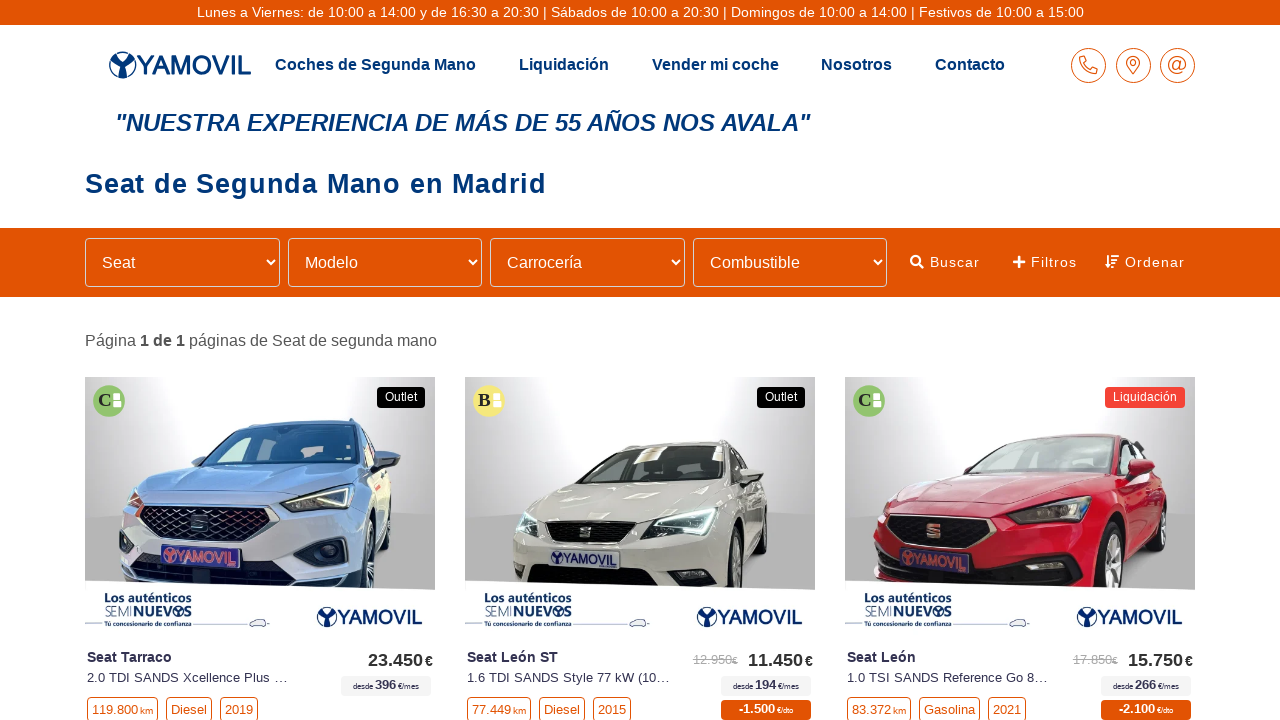

Extracted car model
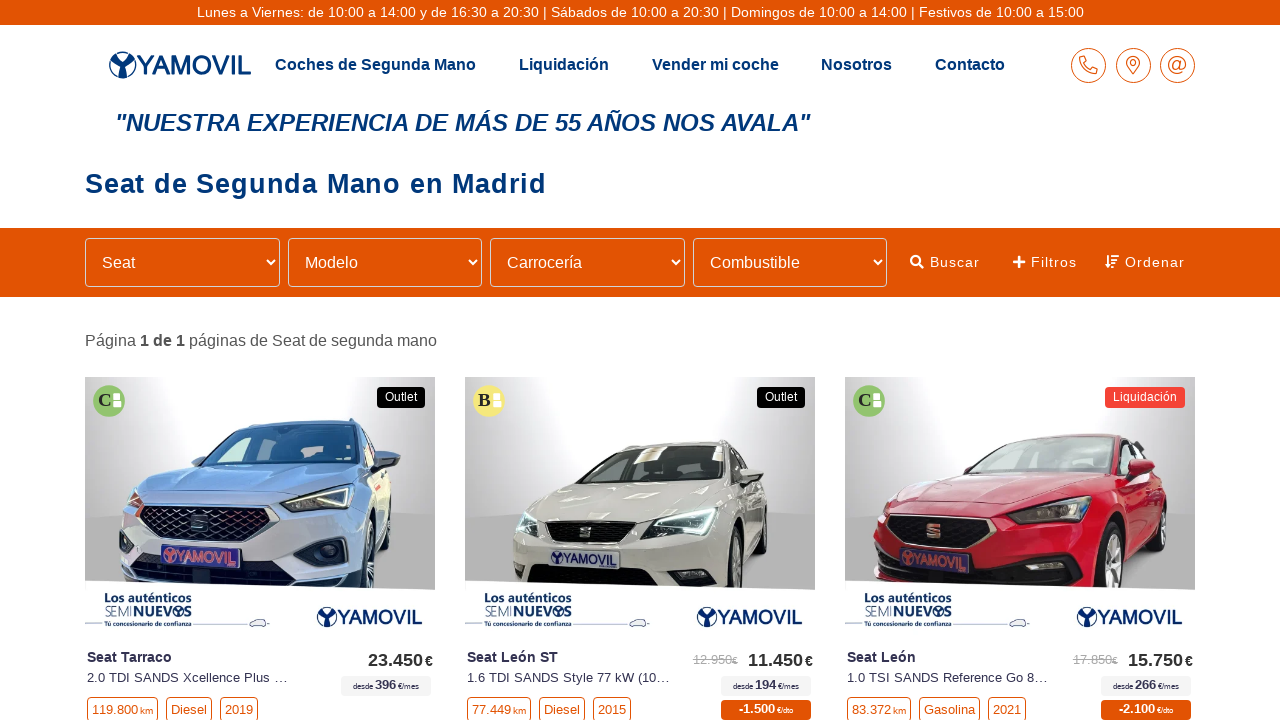

Extracted car version
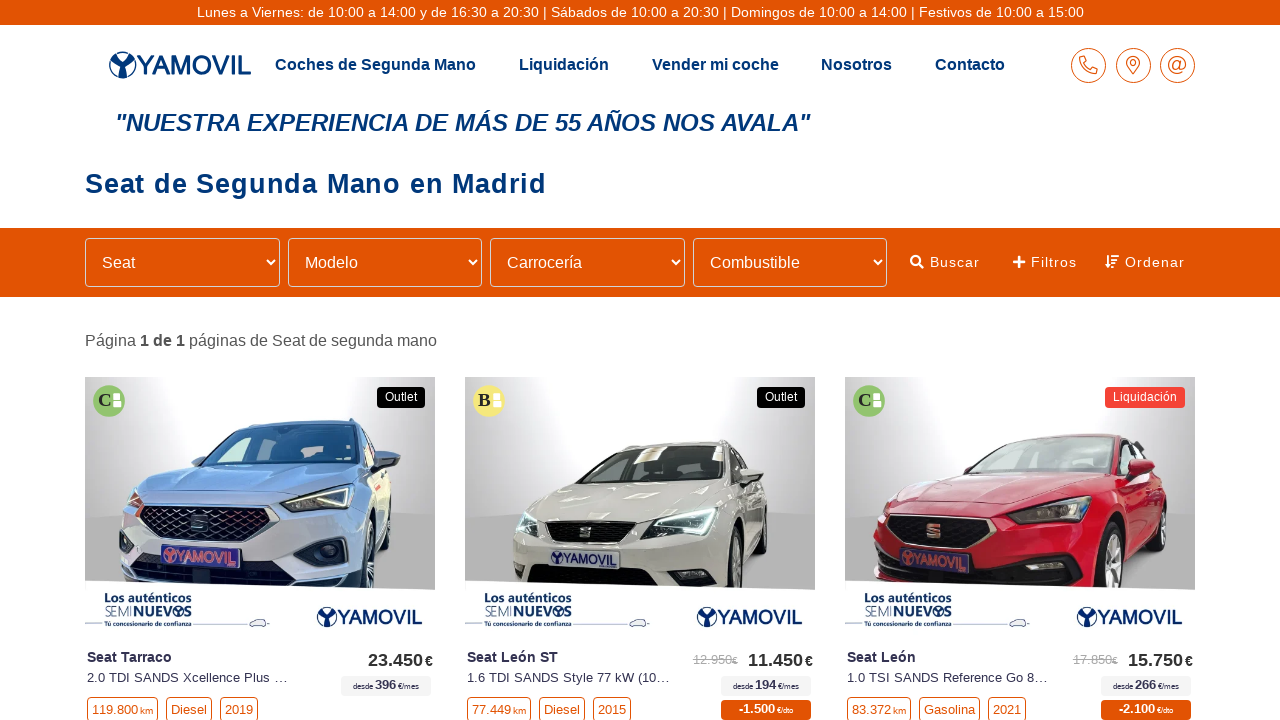

Extracted car price
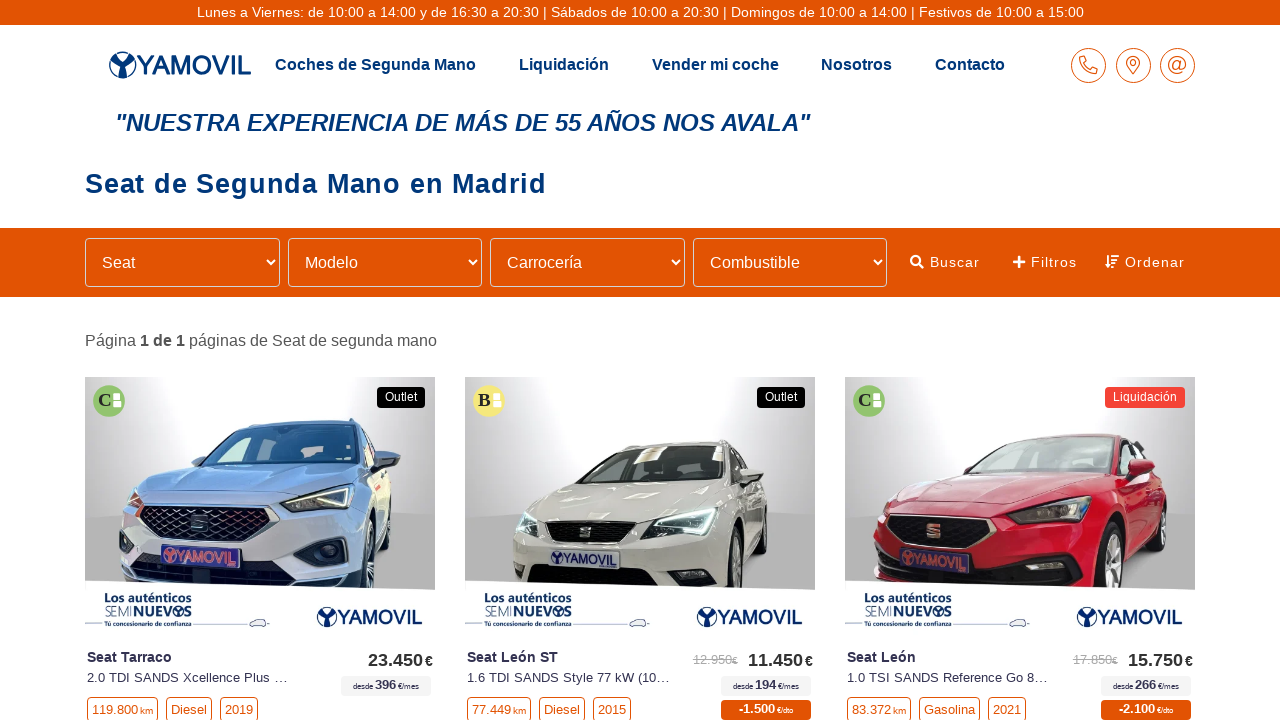

Extracted car make
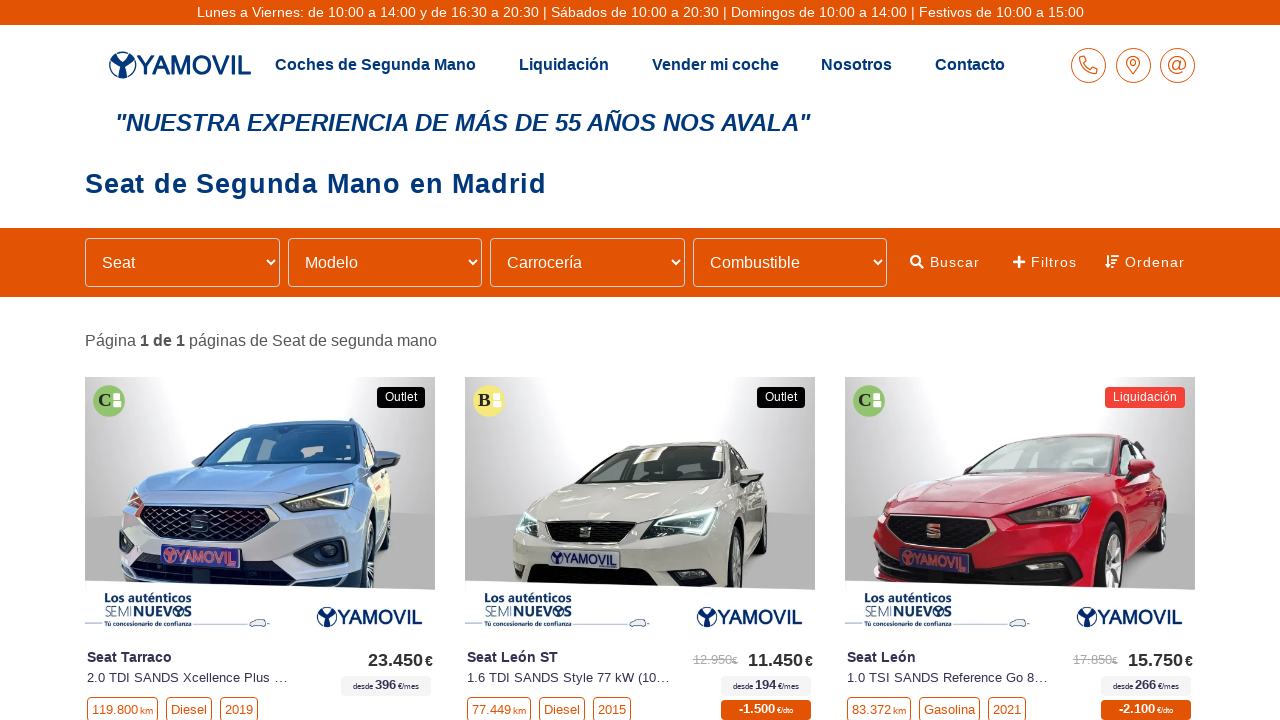

Extracted car model
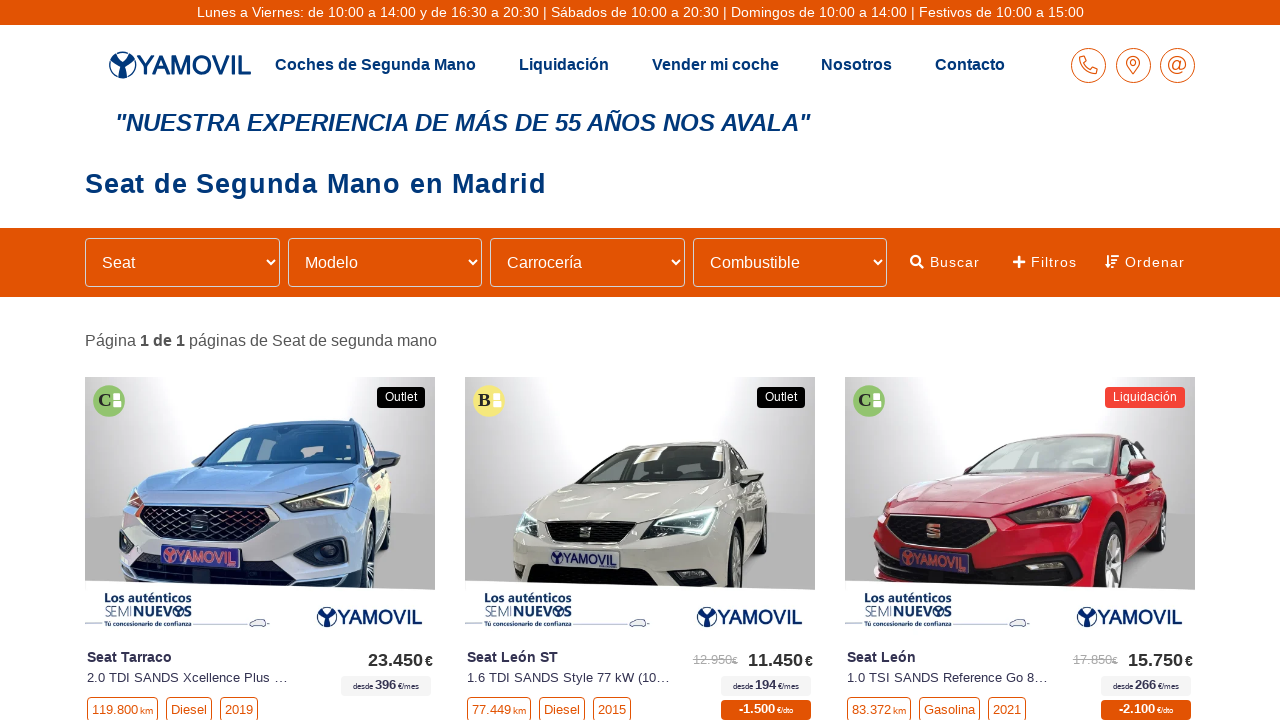

Extracted car version
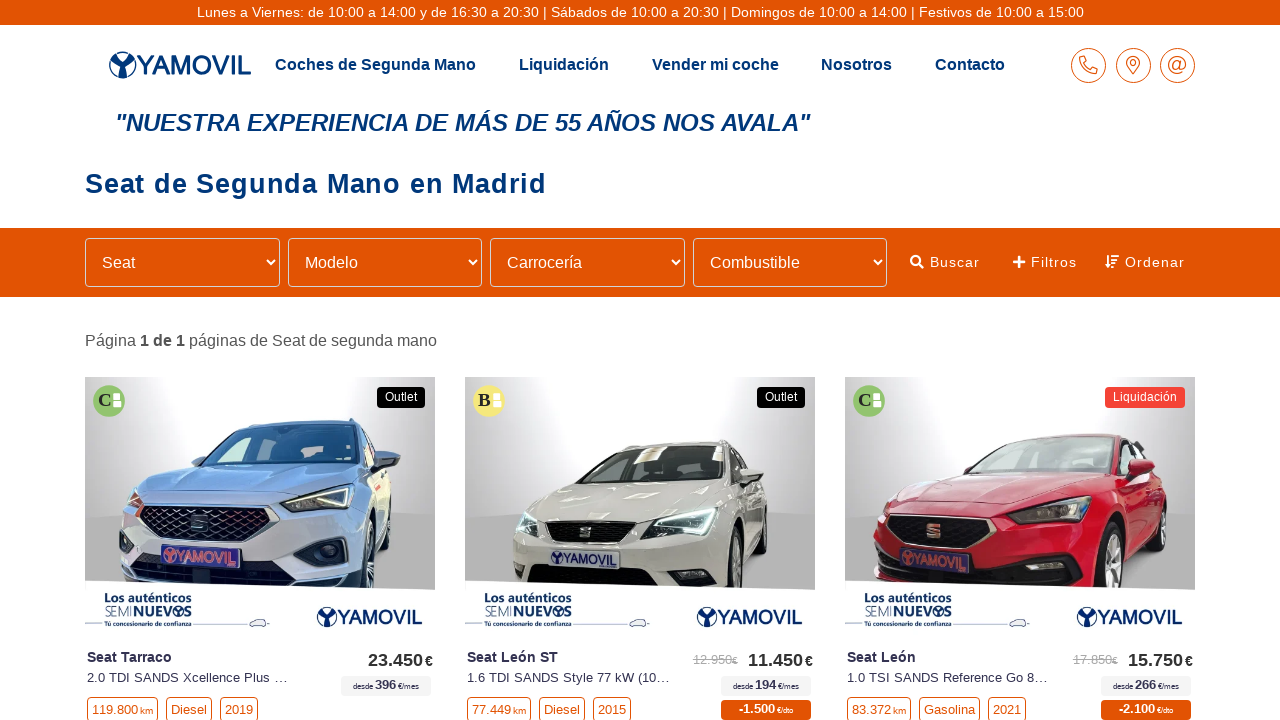

Extracted car price
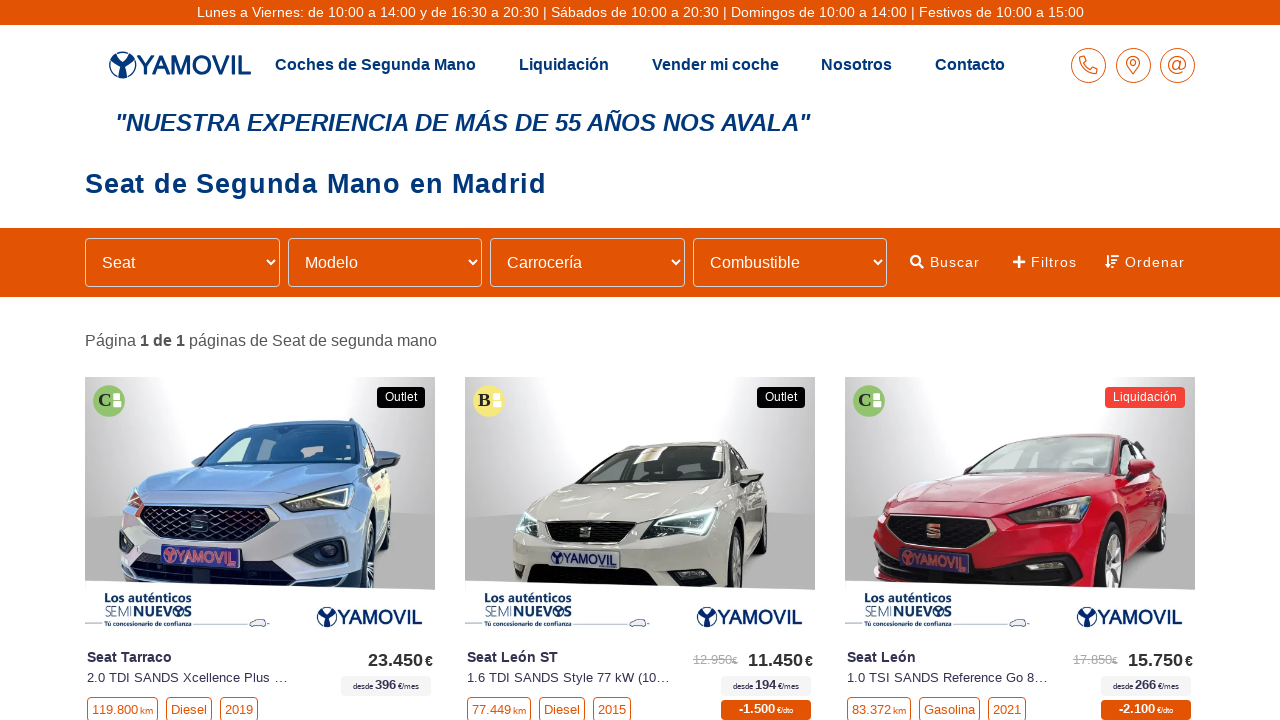

Extracted car make
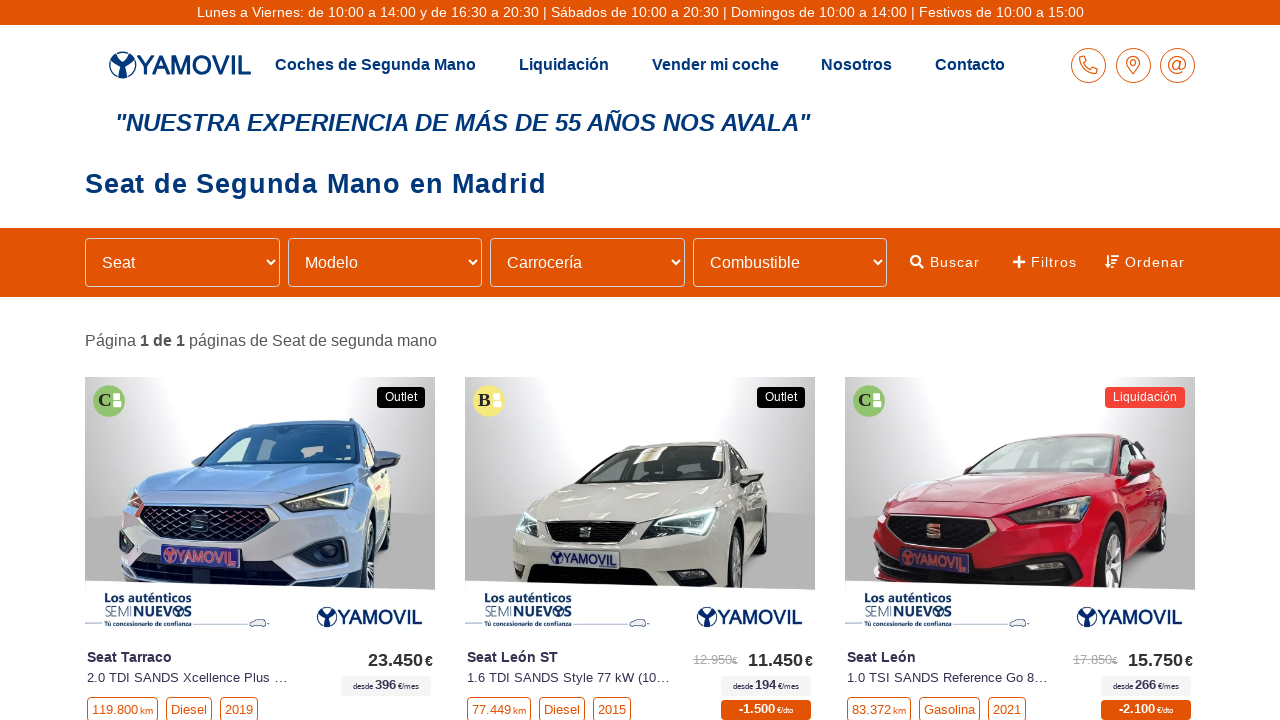

Extracted car model
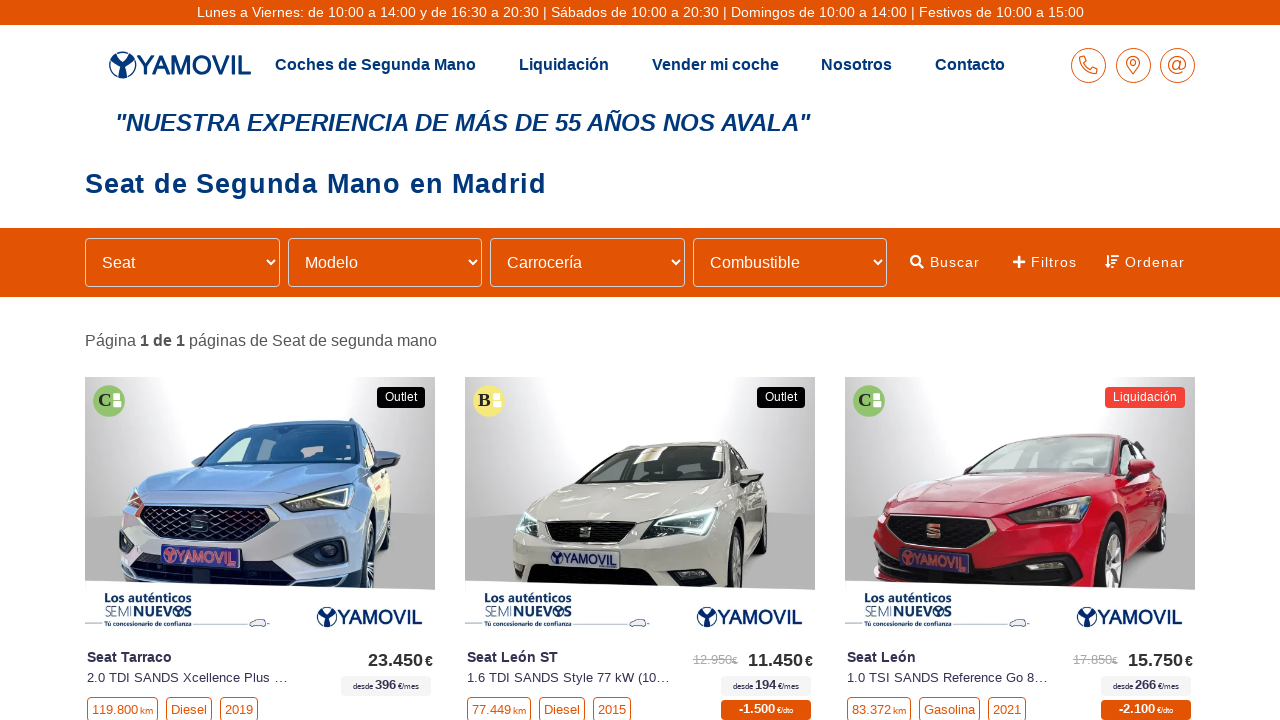

Extracted car version
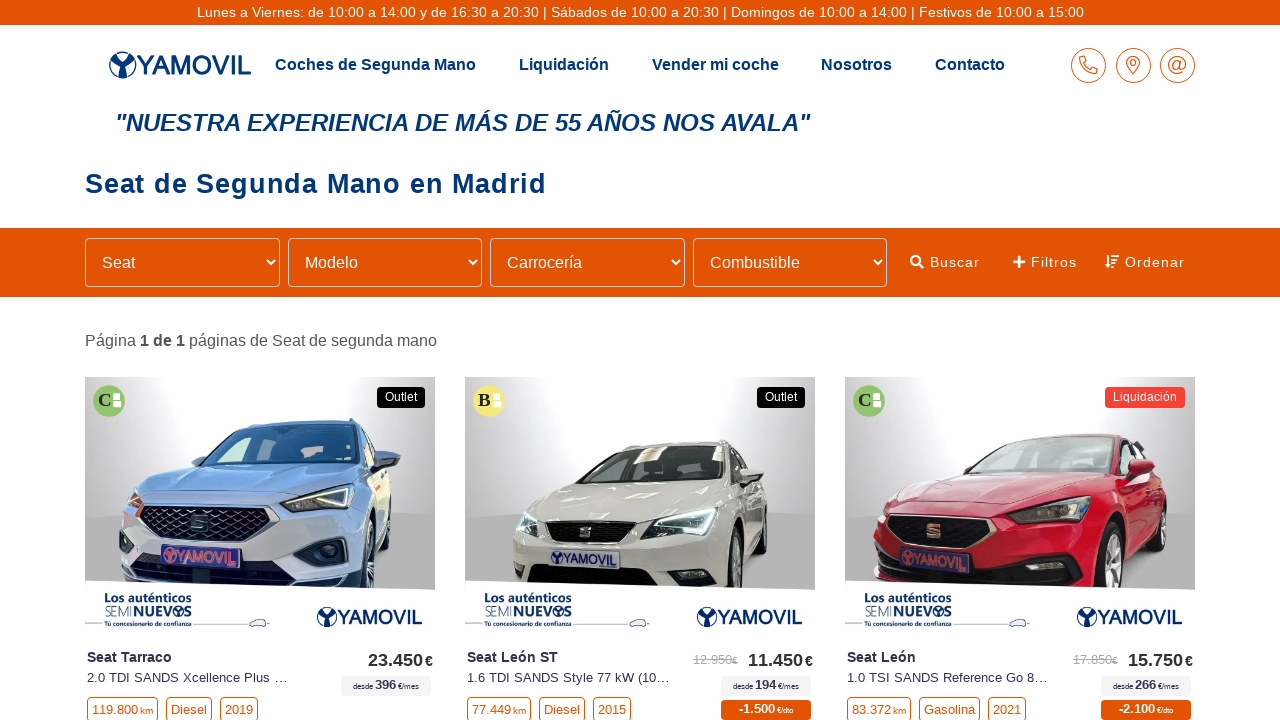

Extracted car price
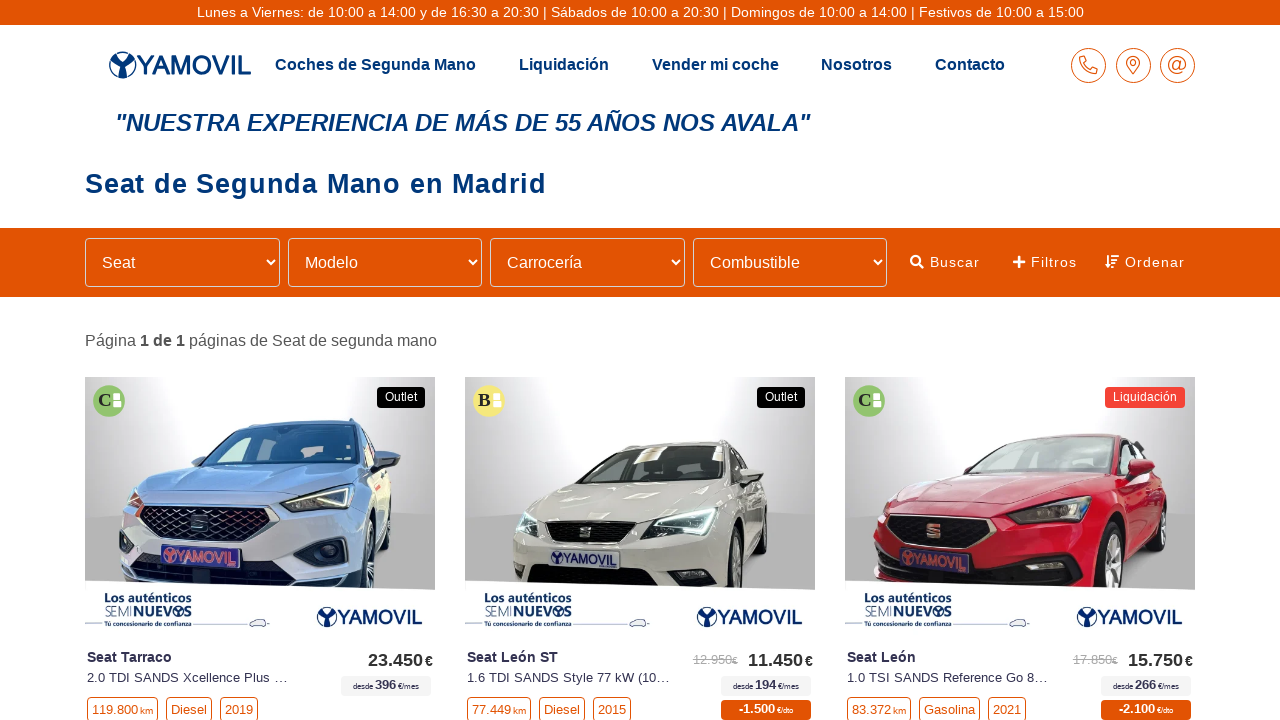

Extracted car make
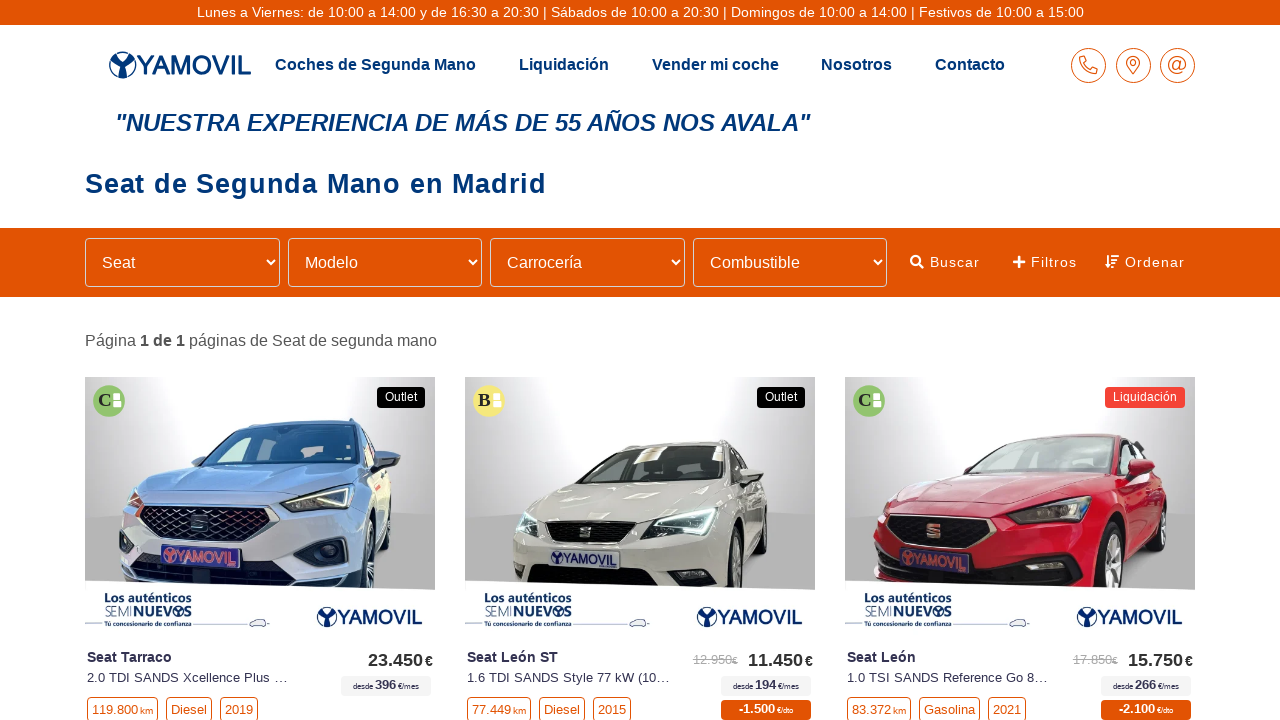

Extracted car model
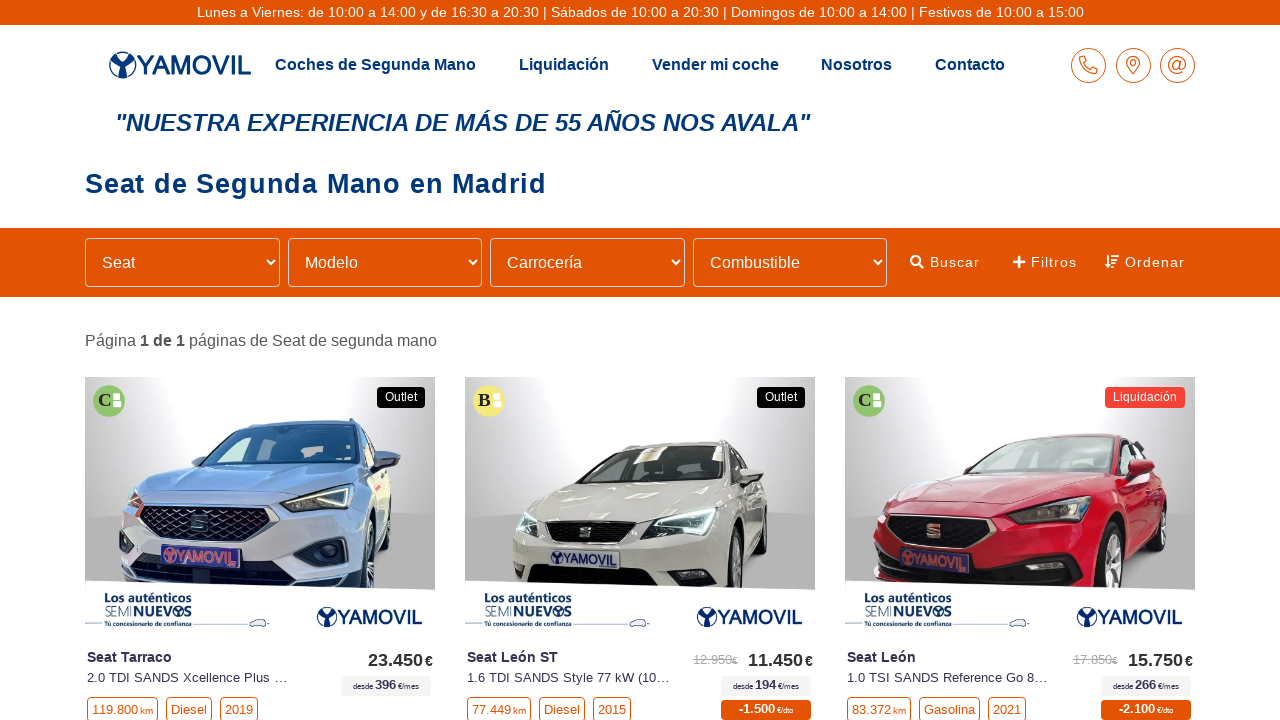

Extracted car version
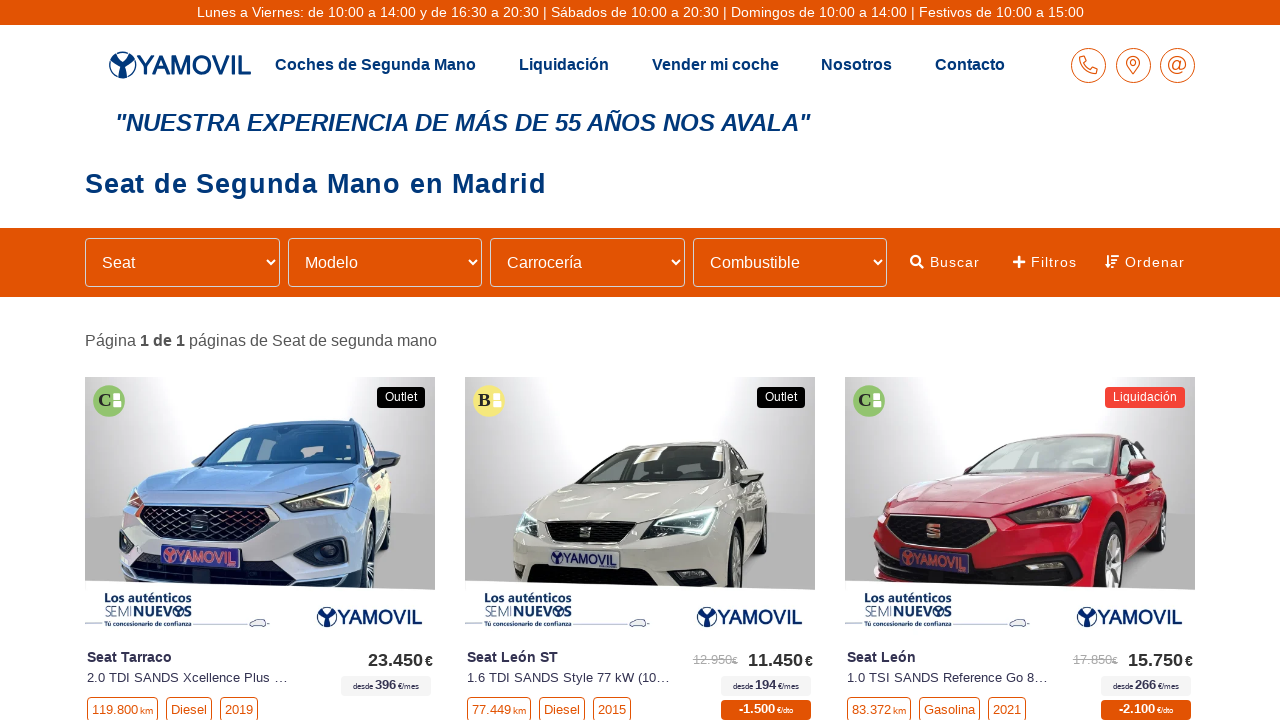

Extracted car price
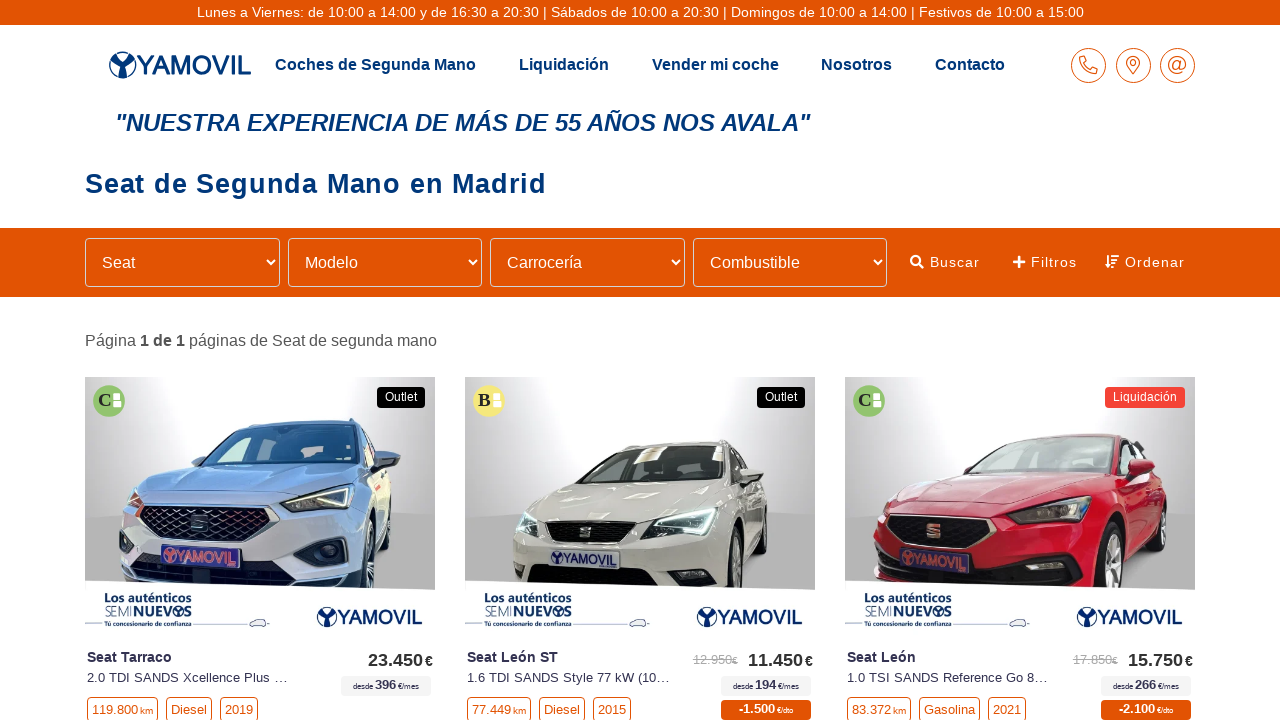

Extracted car make
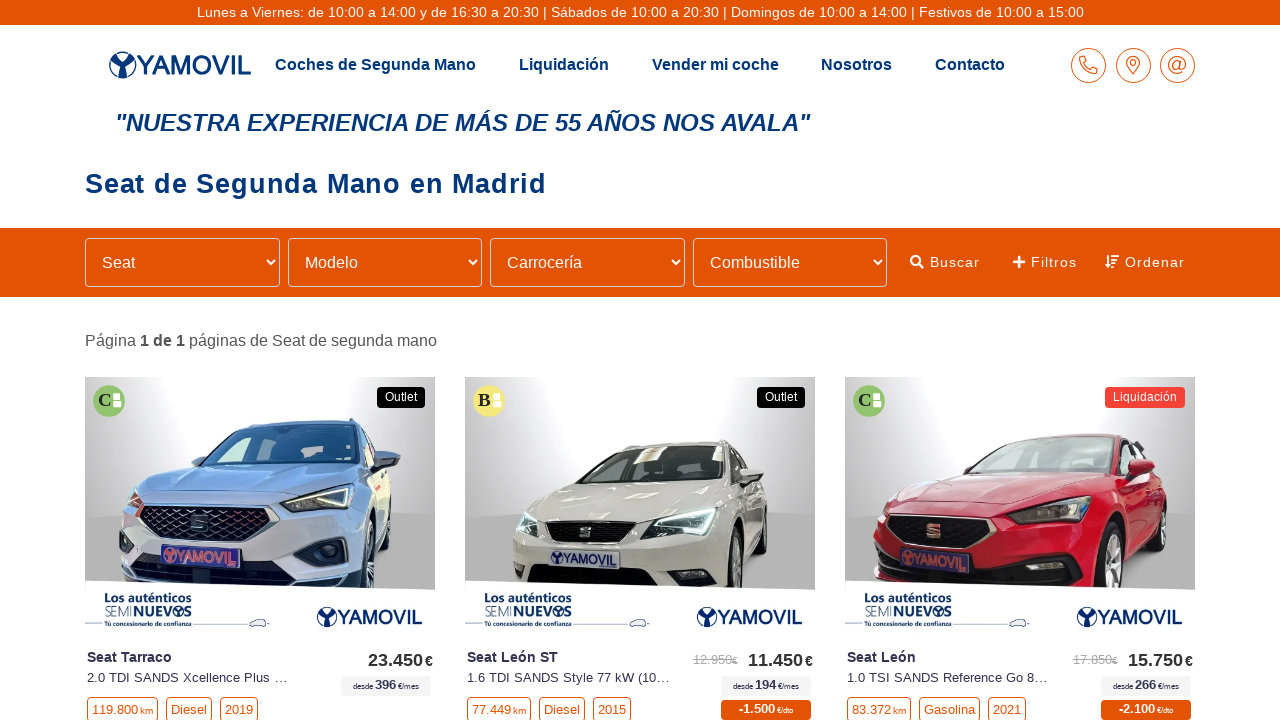

Extracted car model
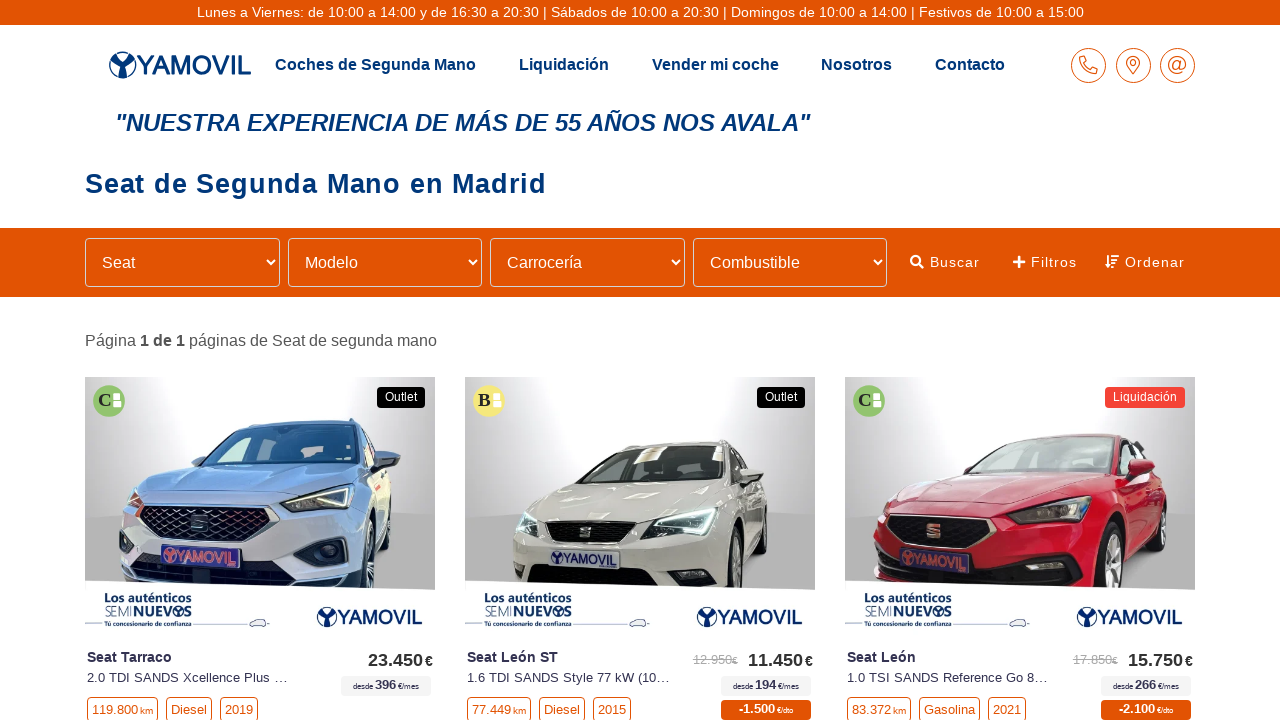

Extracted car version
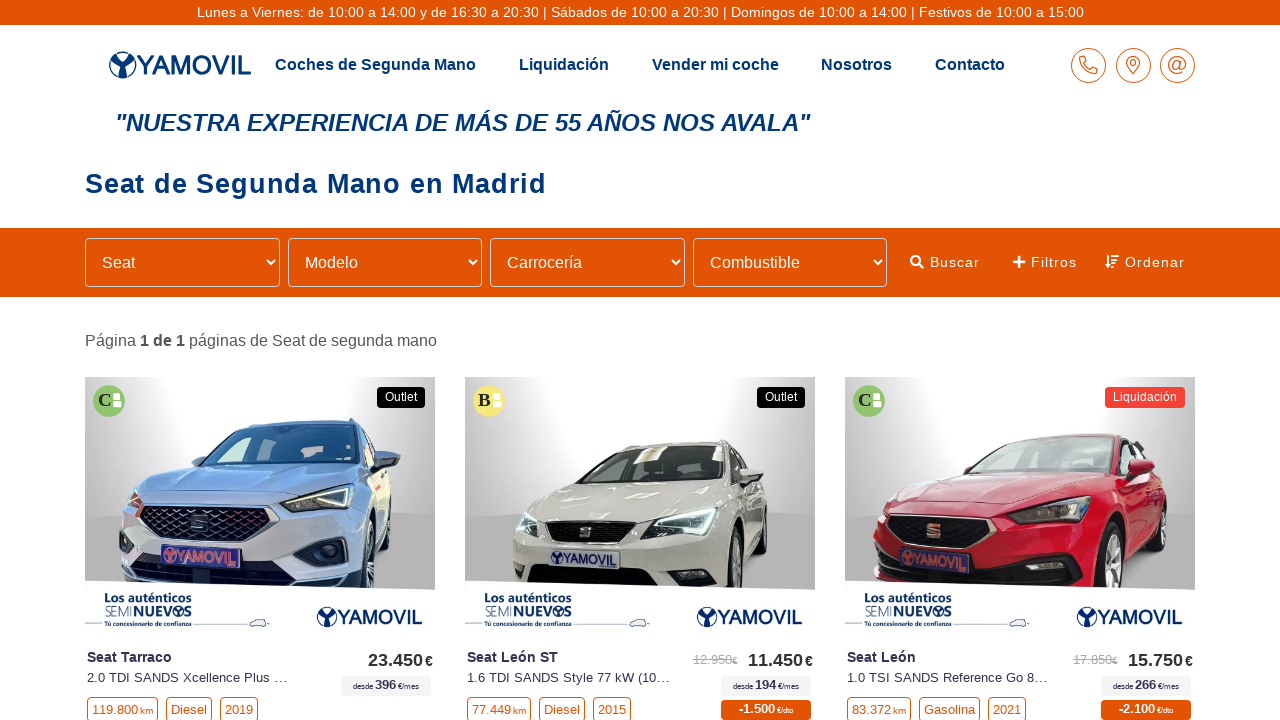

Extracted car price
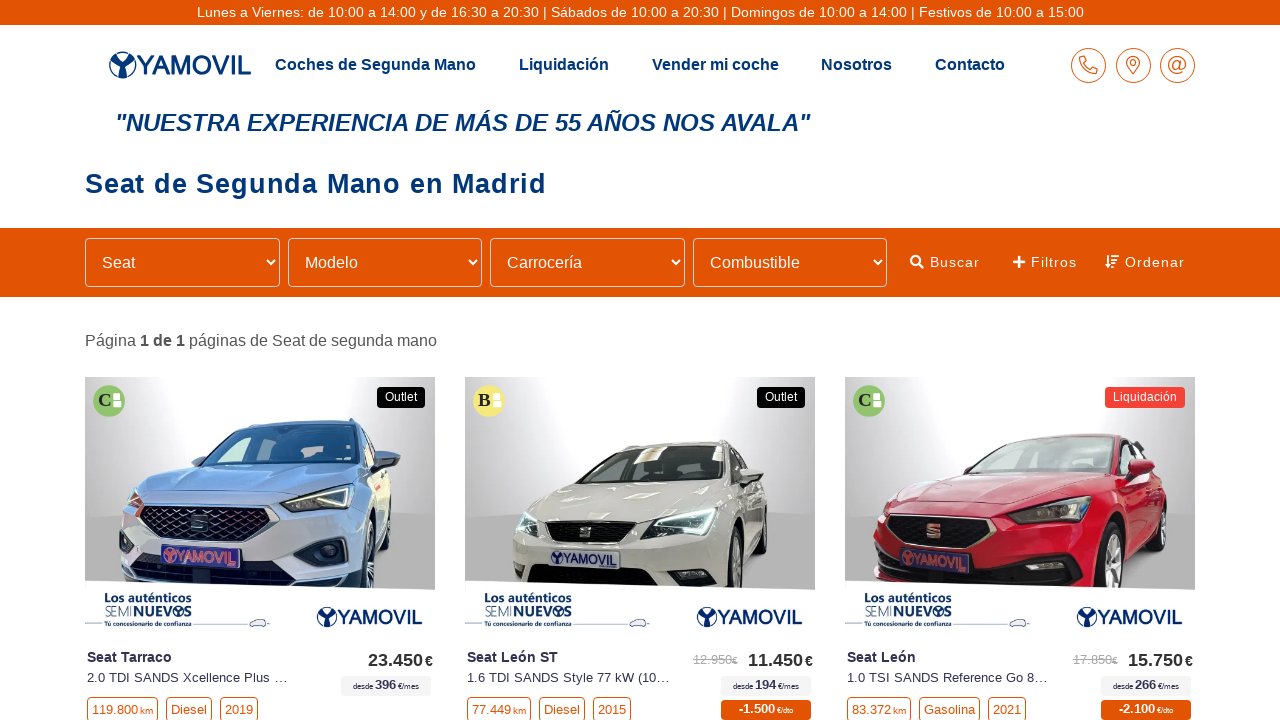

Extracted car make
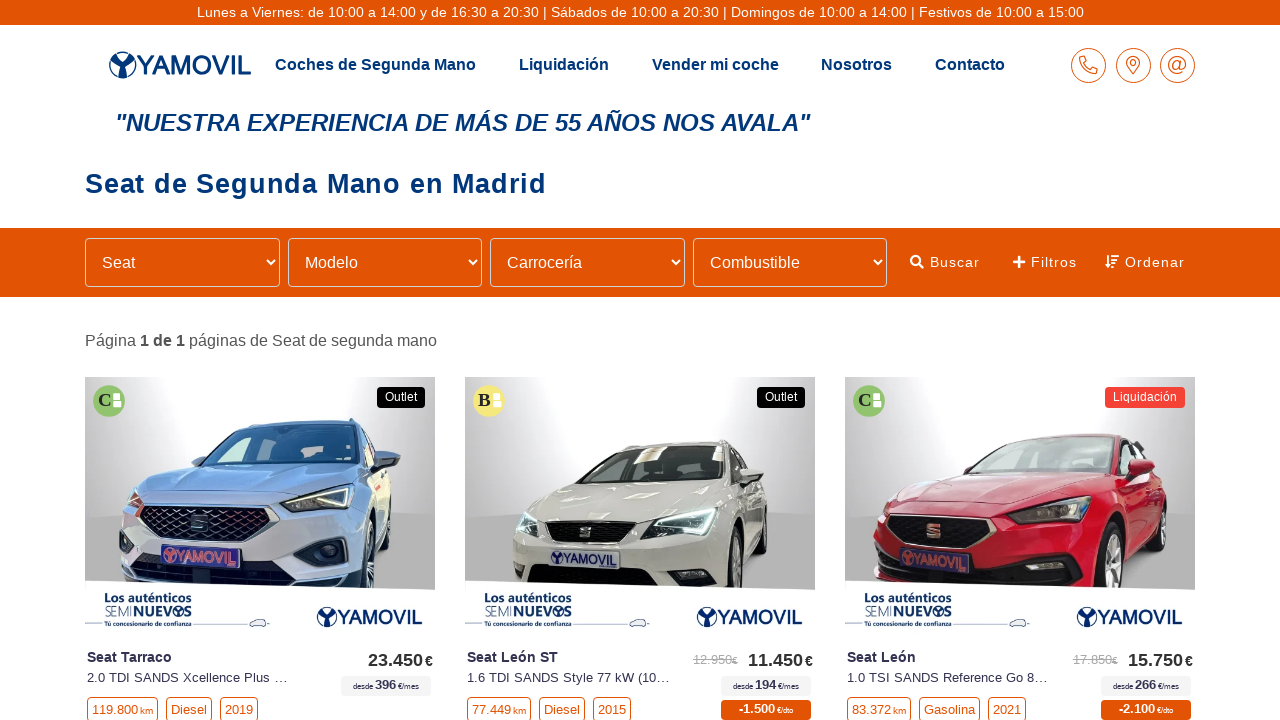

Extracted car model
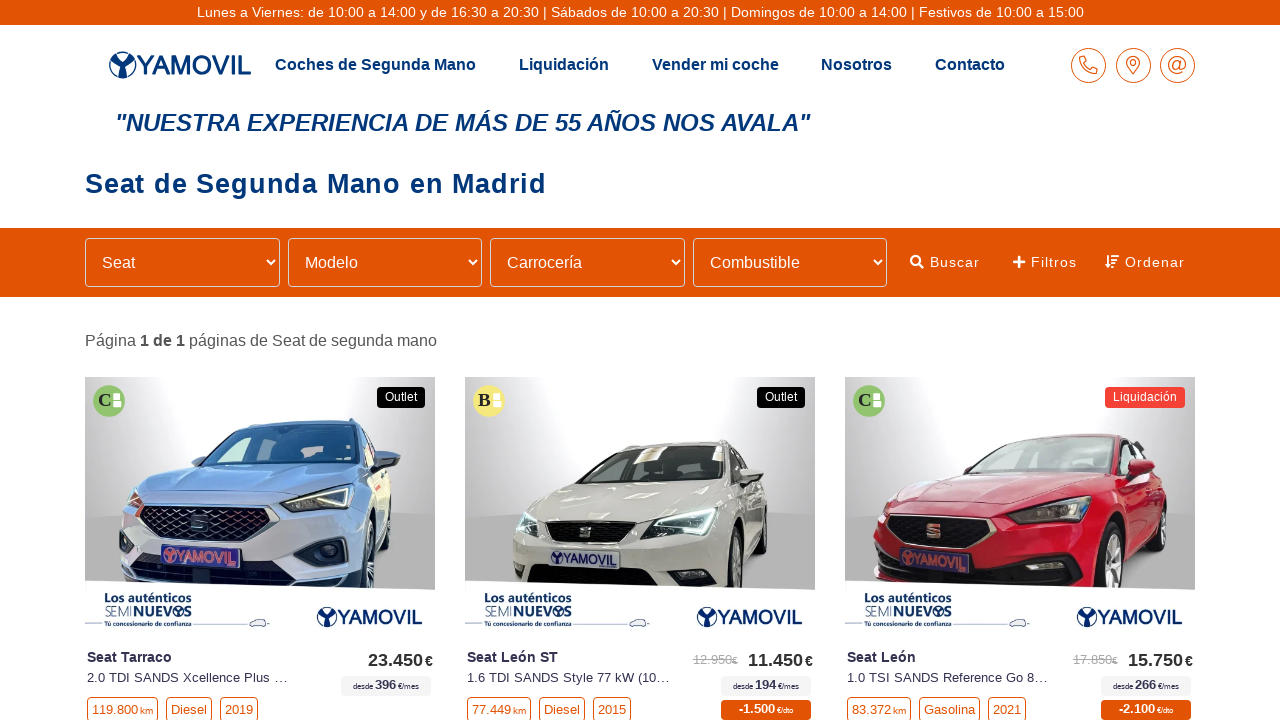

Extracted car version
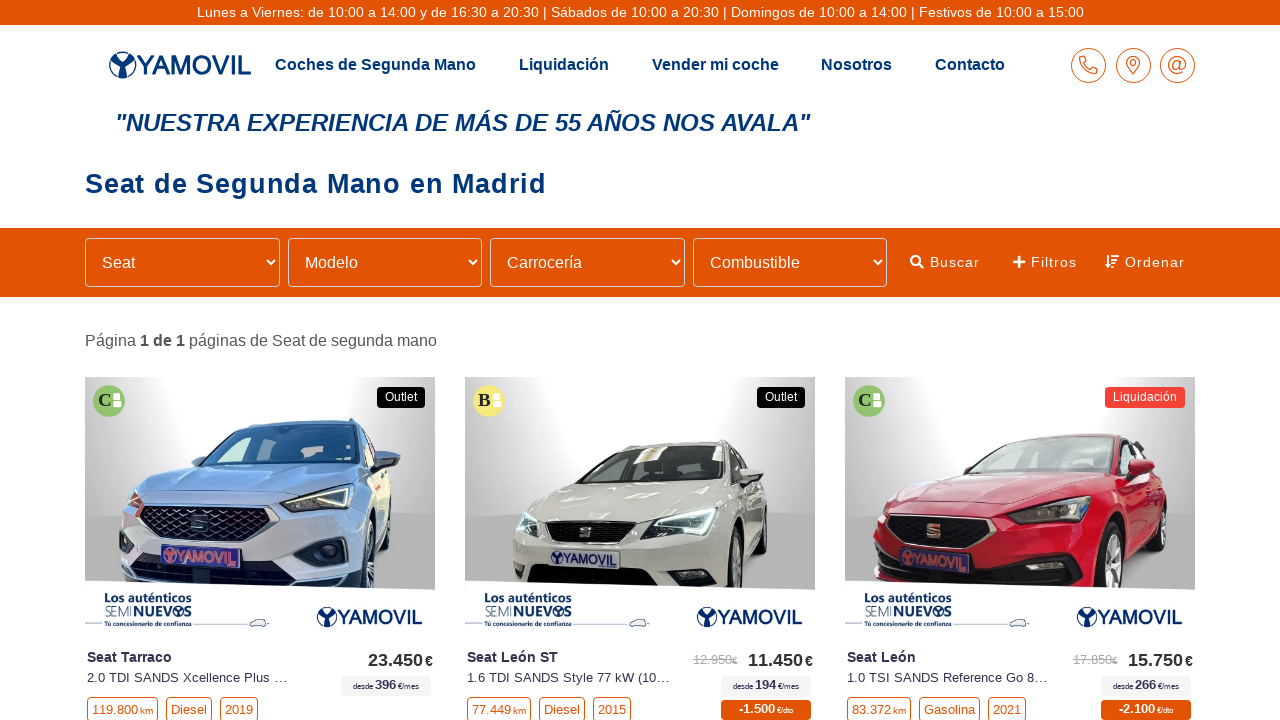

Extracted car price
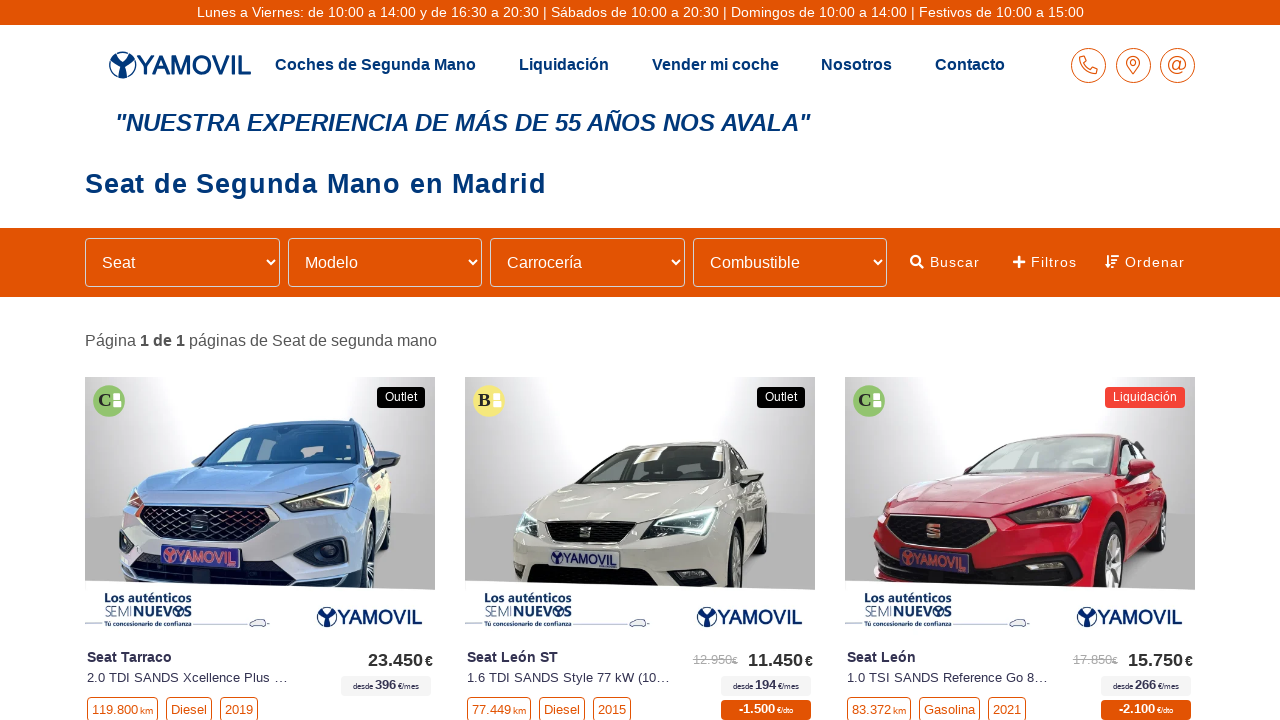

Extracted car make
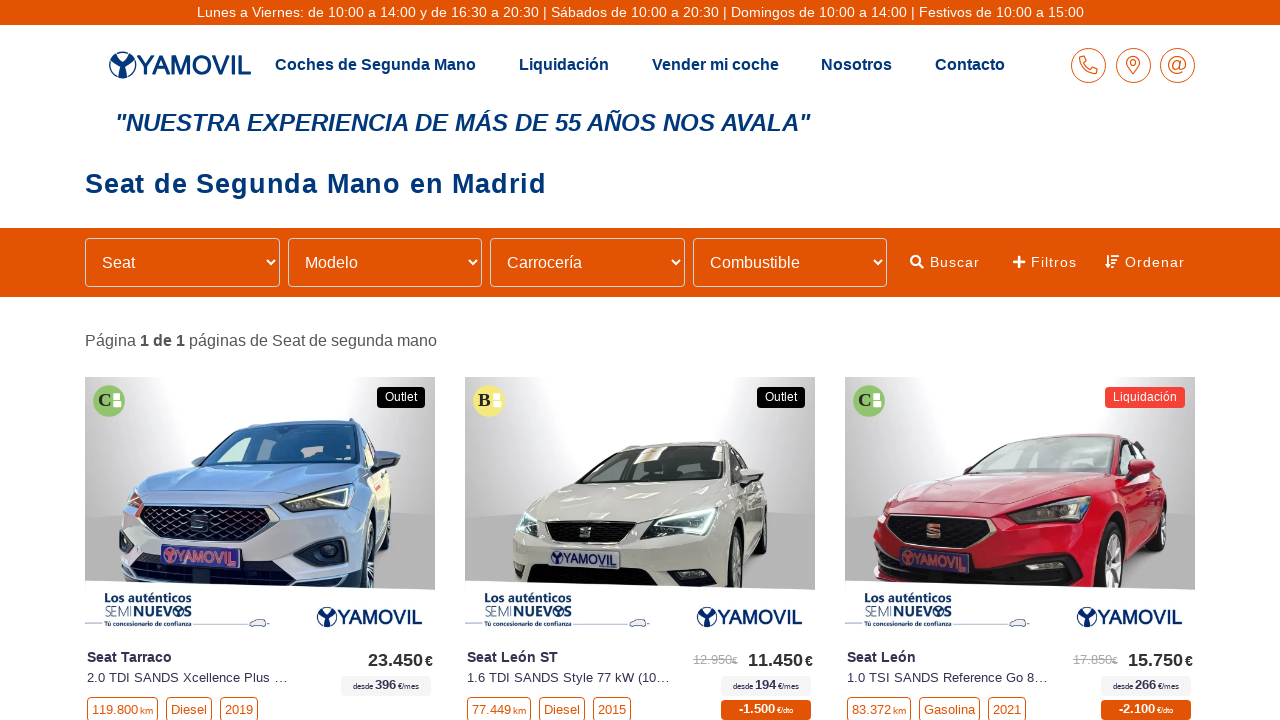

Extracted car model
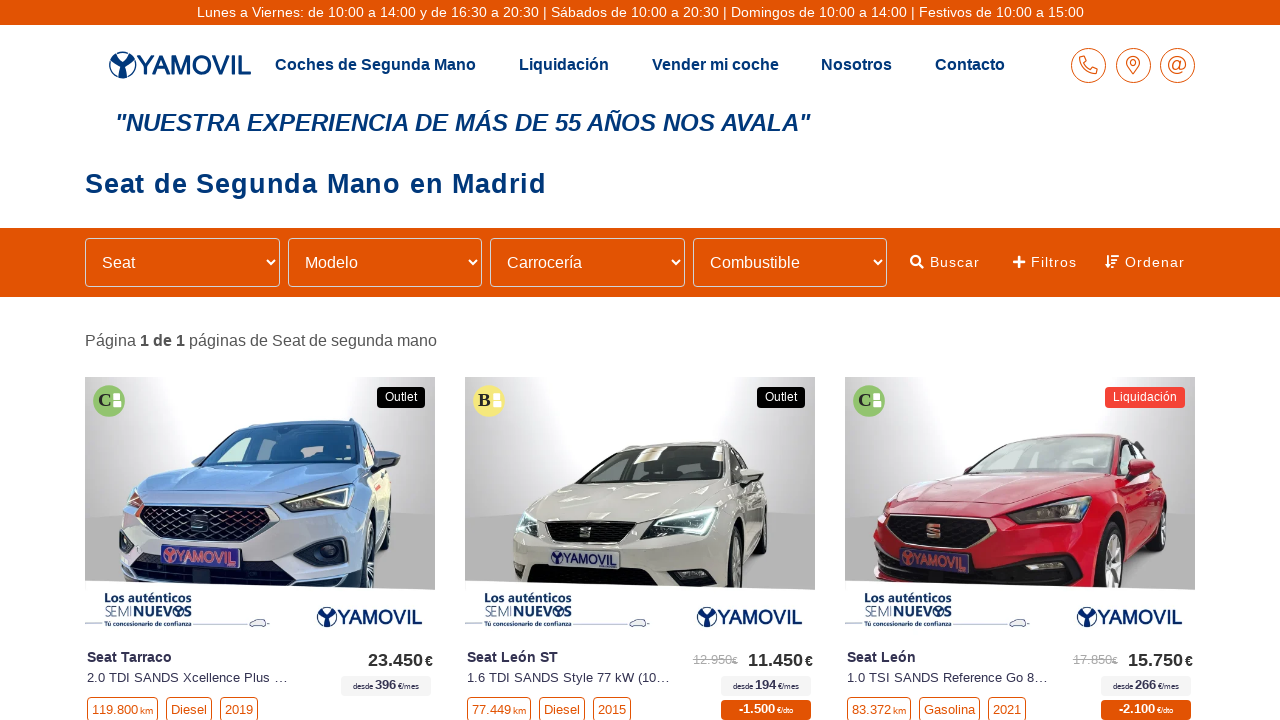

Extracted car version
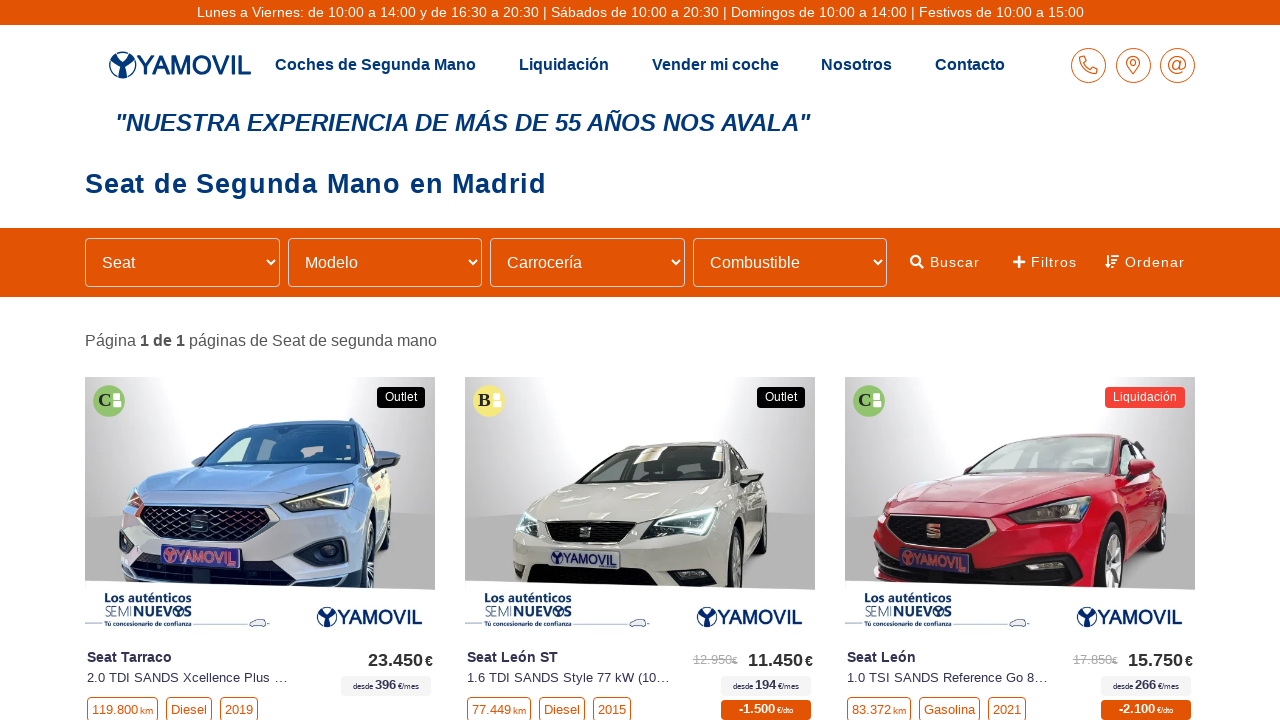

Extracted car price
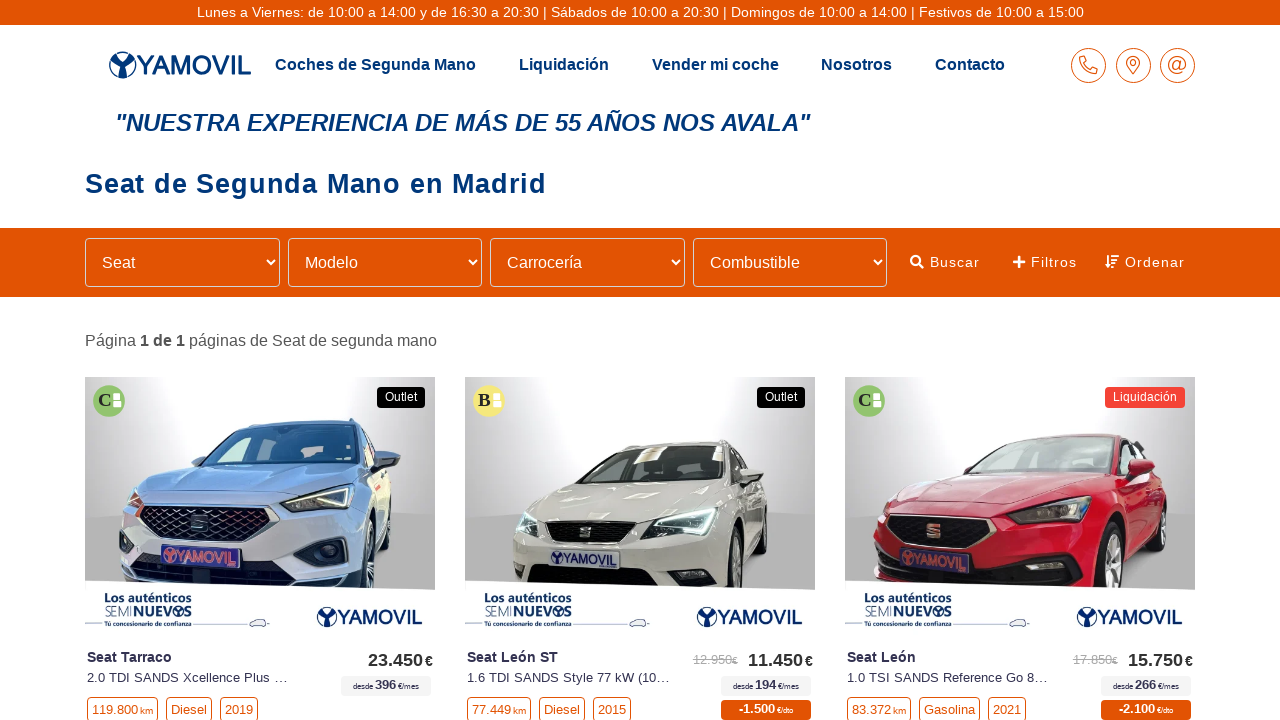

Extracted car make
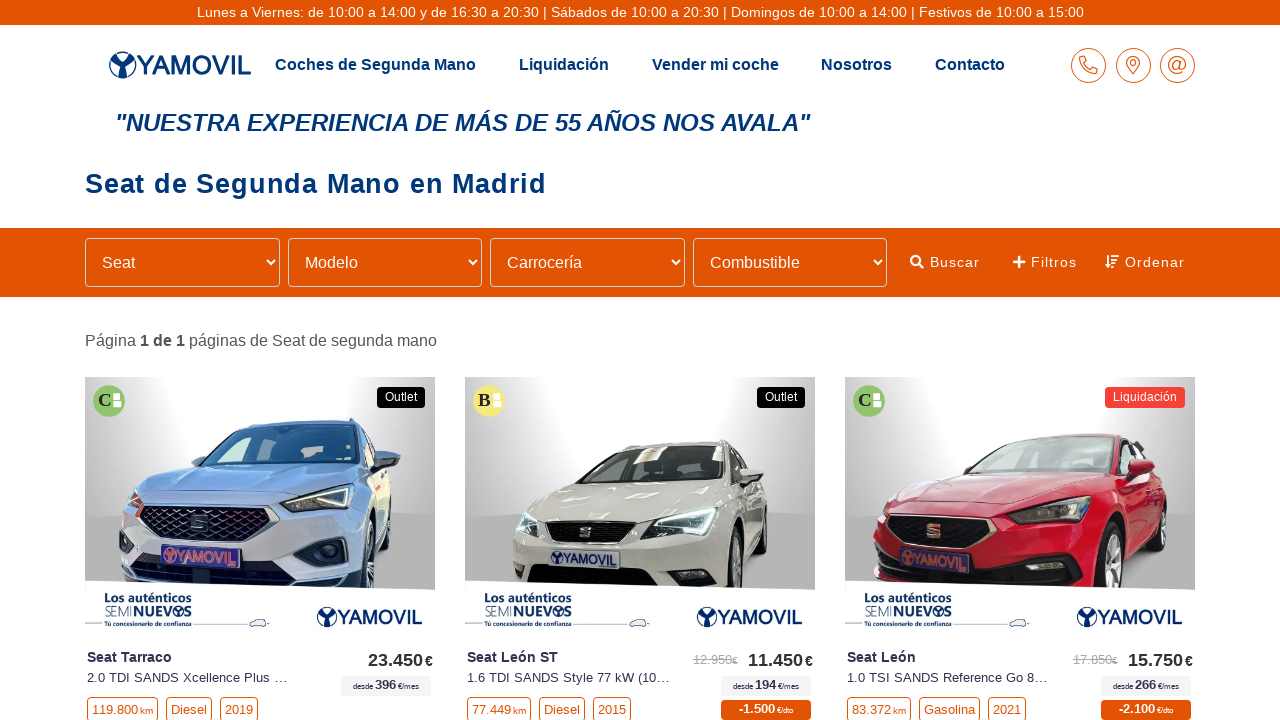

Extracted car model
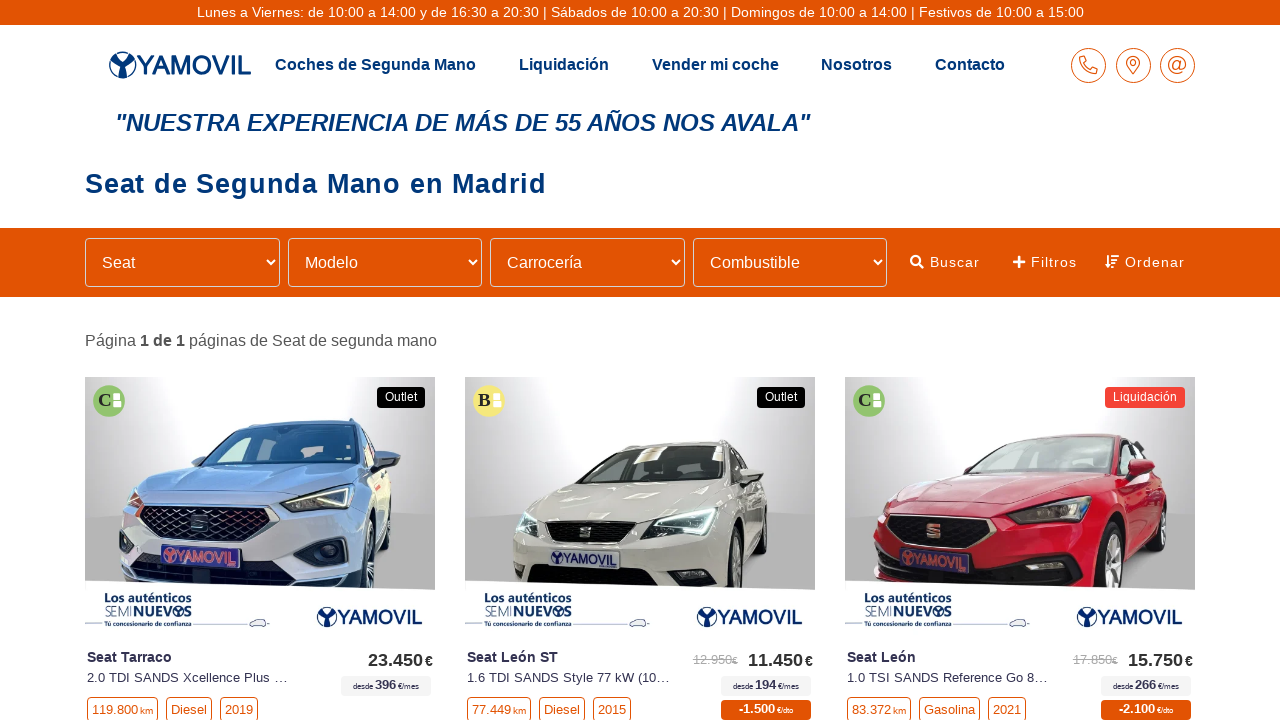

Extracted car version
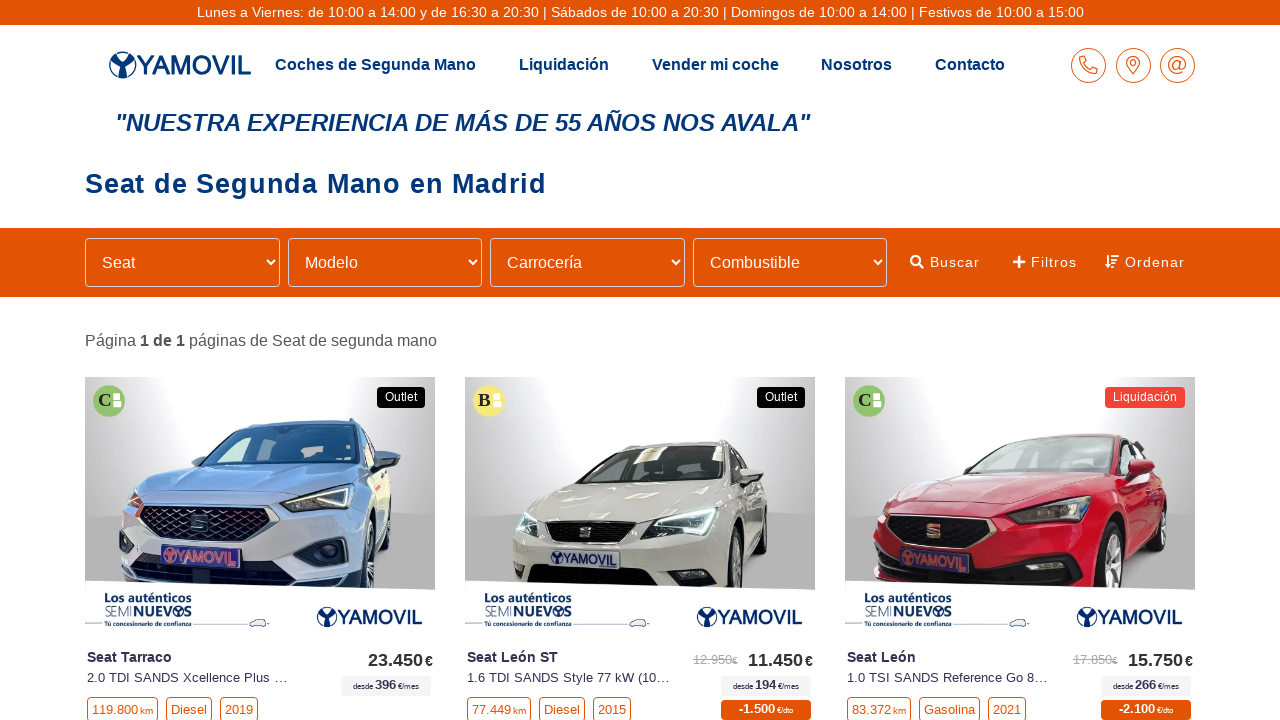

Extracted car price
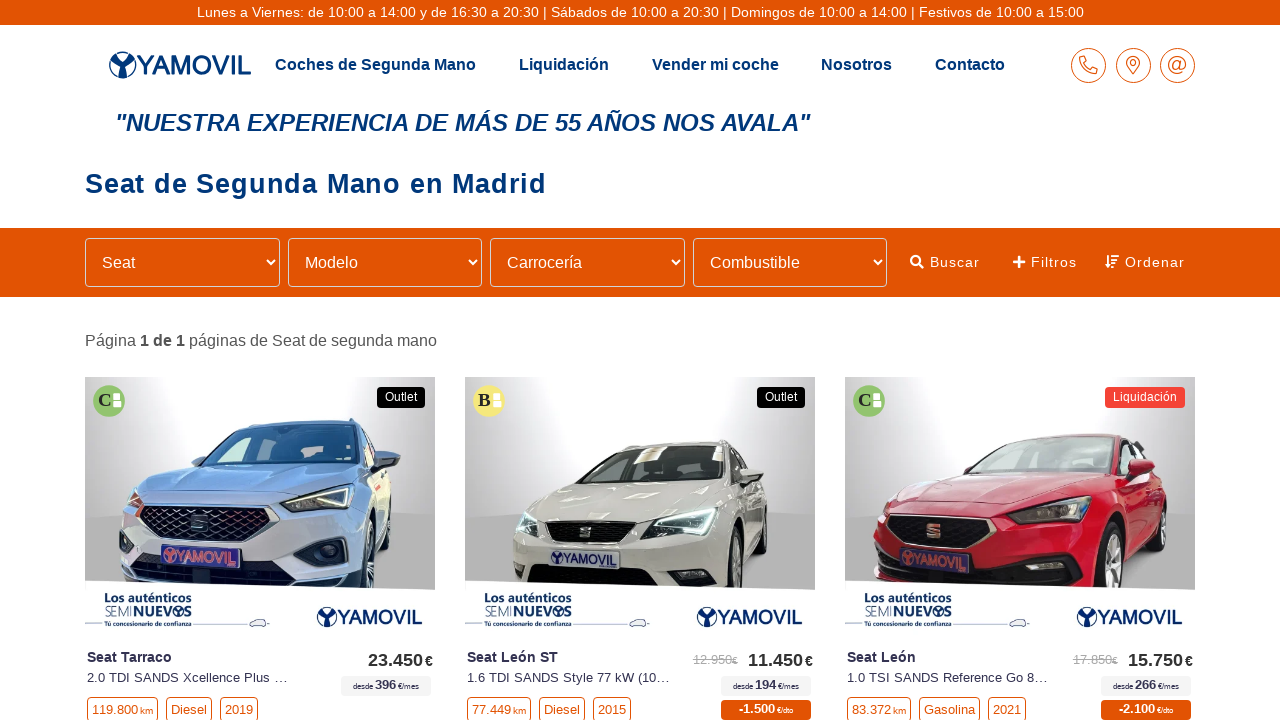

Extracted car make
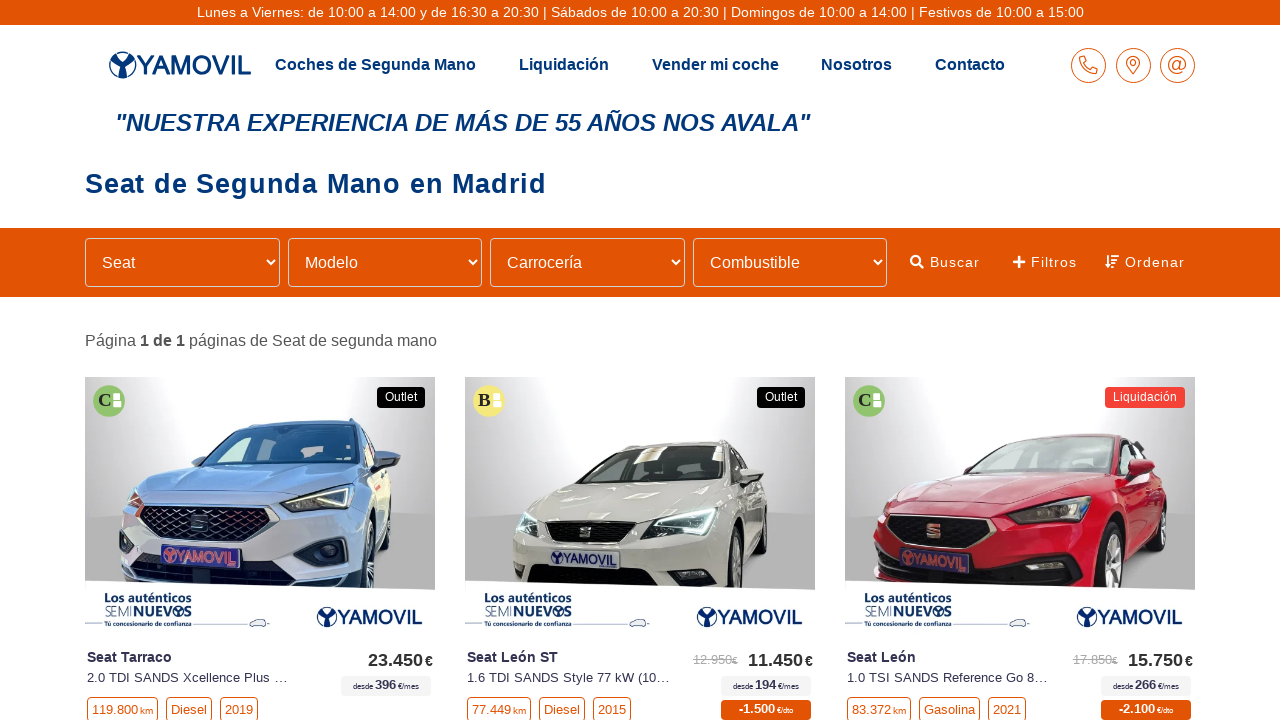

Extracted car model
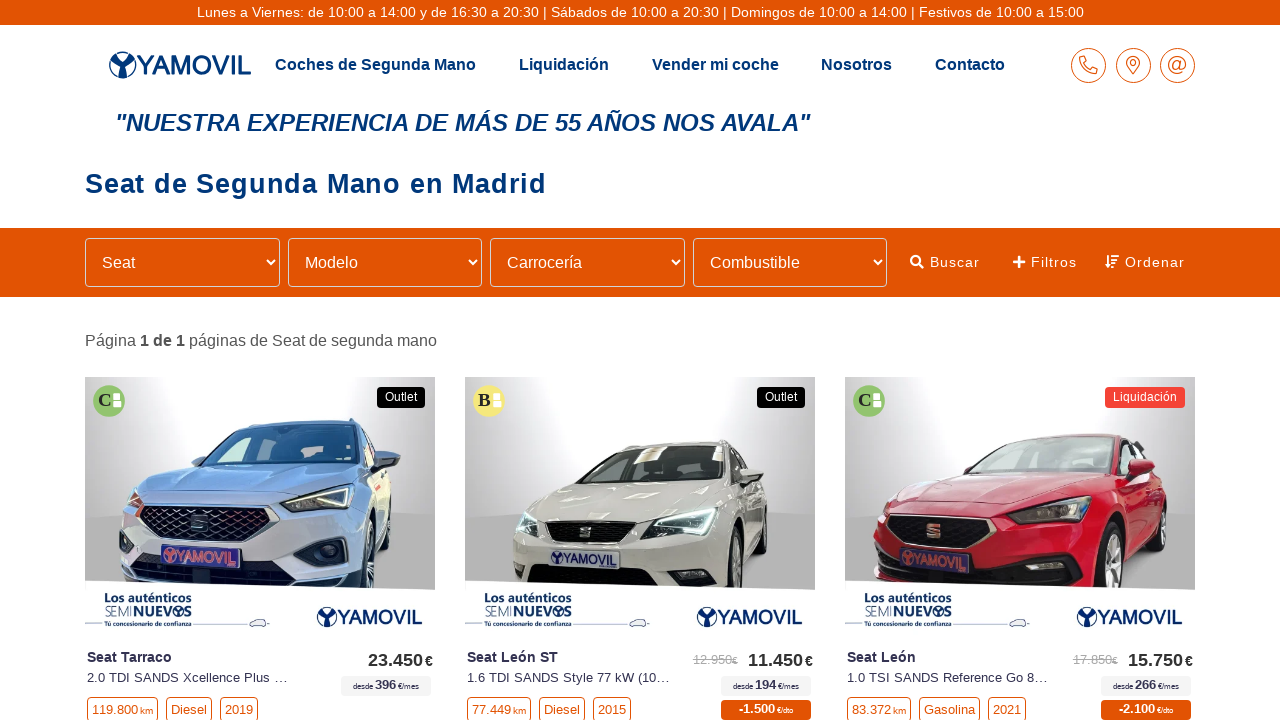

Extracted car version
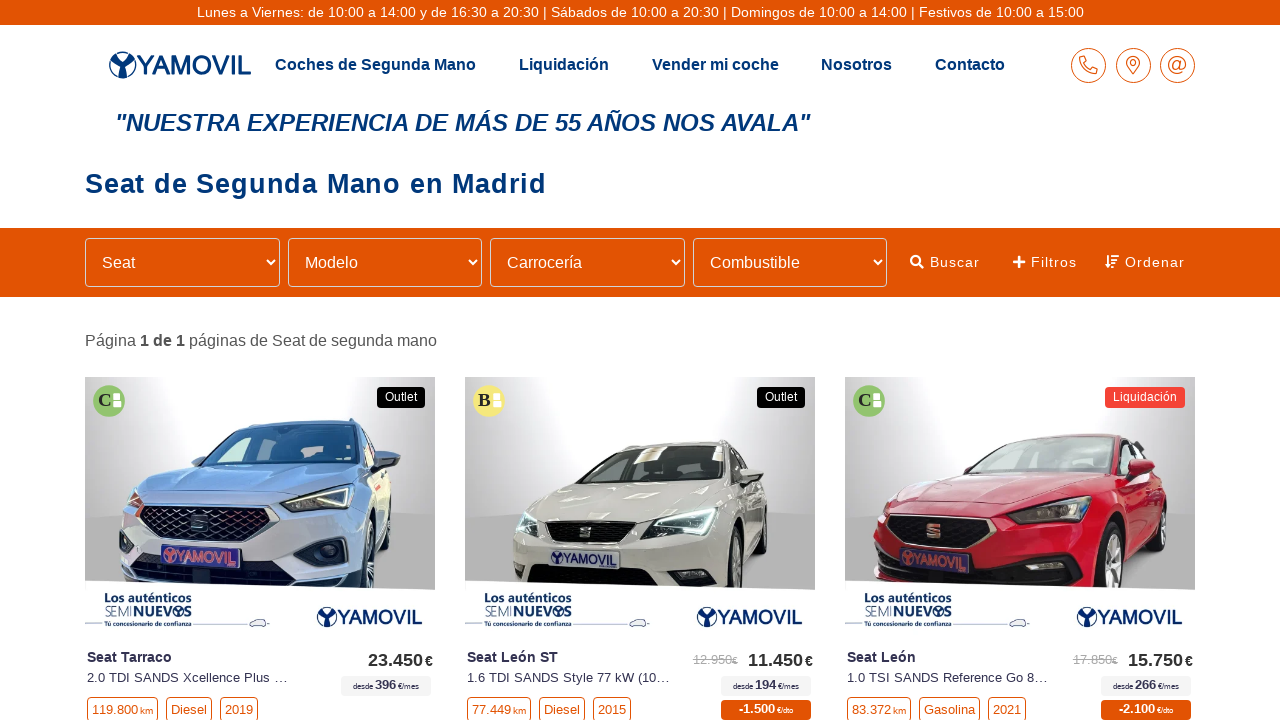

Extracted car price
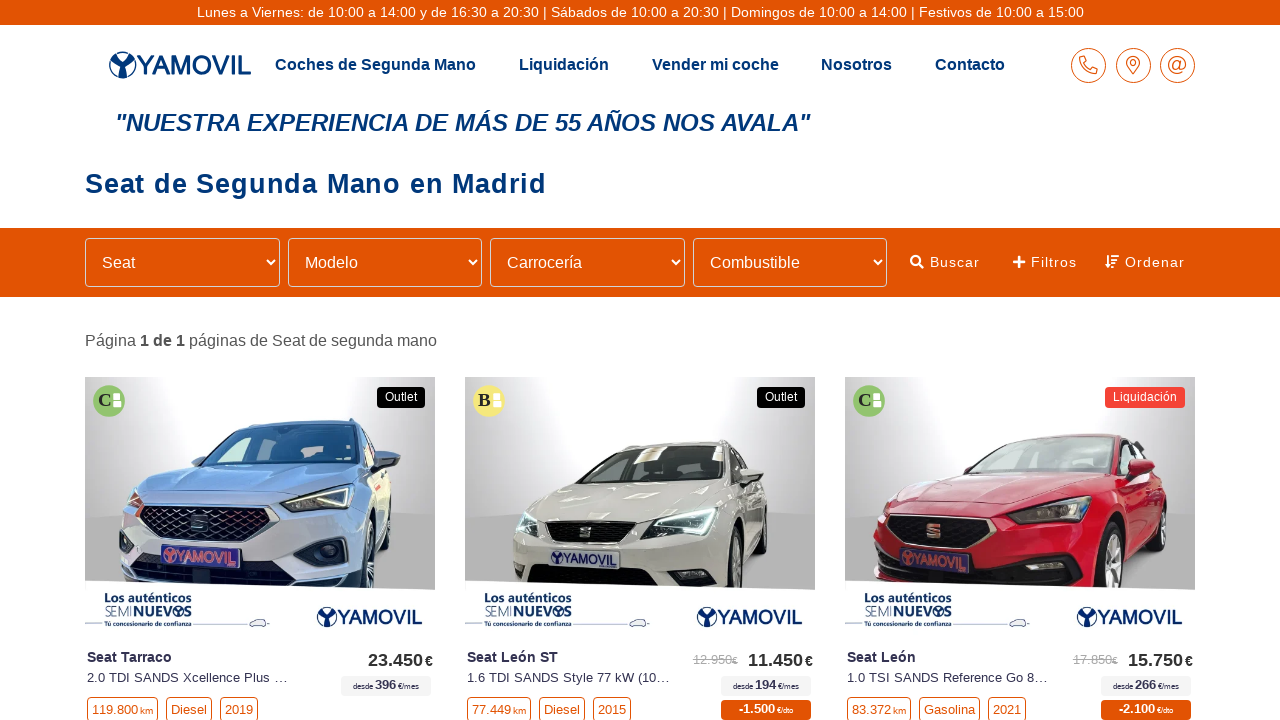

Extracted car make
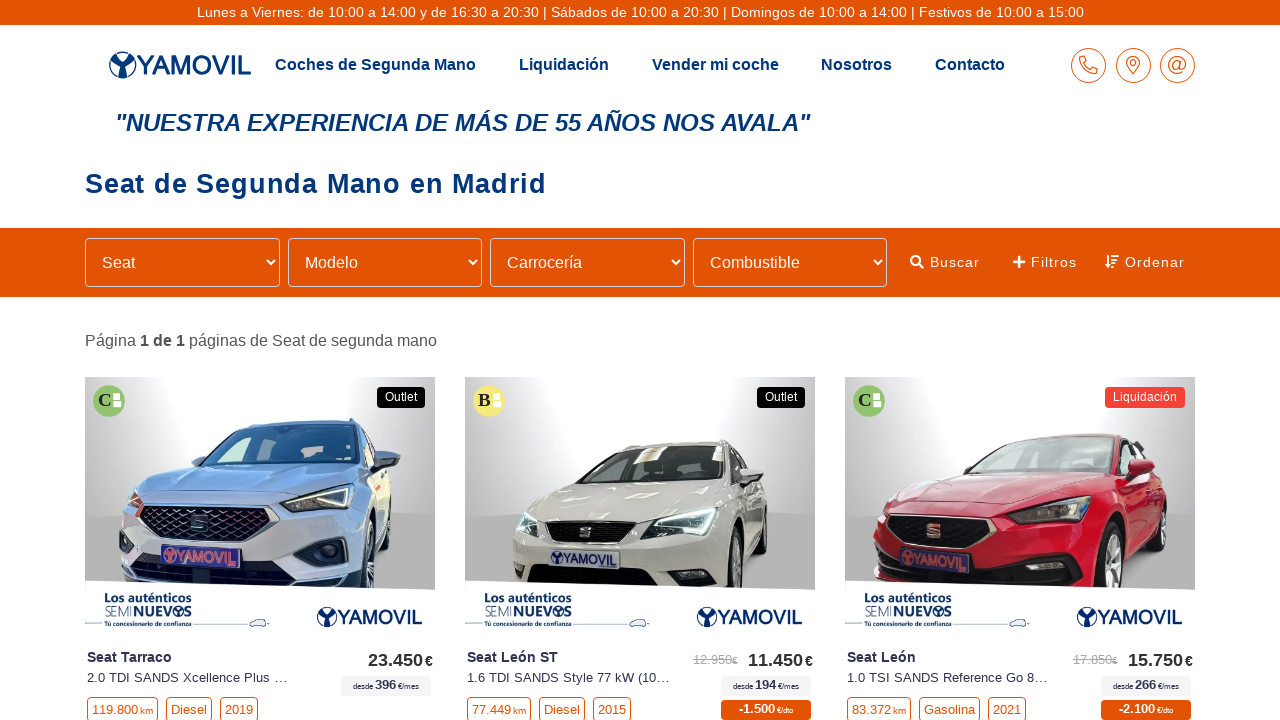

Extracted car model
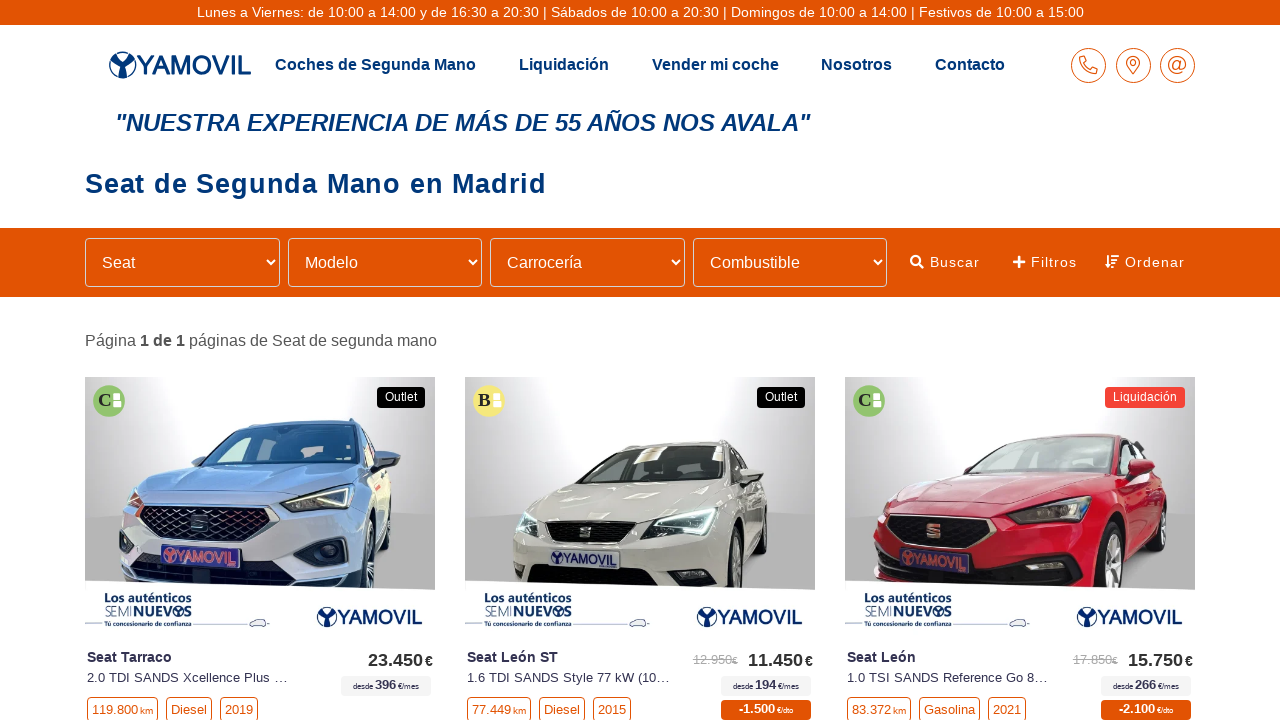

Extracted car version
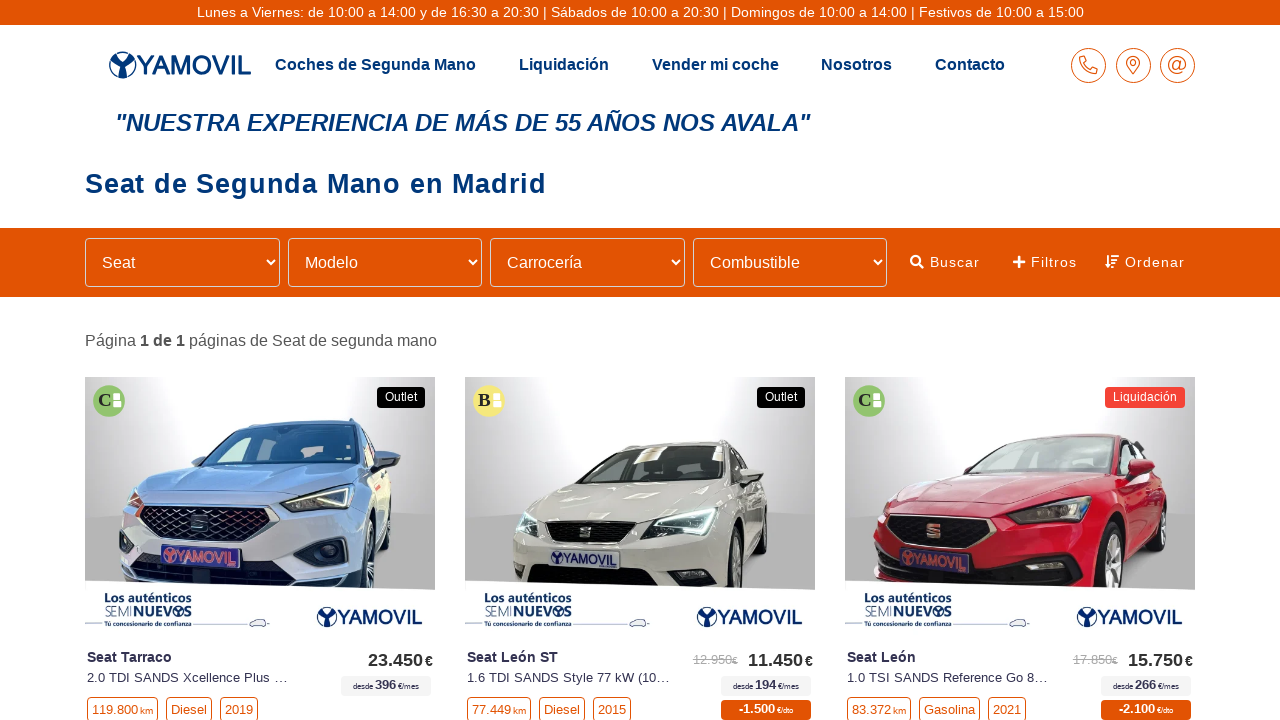

Extracted car price
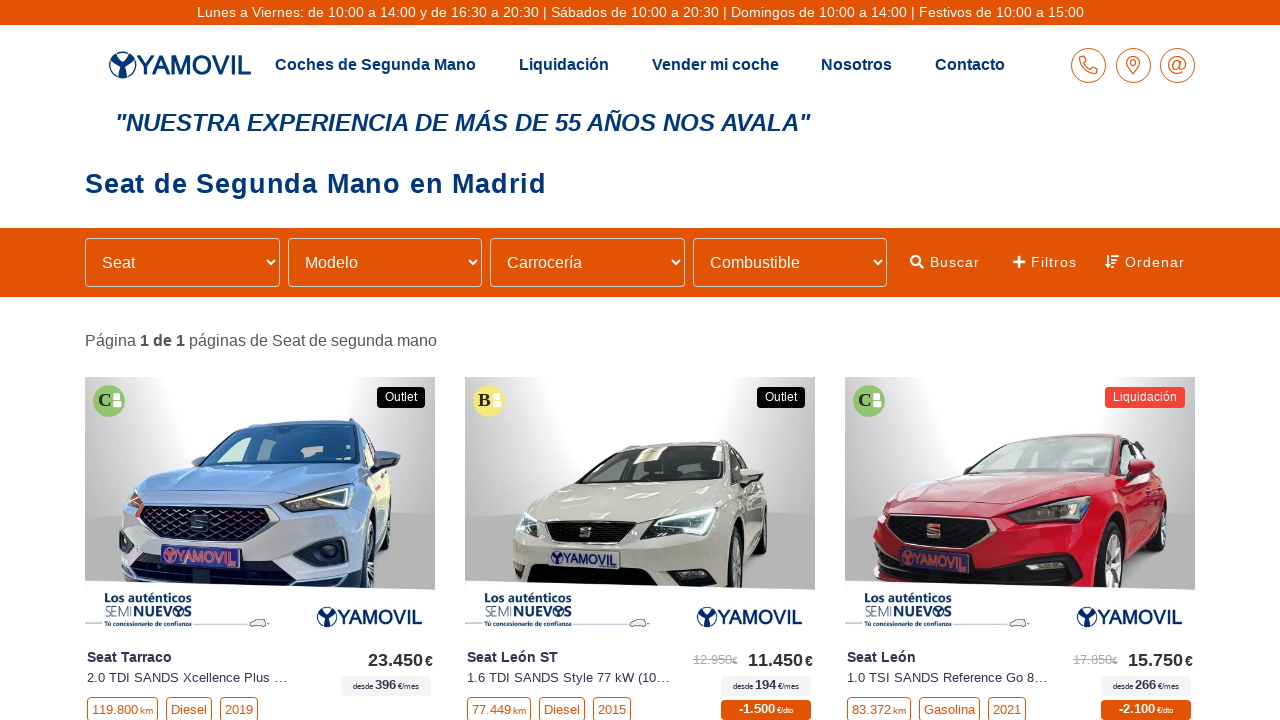

Extracted car make
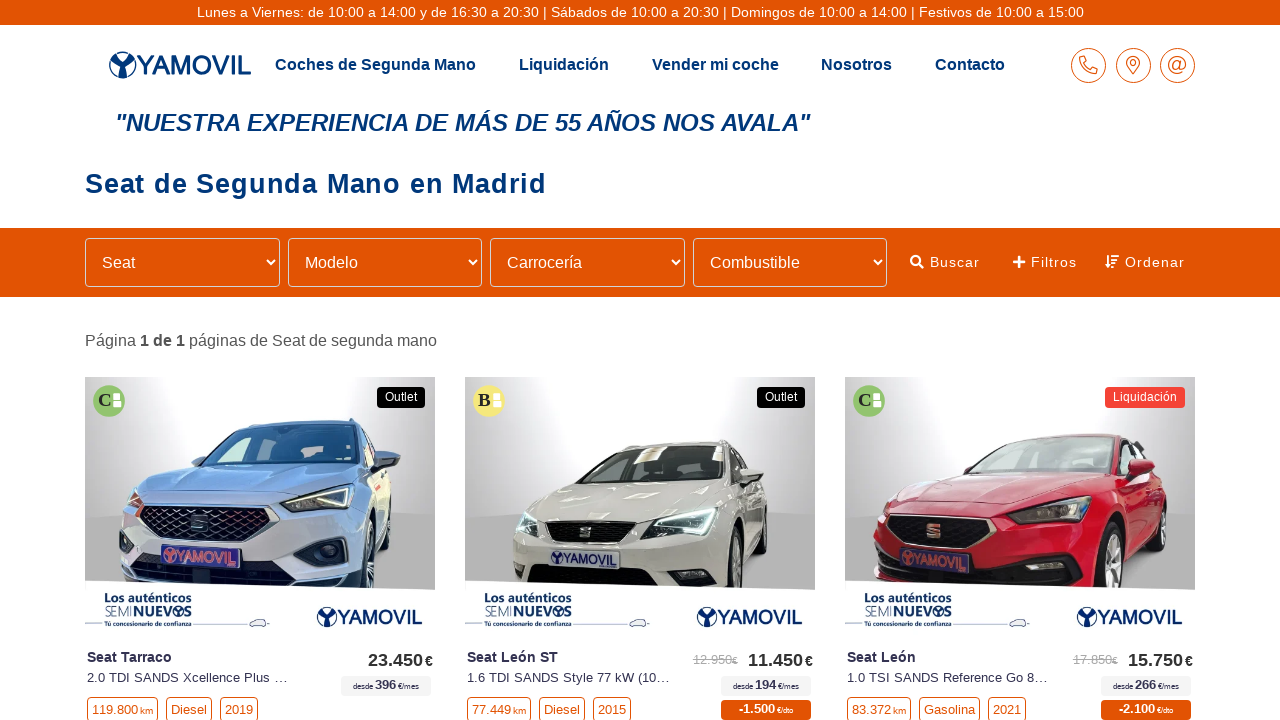

Extracted car model
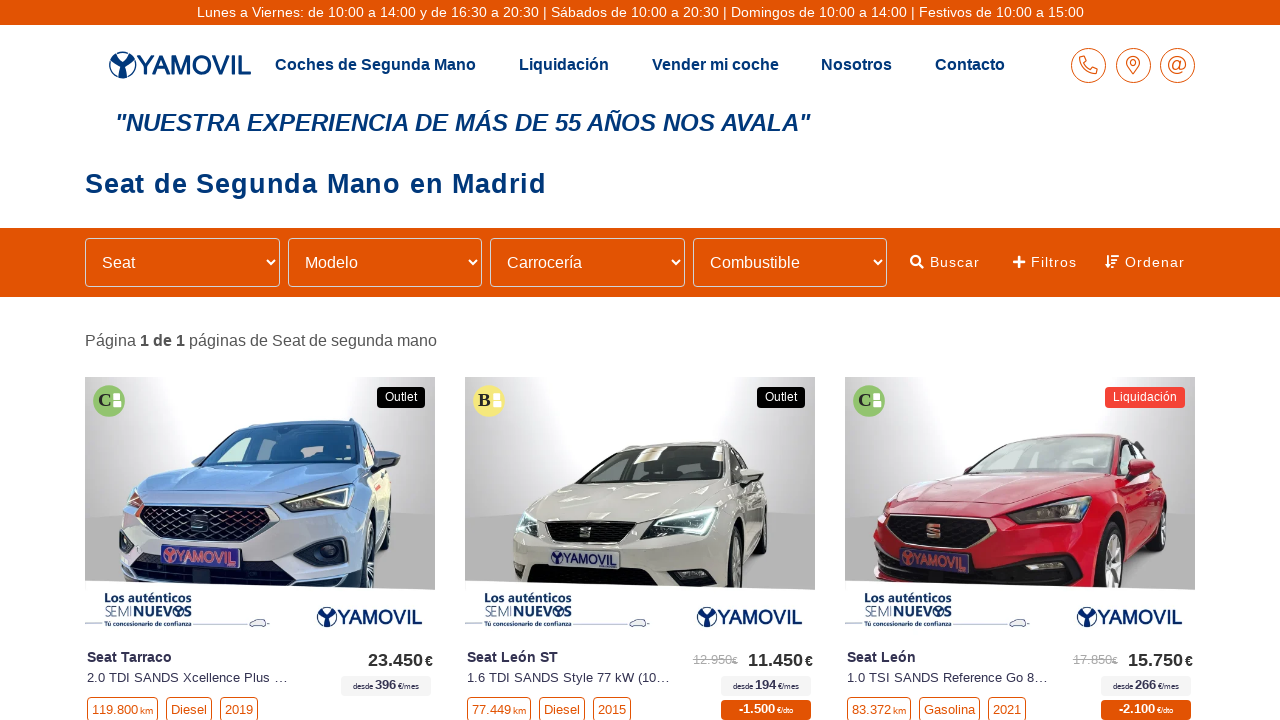

Extracted car version
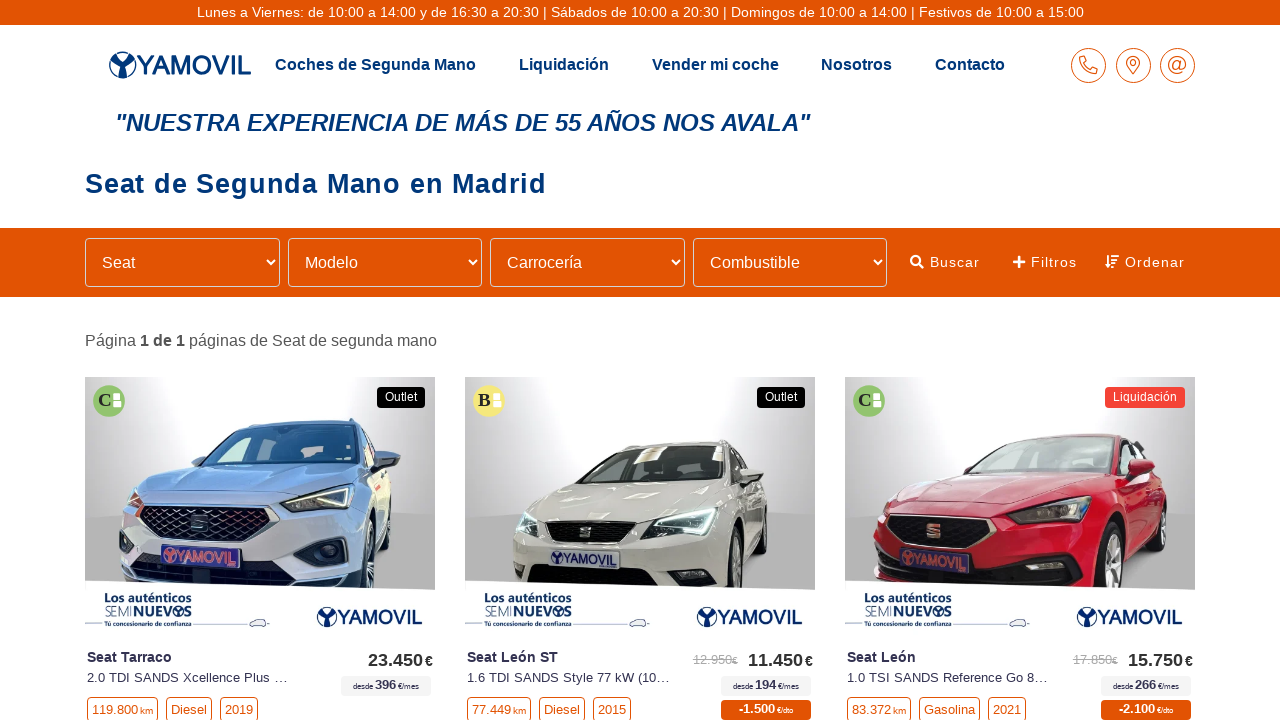

Extracted car price
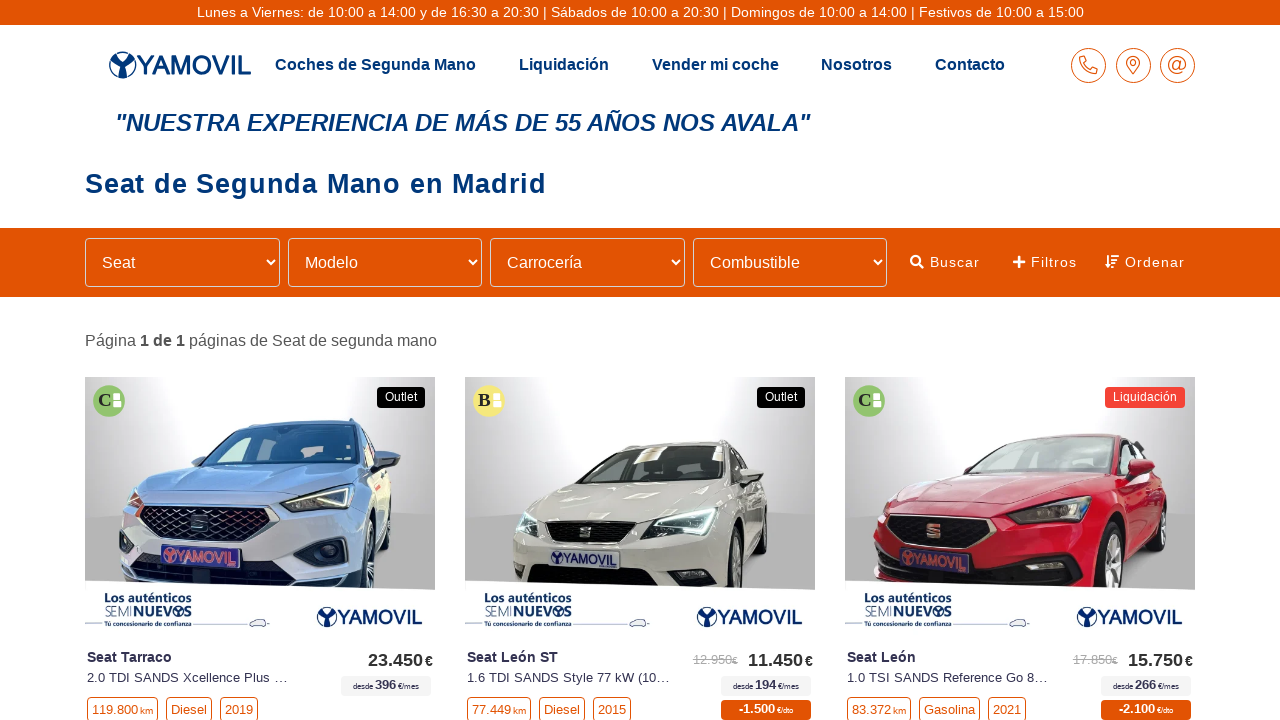

Clicked on the last car in the list to navigate to detail page at (640, 361) on .vehicle-list__item >> nth=28 >> a >> nth=0
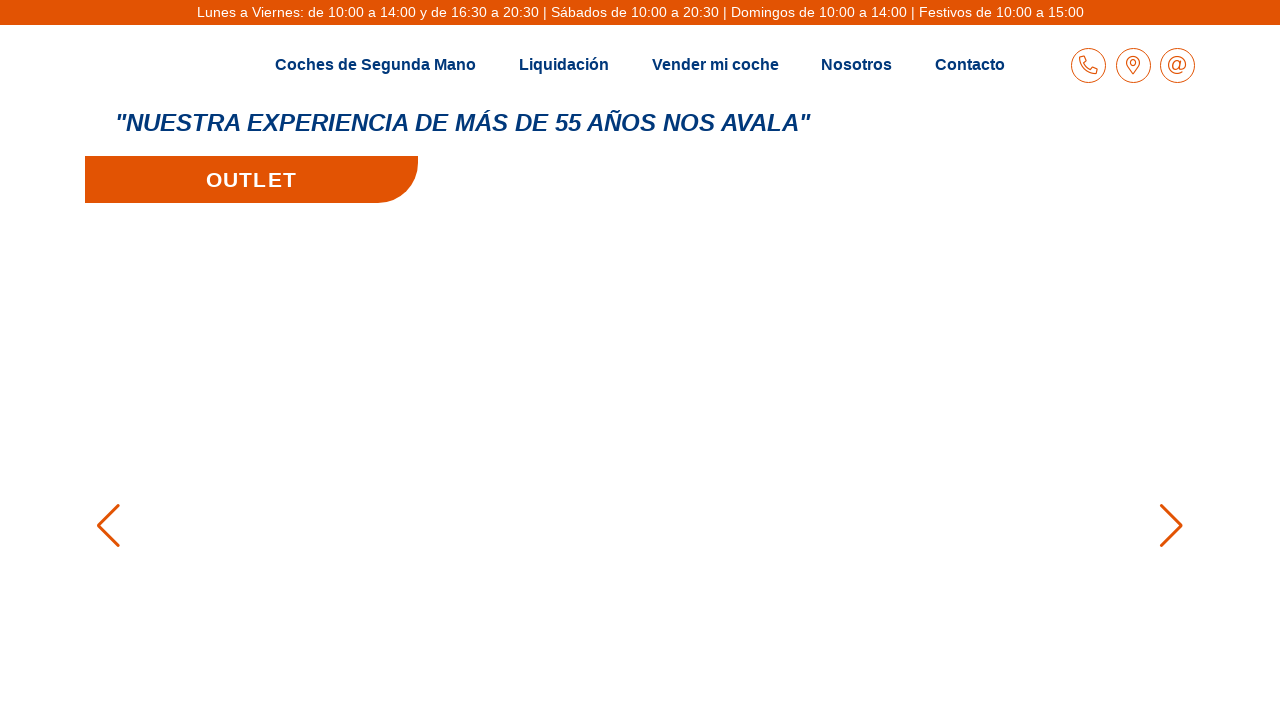

Waited for detail page to load (domcontentloaded)
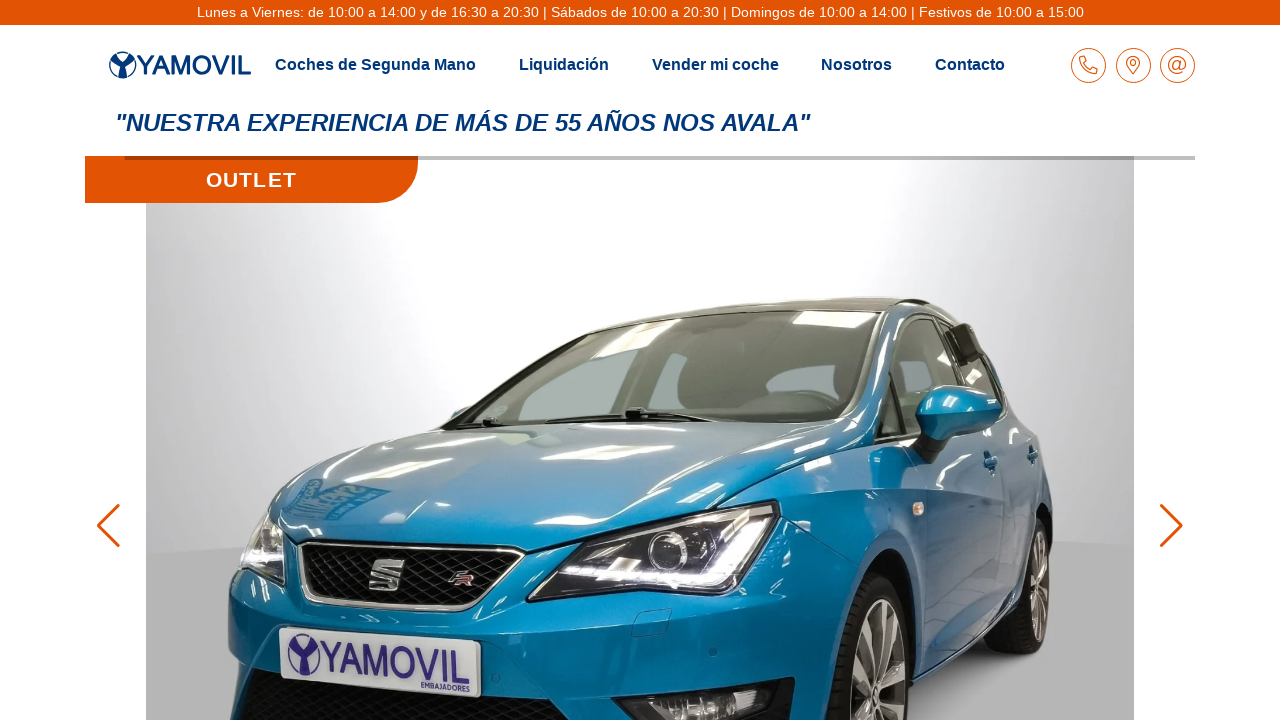

Extracted vehicle location from detail page
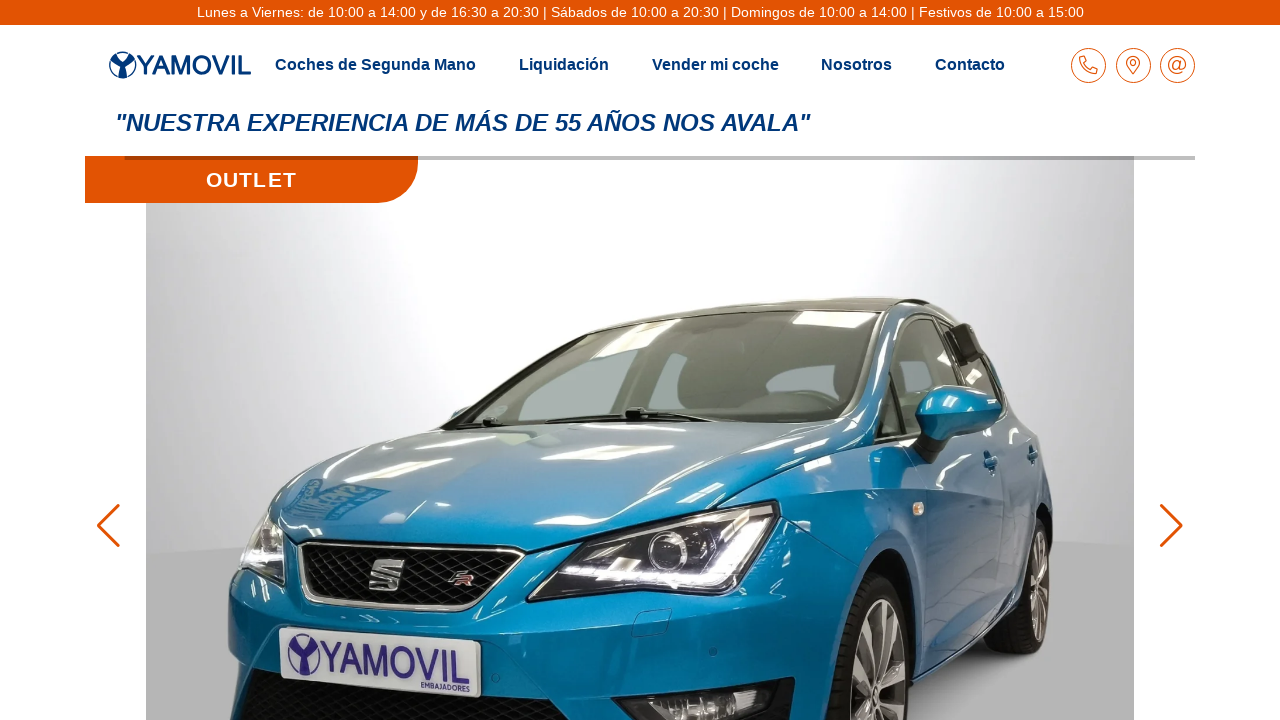

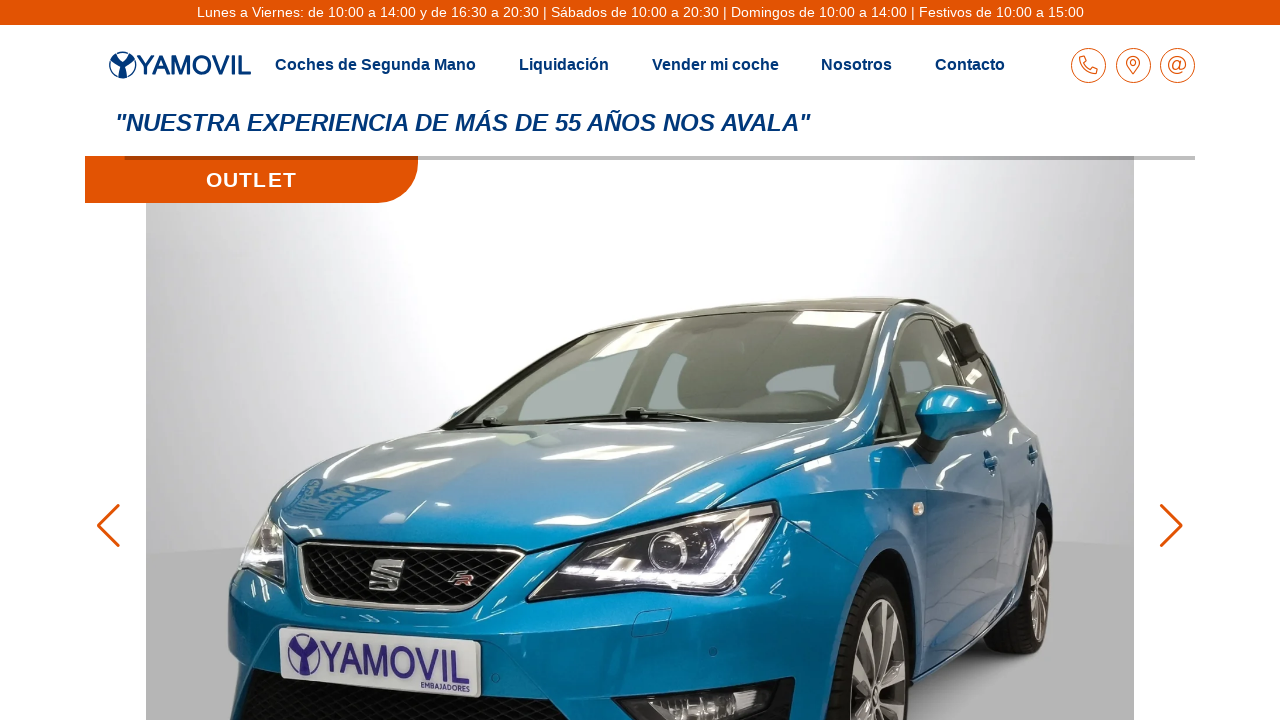